Clicks the letter A link and verifies all listed programming languages start with 'A'

Starting URL: https://www.99-bottles-of-beer.net/abc.html

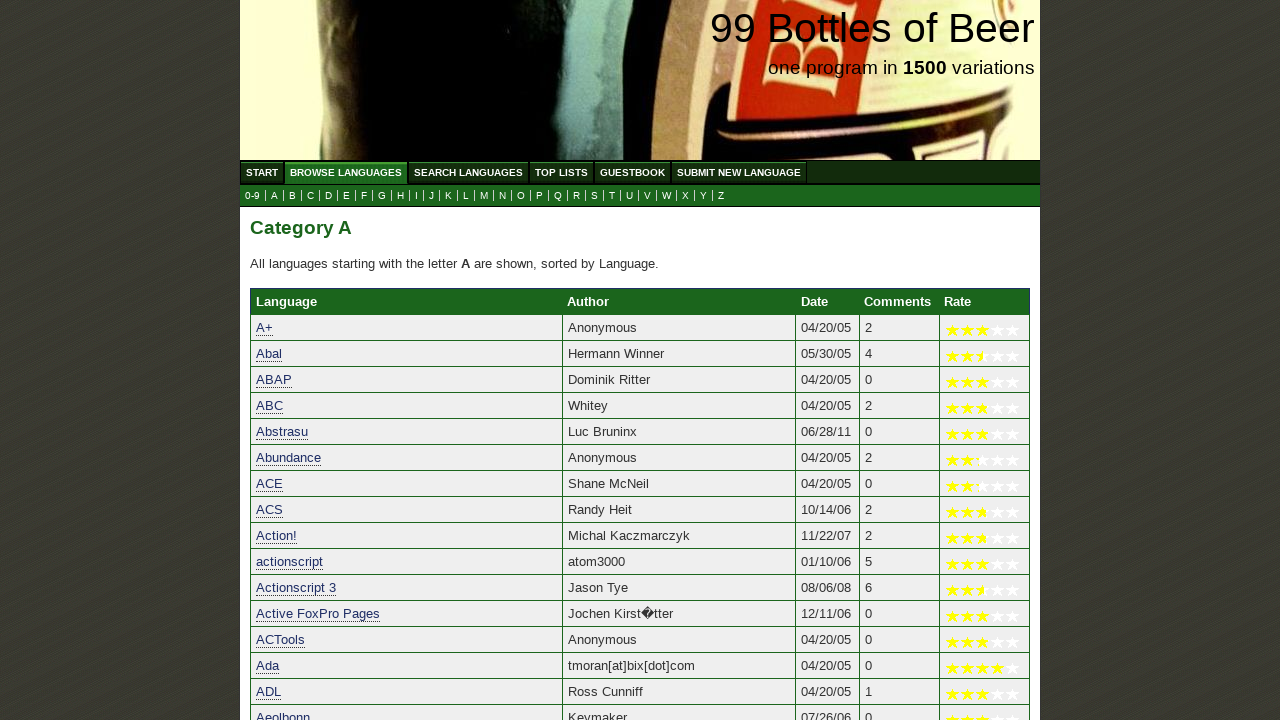

Clicked the letter A link at (274, 196) on a[href='a.html']
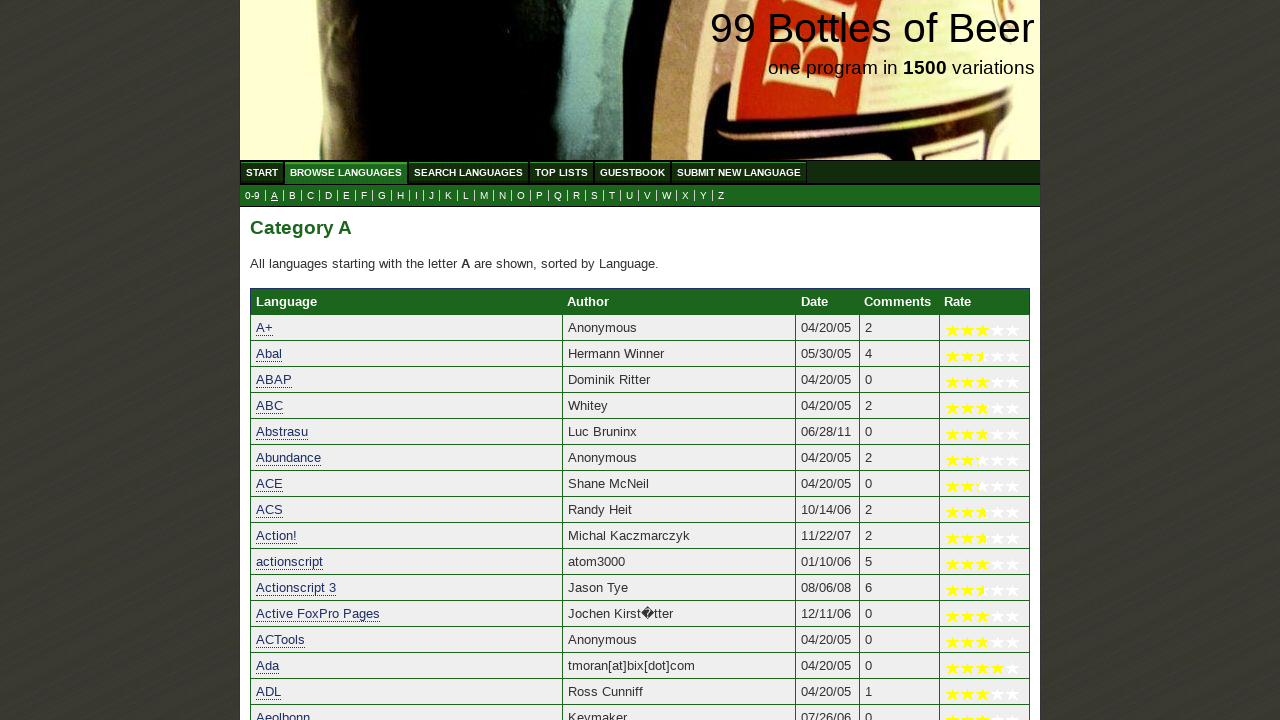

Waited for programming language results to load
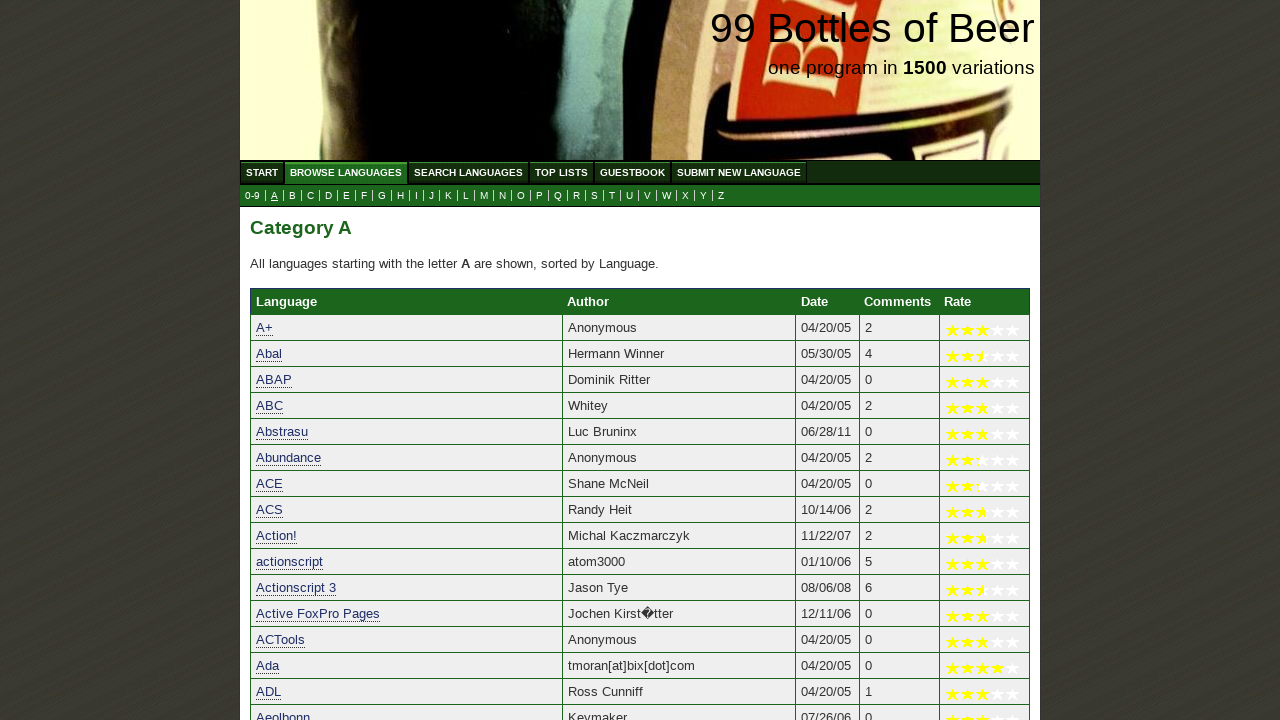

Retrieved all programming language links from results
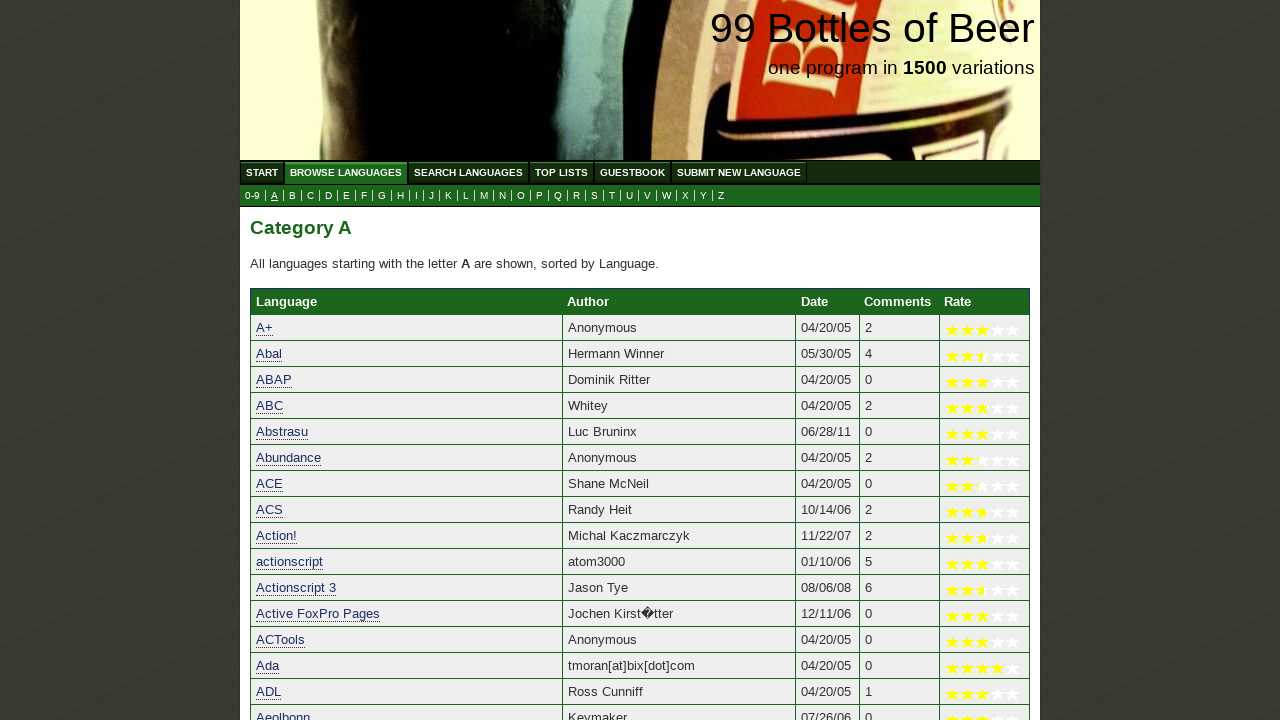

Verified 'A+' starts with letter 'A'
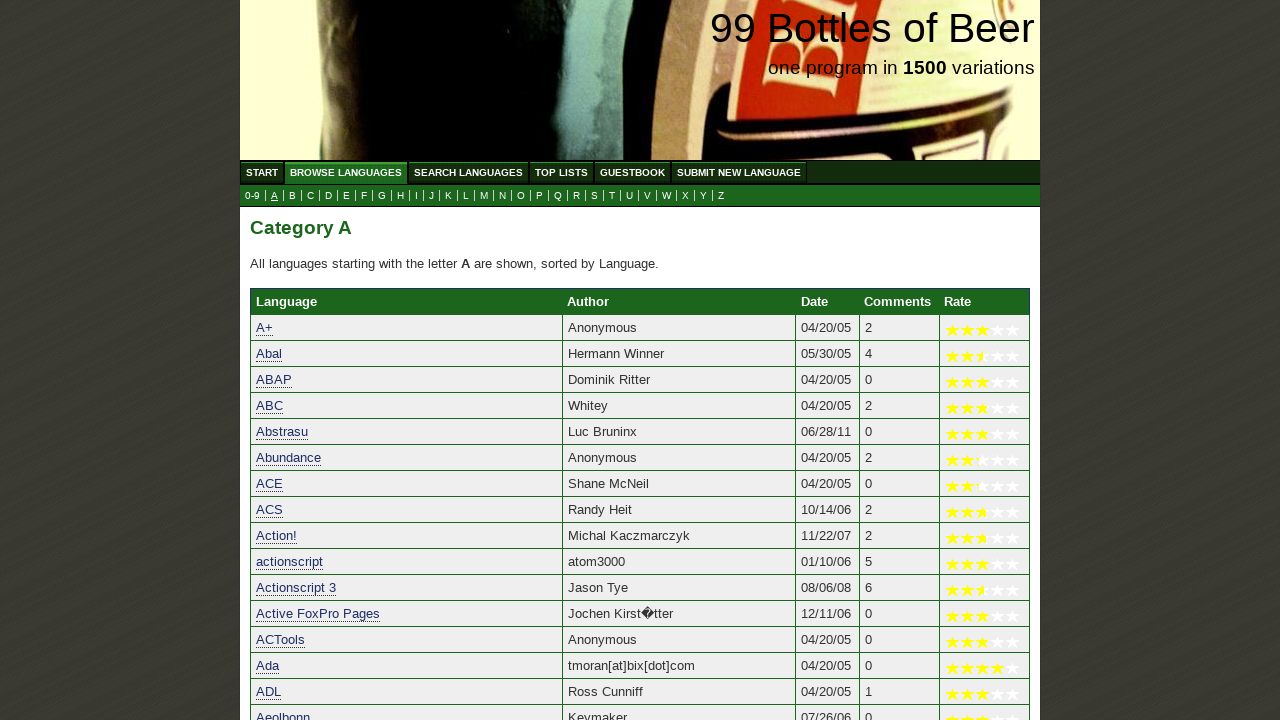

Verified 'Abal' starts with letter 'A'
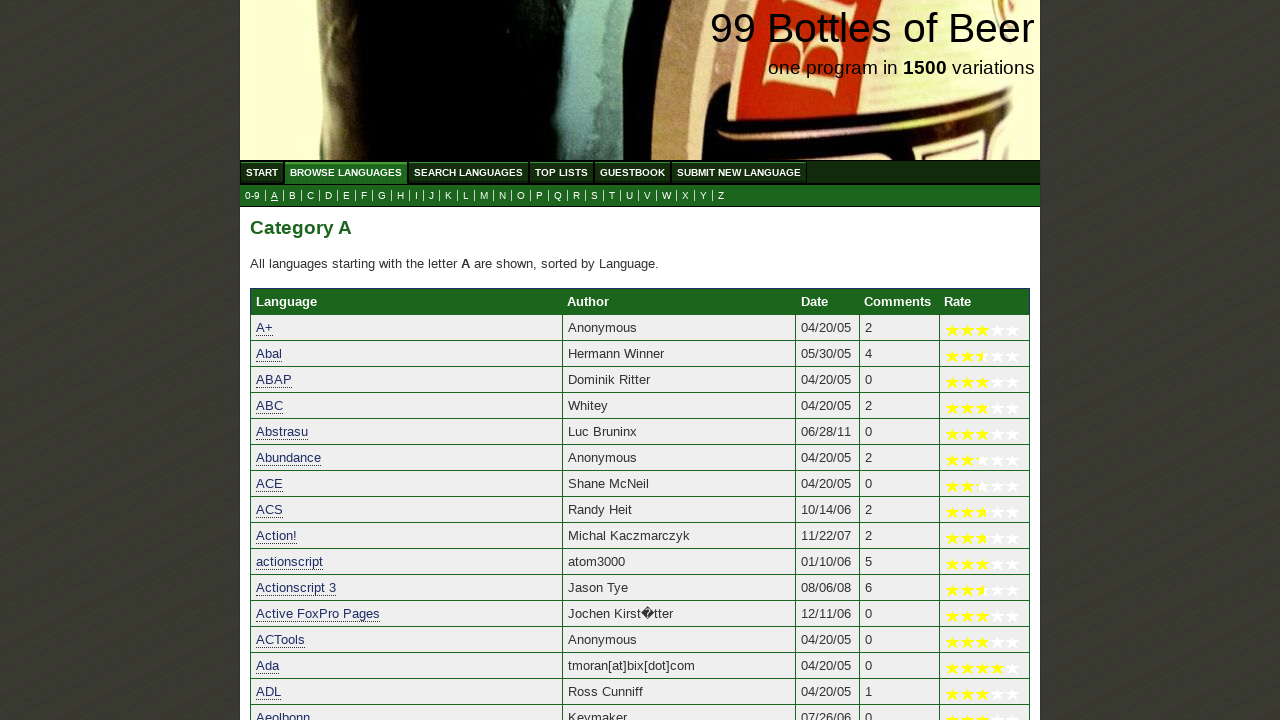

Verified 'ABAP' starts with letter 'A'
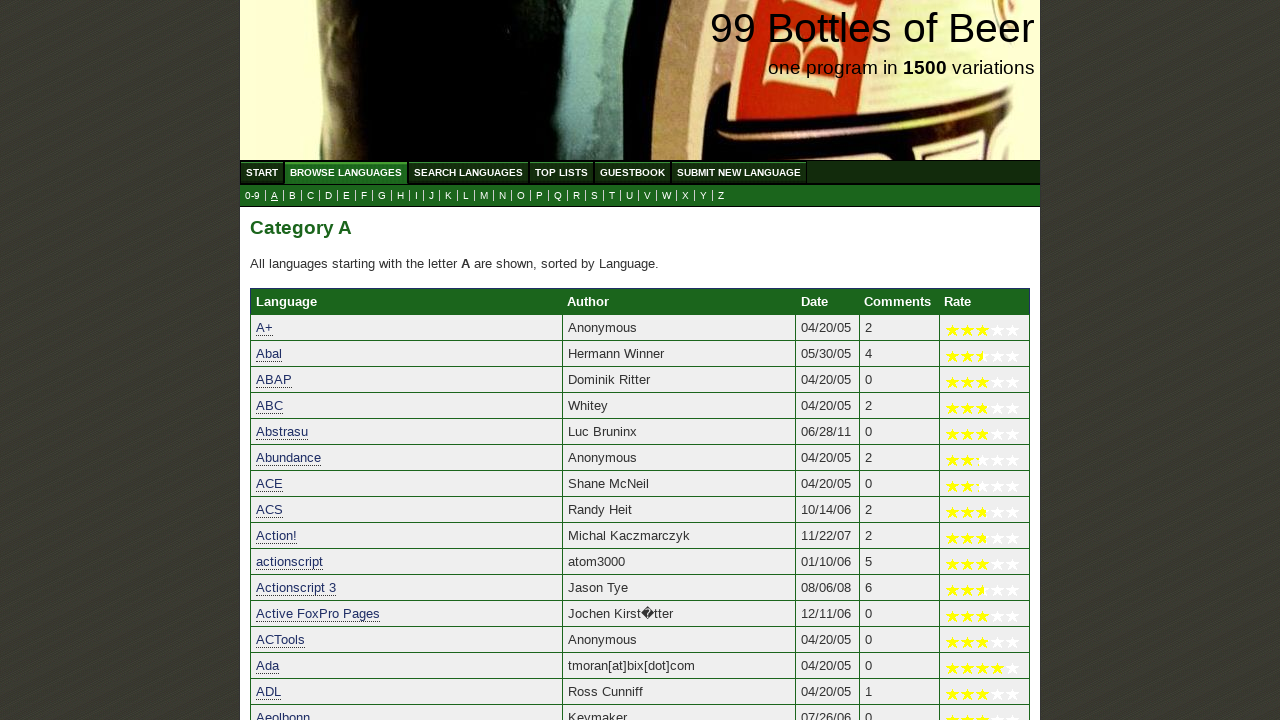

Verified 'ABC' starts with letter 'A'
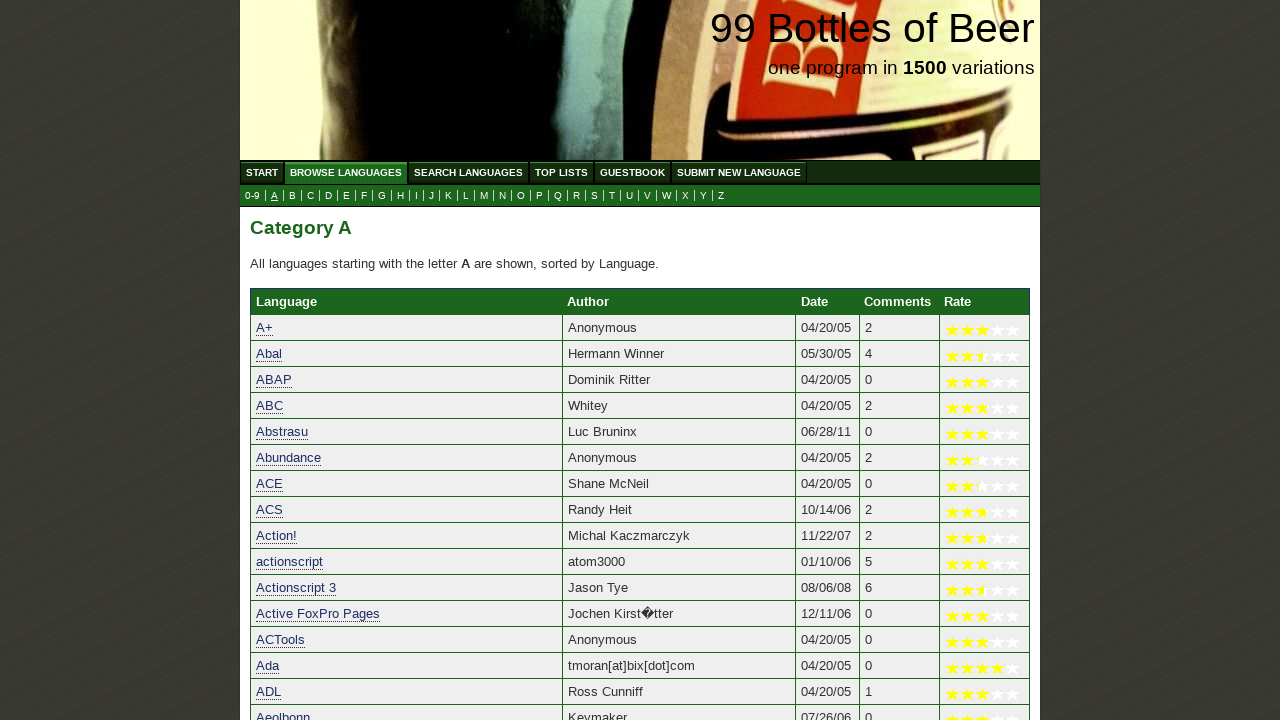

Verified 'Abstrasu' starts with letter 'A'
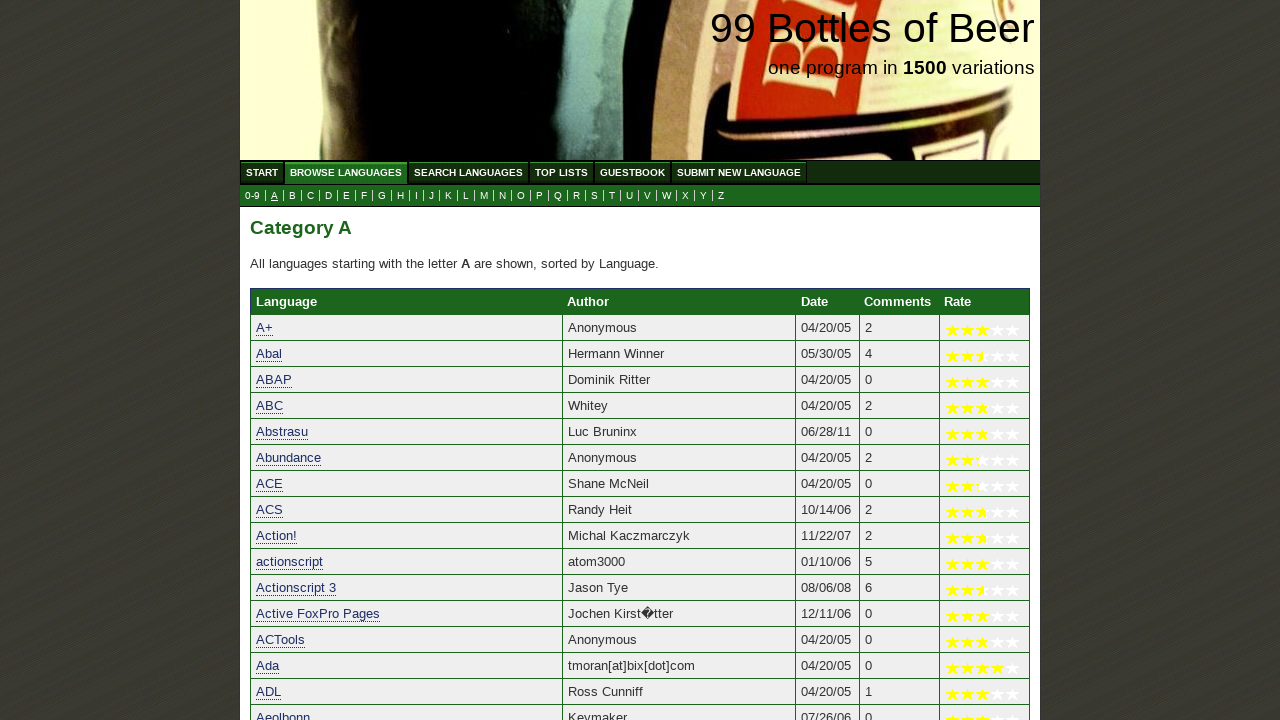

Verified 'Abundance' starts with letter 'A'
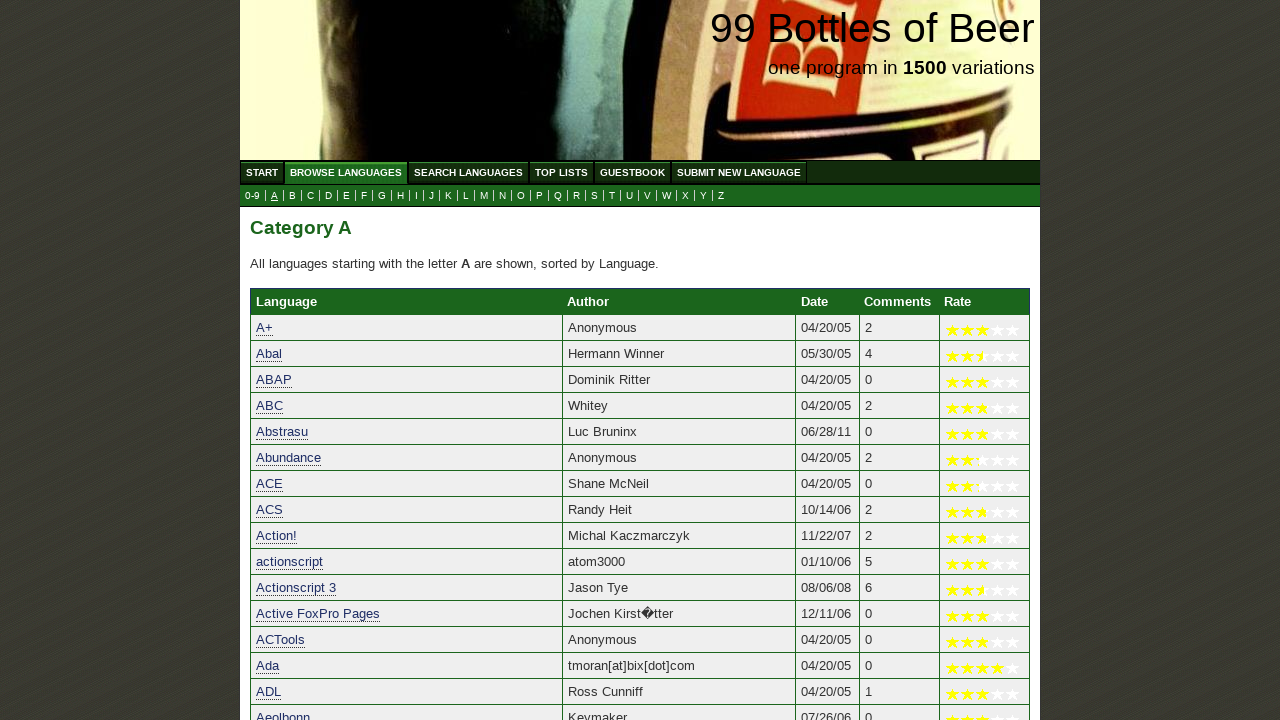

Verified 'ACE' starts with letter 'A'
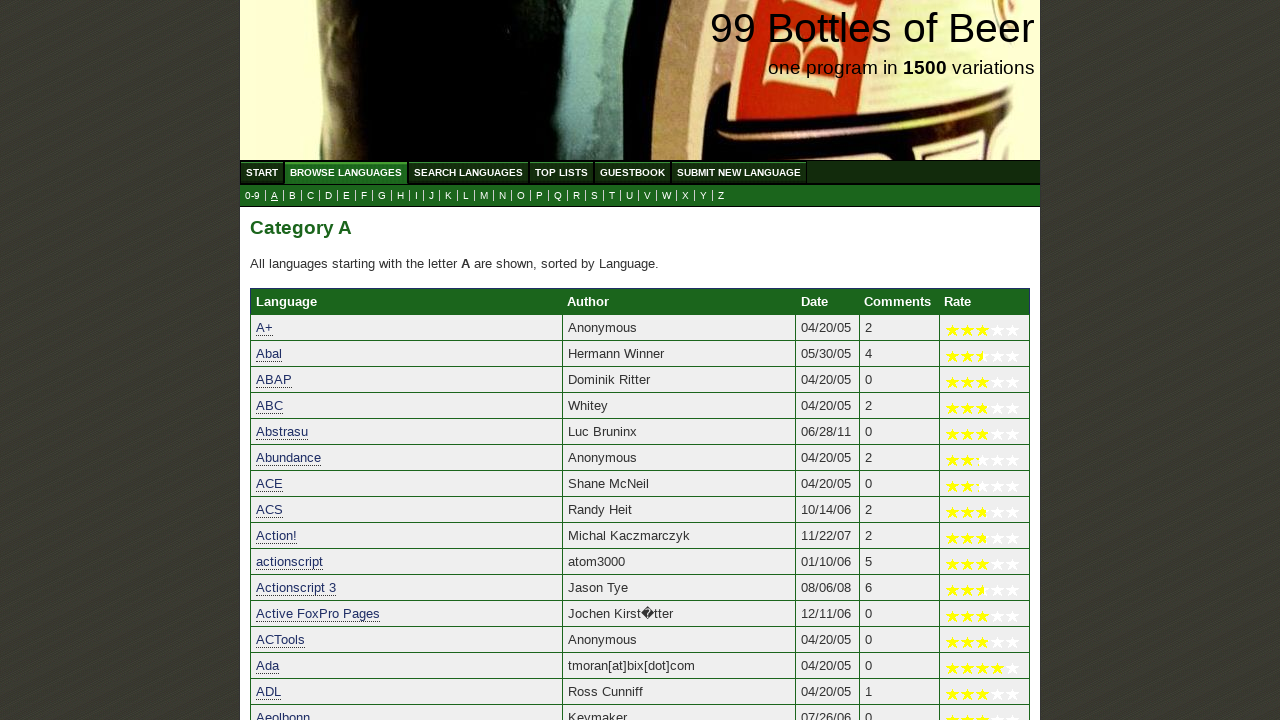

Verified 'ACS' starts with letter 'A'
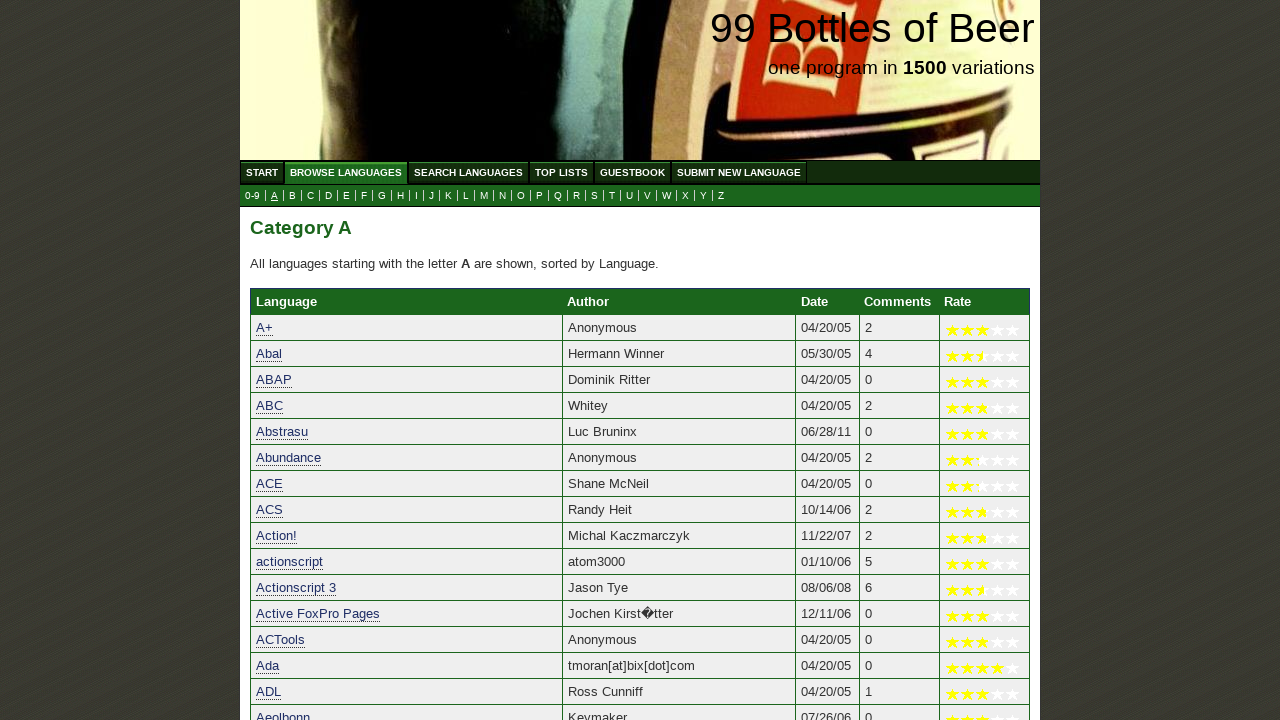

Verified 'Action!' starts with letter 'A'
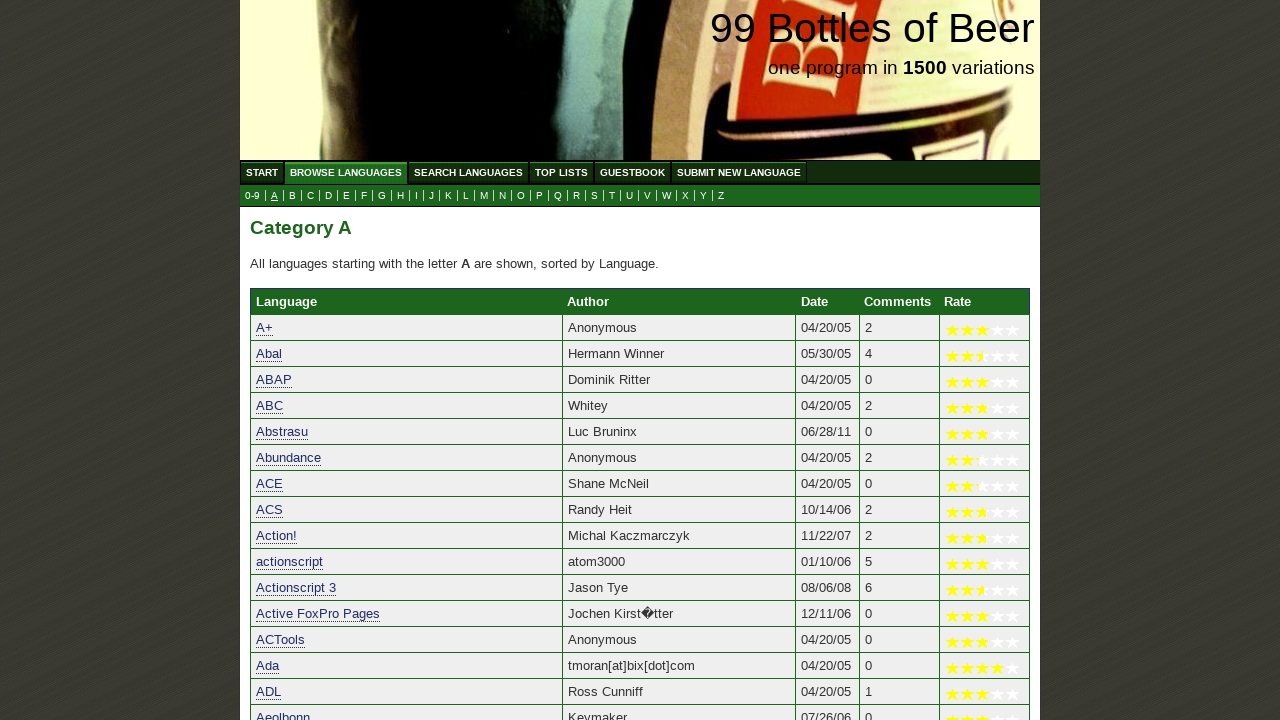

Verified 'actionscript' starts with letter 'A'
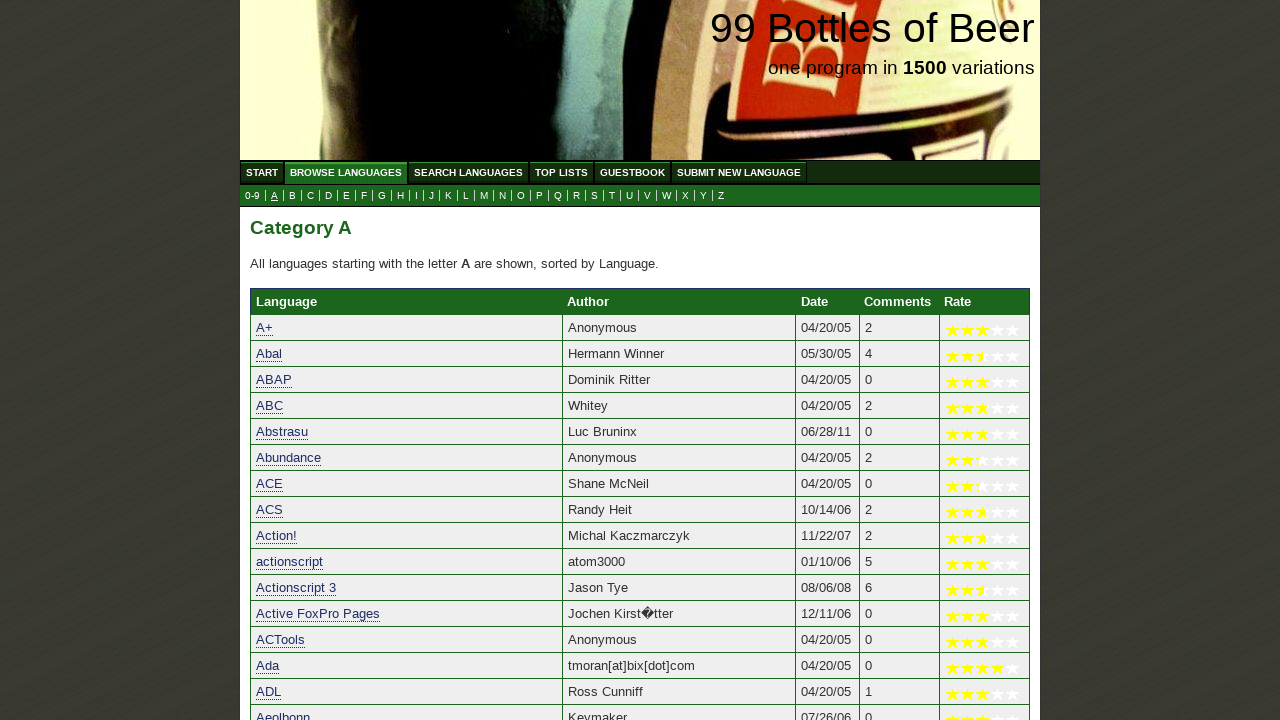

Verified 'Actionscript 3' starts with letter 'A'
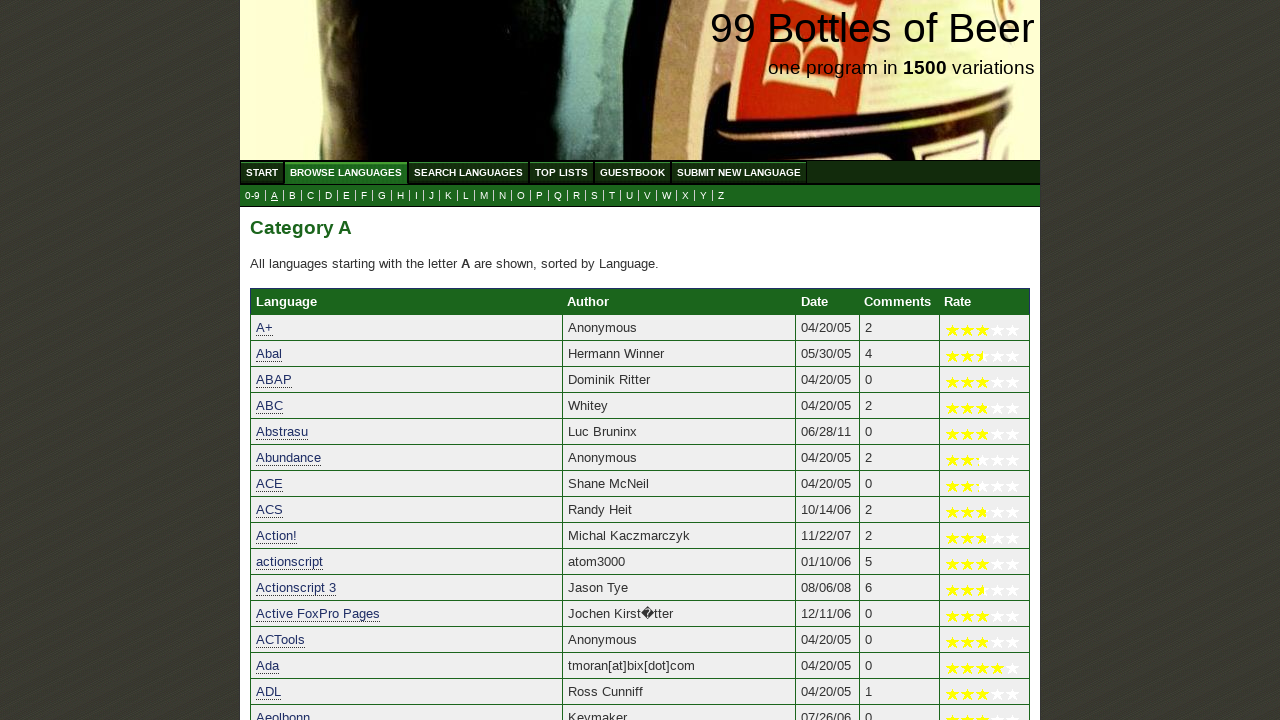

Verified 'Active FoxPro Pages' starts with letter 'A'
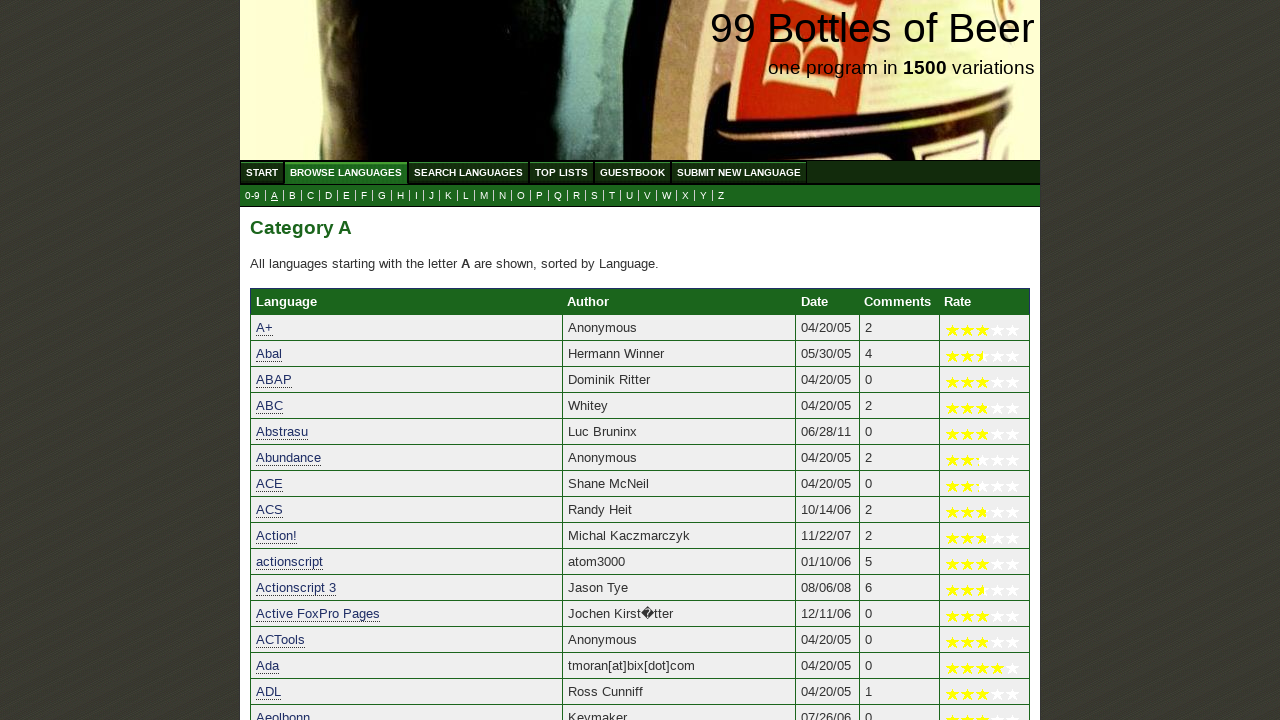

Verified 'ACTools' starts with letter 'A'
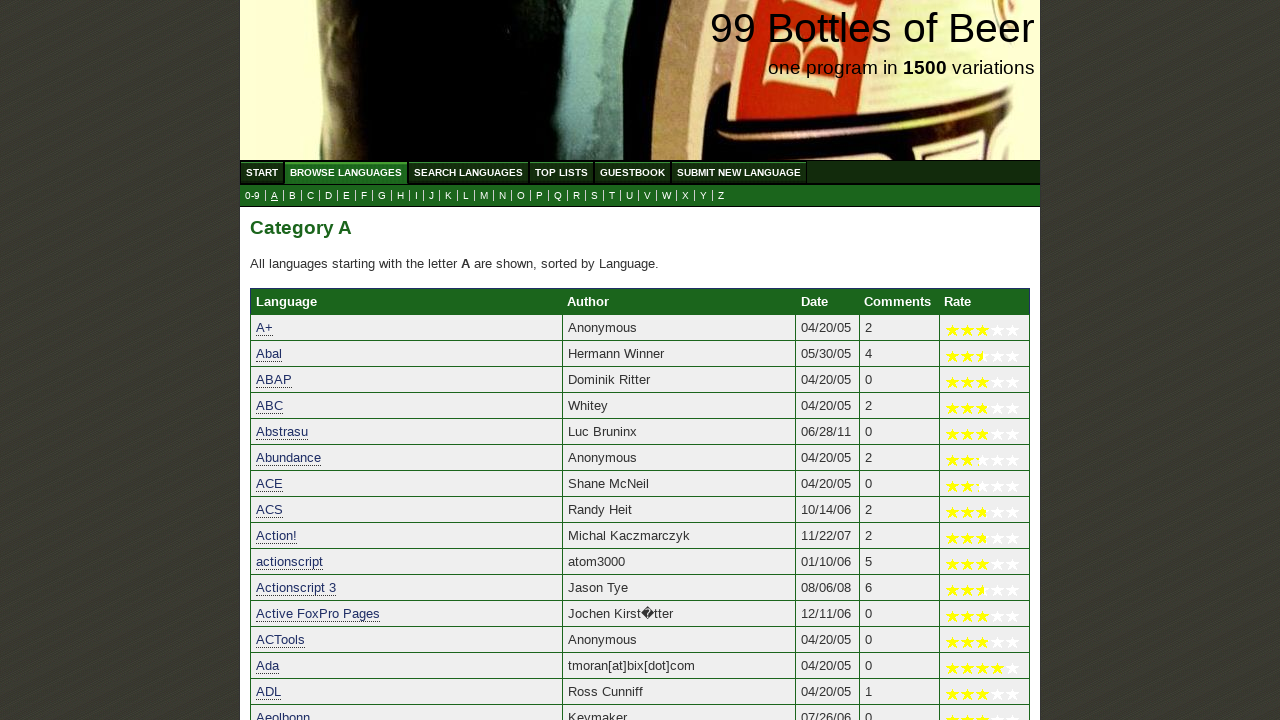

Verified 'Ada' starts with letter 'A'
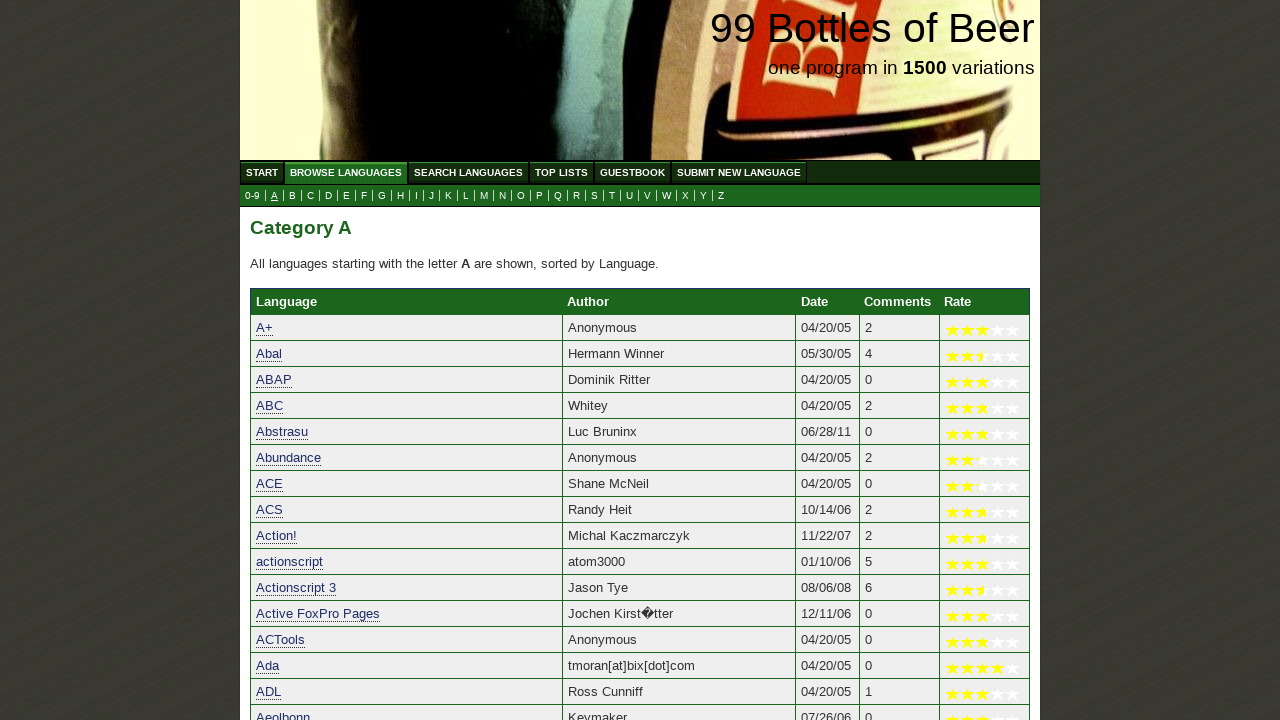

Verified 'ADL' starts with letter 'A'
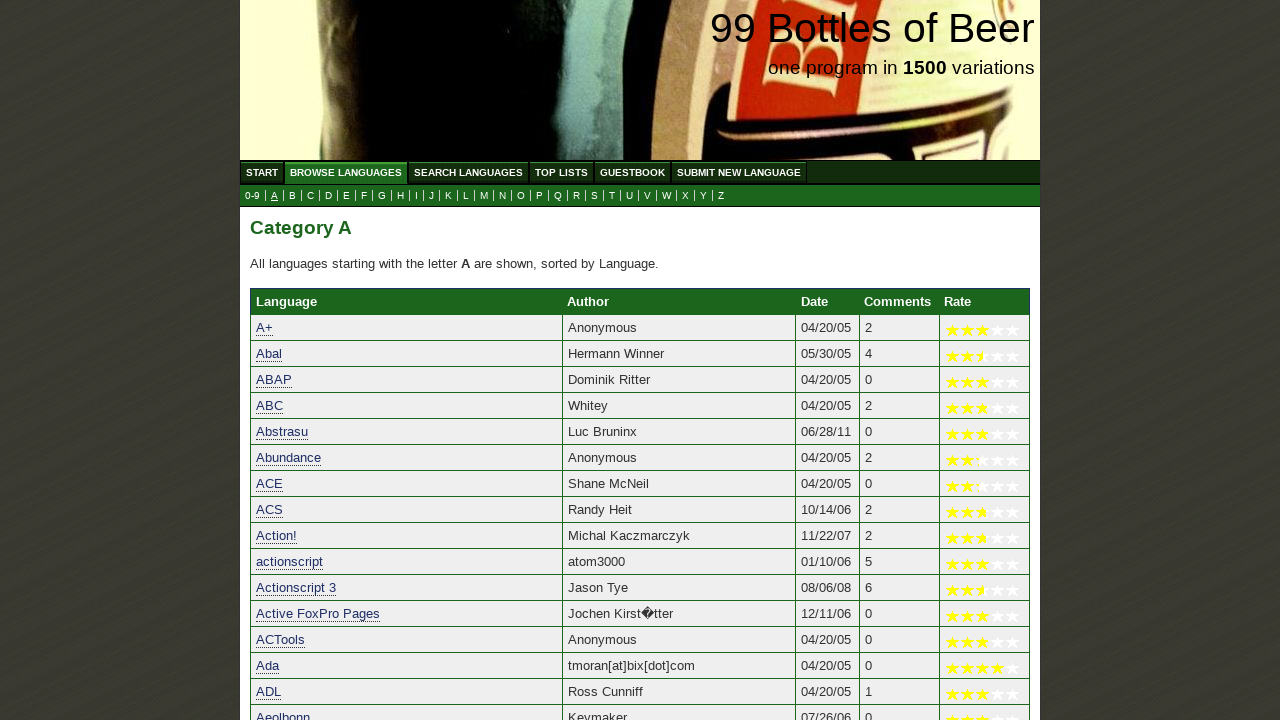

Verified 'Aeolbonn' starts with letter 'A'
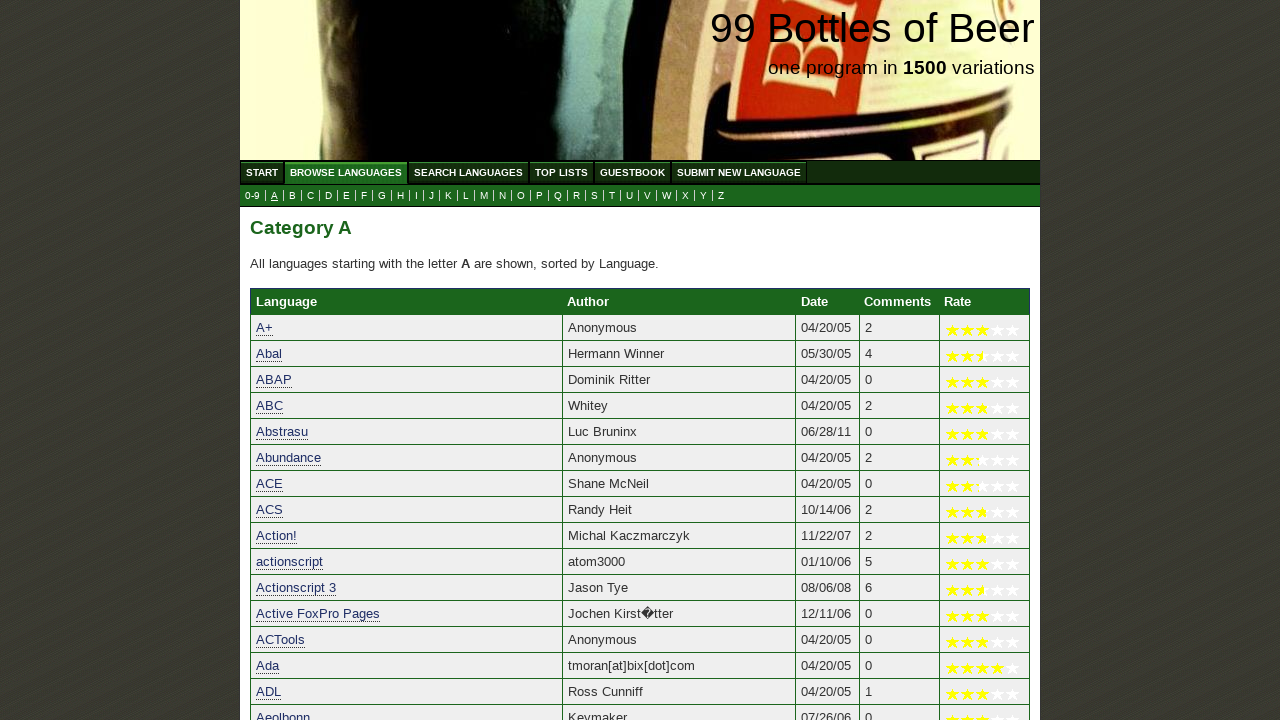

Verified 'Afnix' starts with letter 'A'
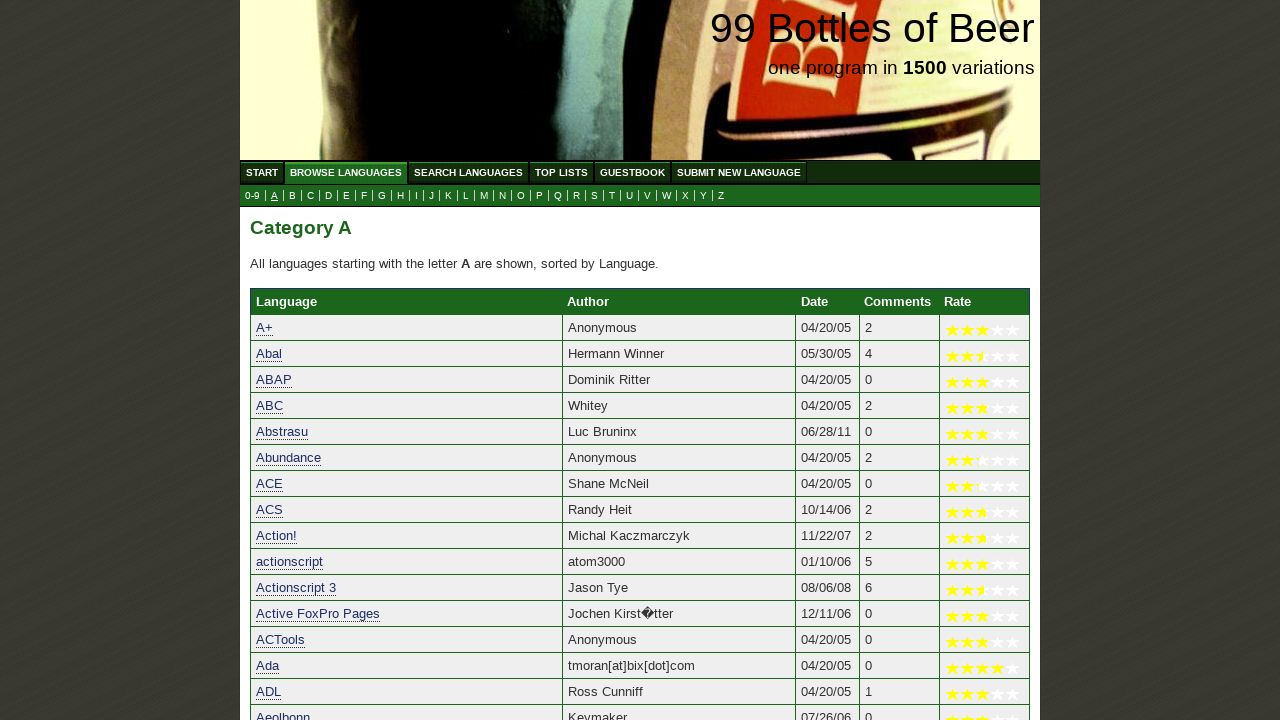

Verified 'Agena' starts with letter 'A'
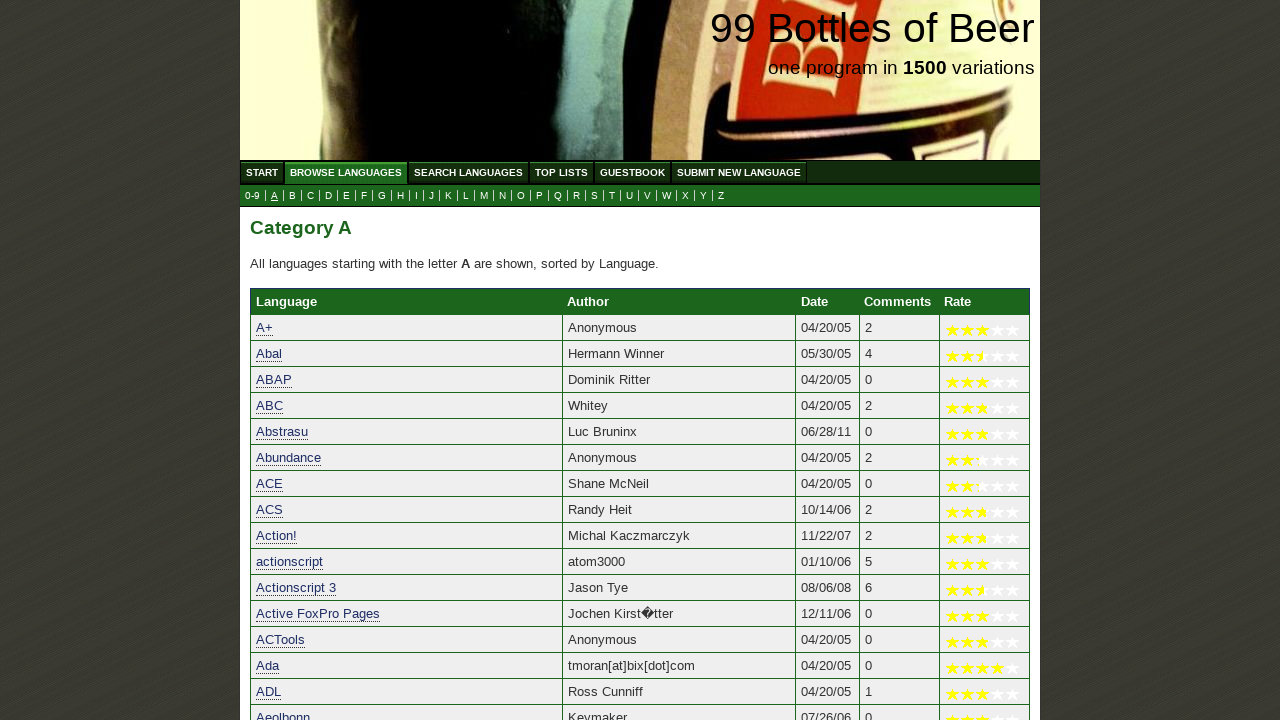

Verified 'AIR' starts with letter 'A'
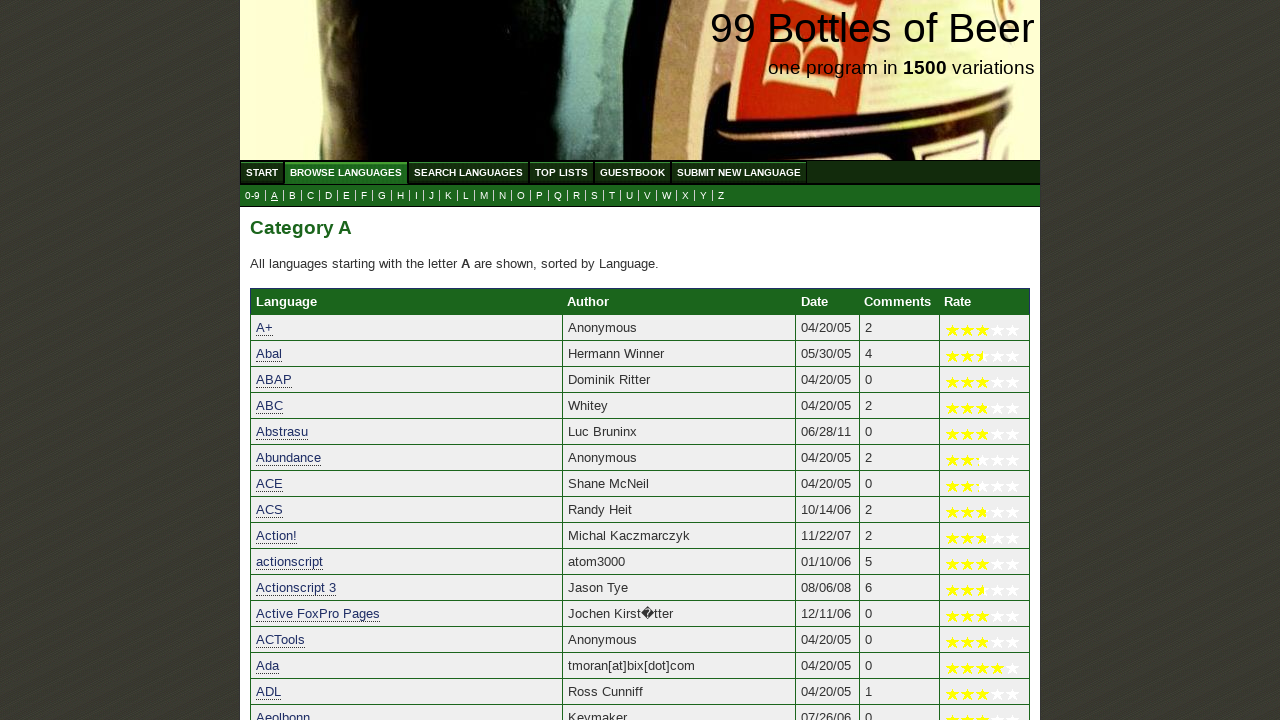

Verified 'AL' starts with letter 'A'
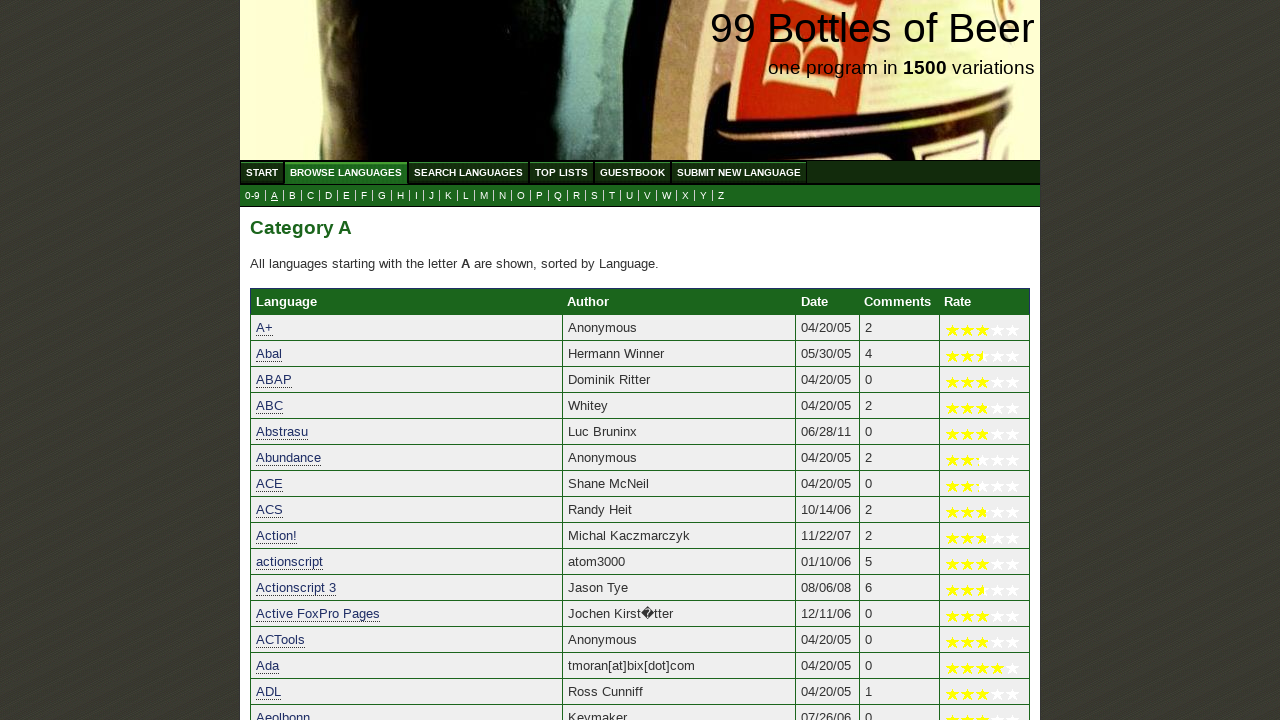

Verified 'ALAGUF' starts with letter 'A'
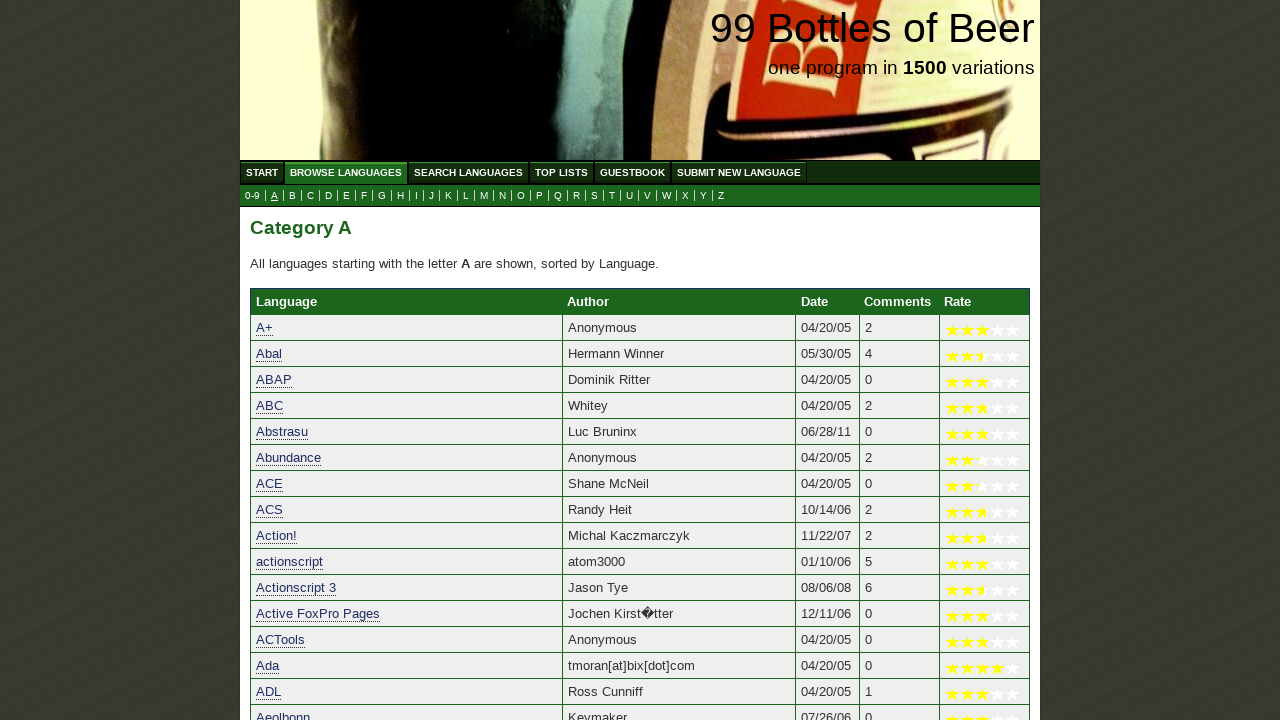

Verified 'ALAN' starts with letter 'A'
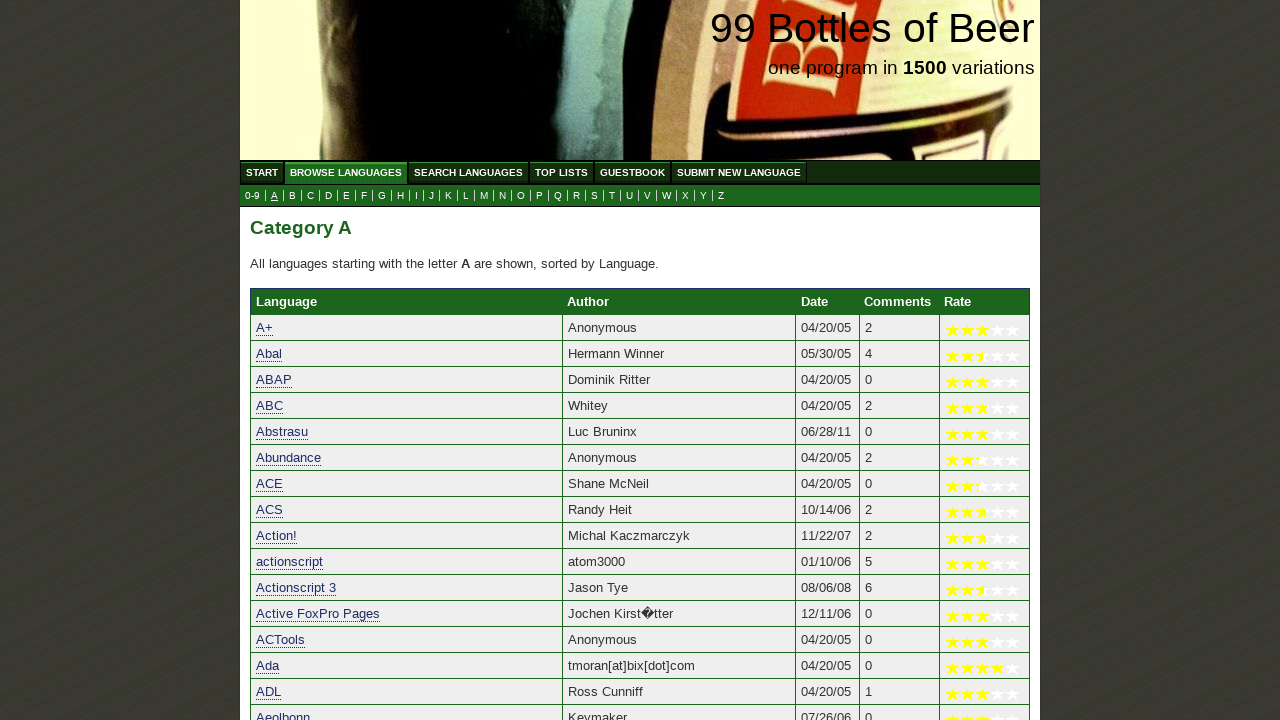

Verified 'ALClient' starts with letter 'A'
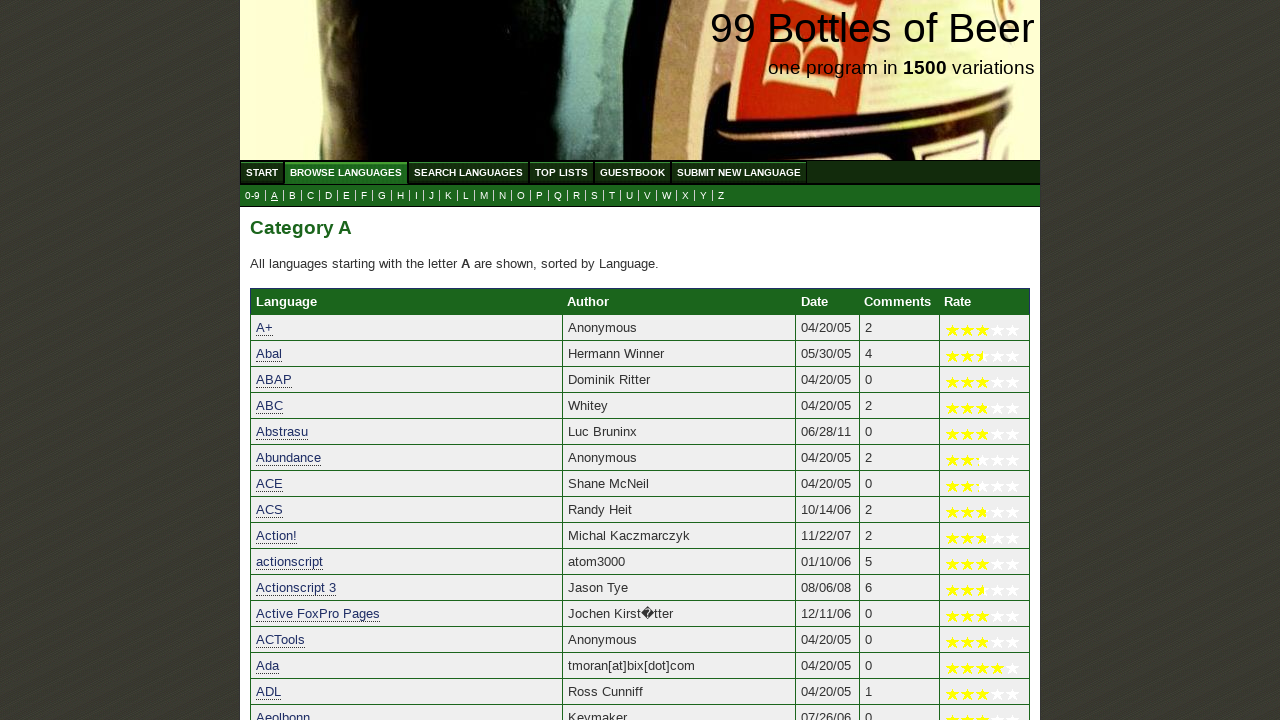

Verified 'Alef' starts with letter 'A'
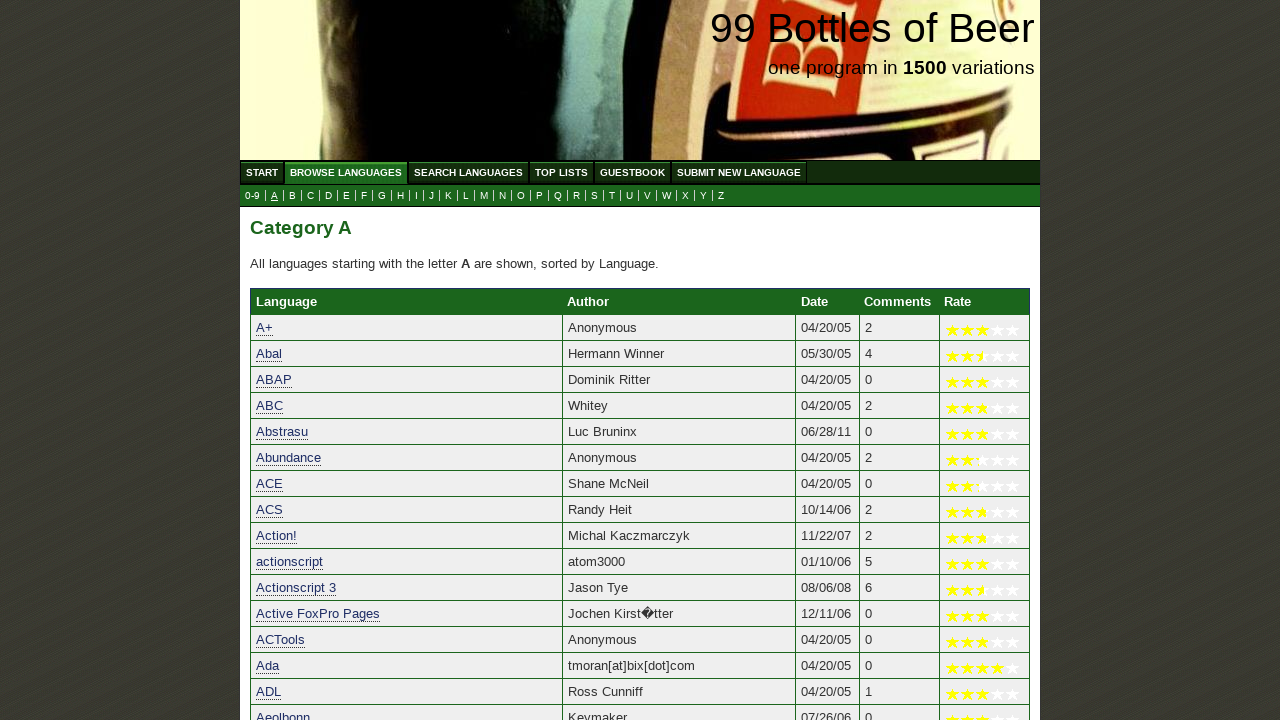

Verified 'Algae' starts with letter 'A'
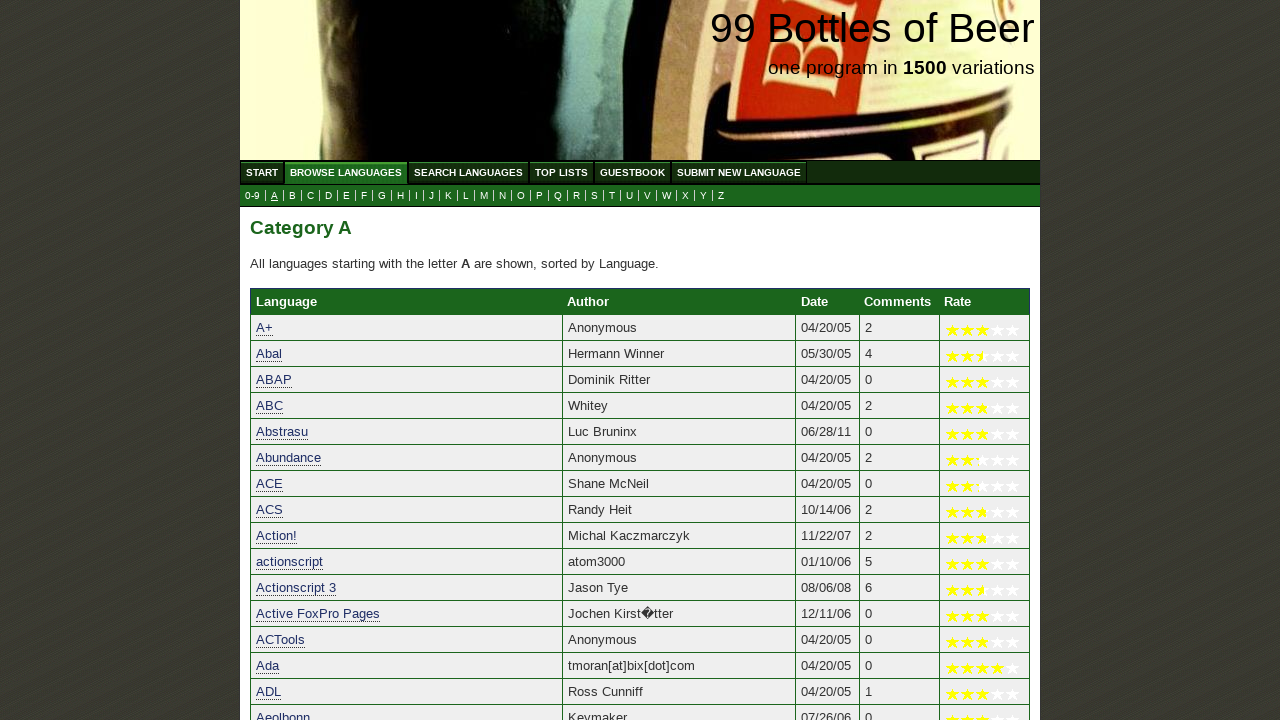

Verified 'AlgoBox' starts with letter 'A'
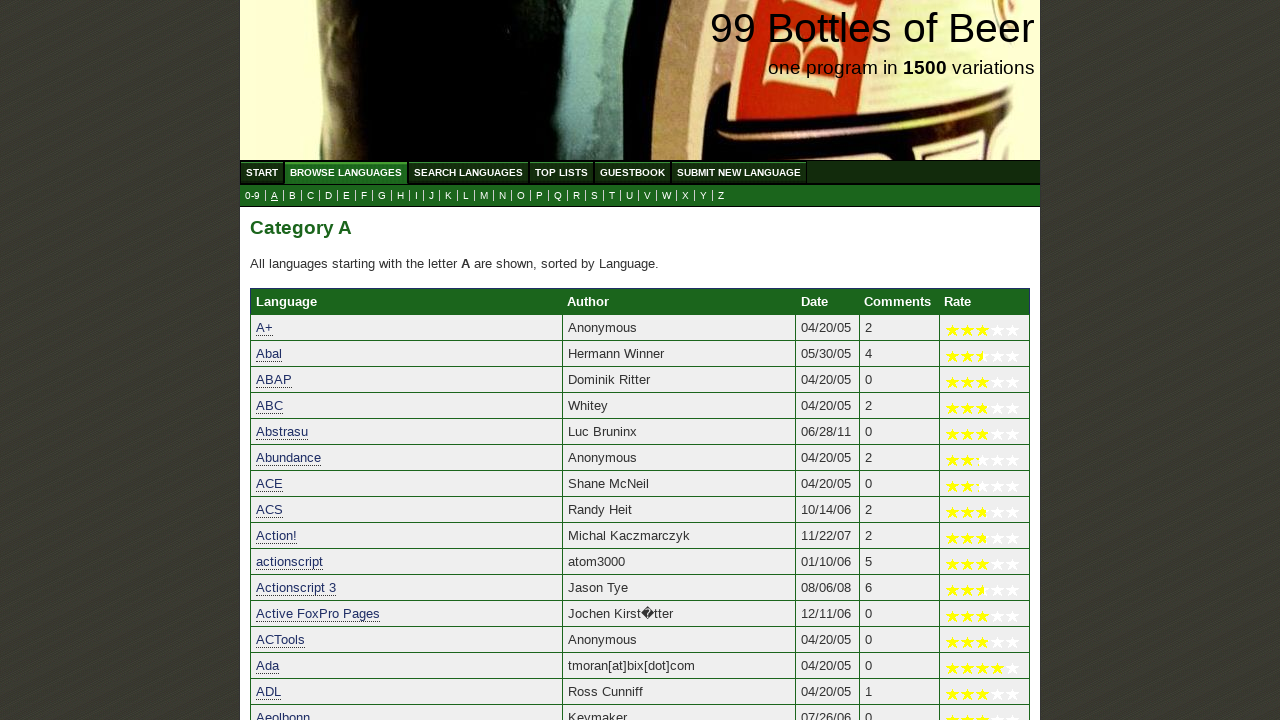

Verified 'ALGOL 60' starts with letter 'A'
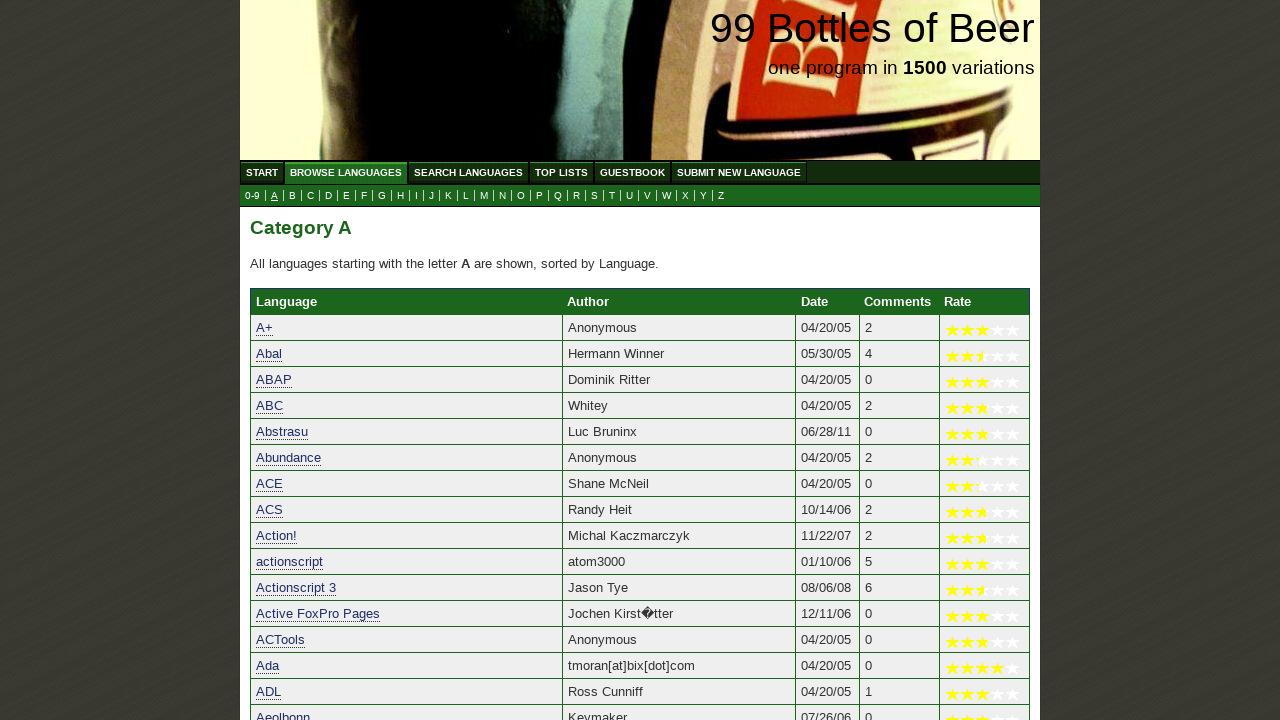

Verified 'ALGOL 68' starts with letter 'A'
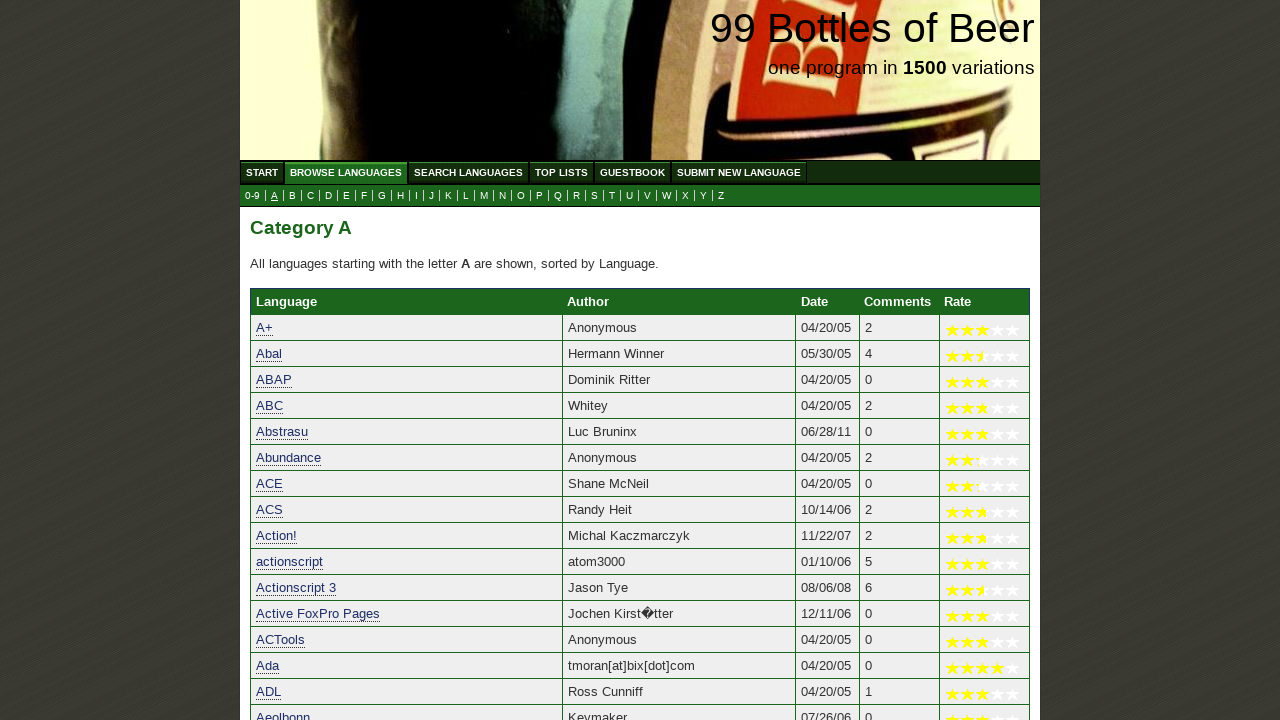

Verified 'Algol60' starts with letter 'A'
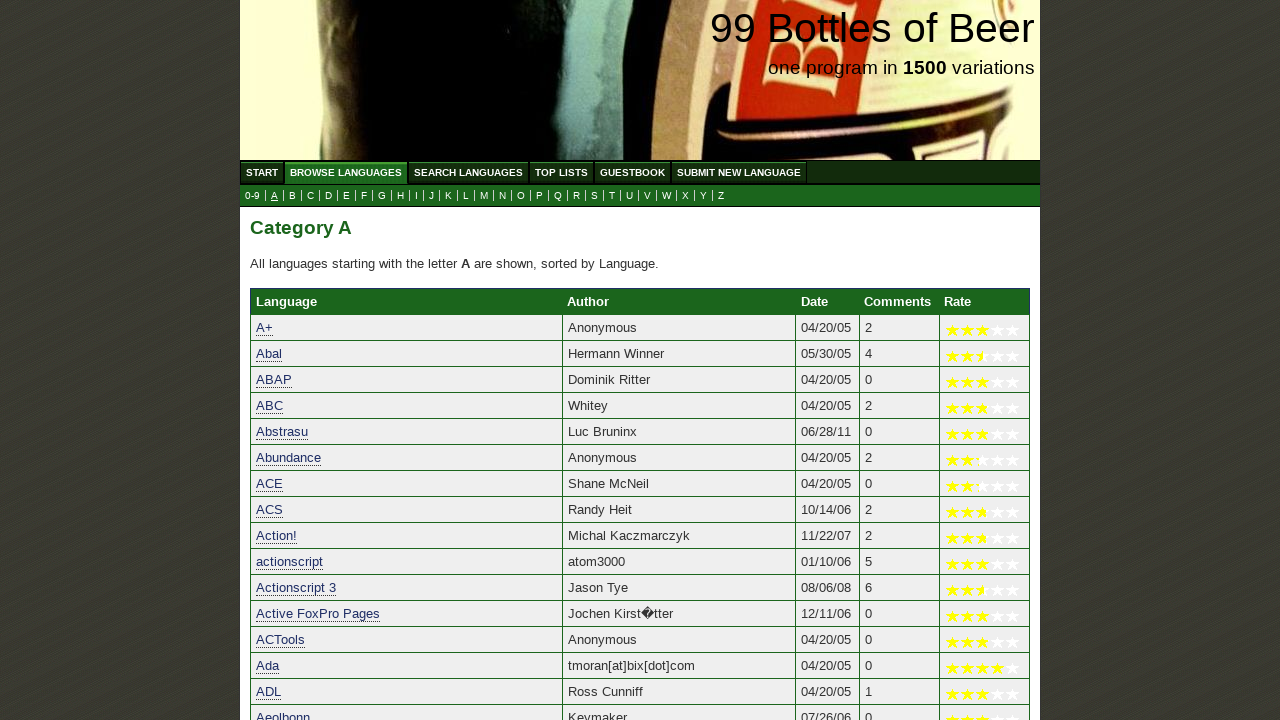

Verified 'Alice 2.x' starts with letter 'A'
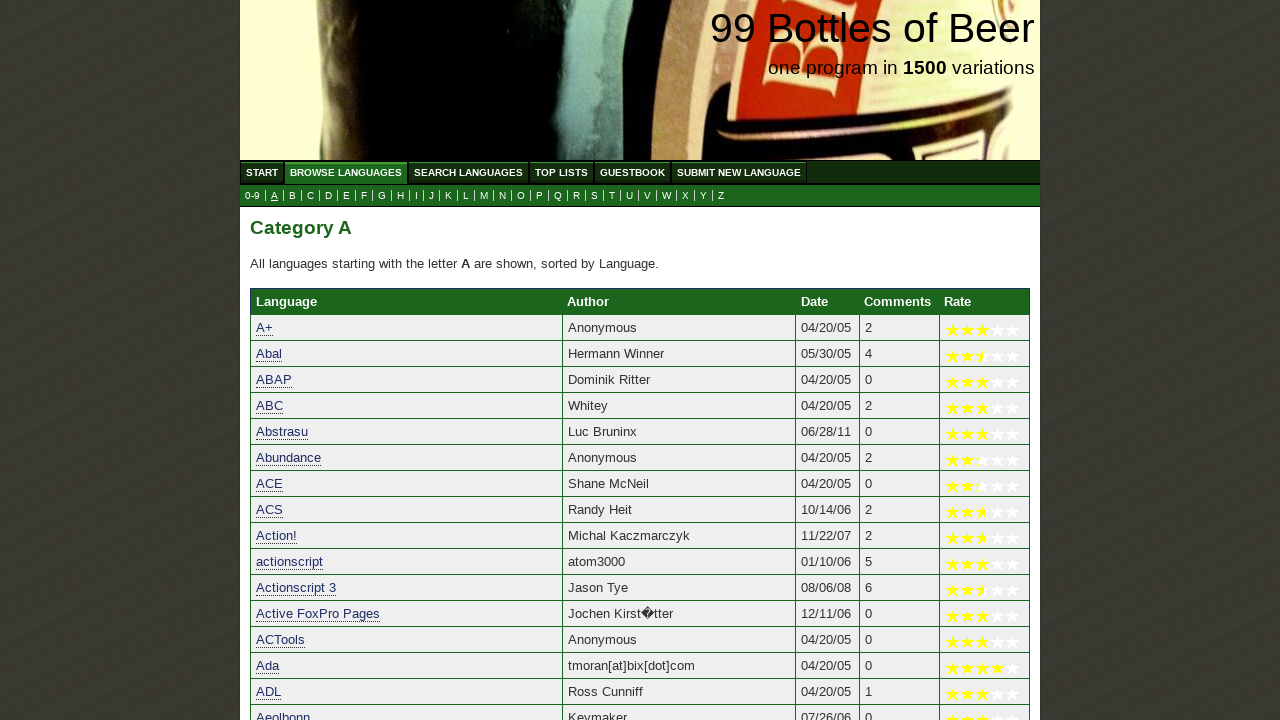

Verified 'Alice Pascal' starts with letter 'A'
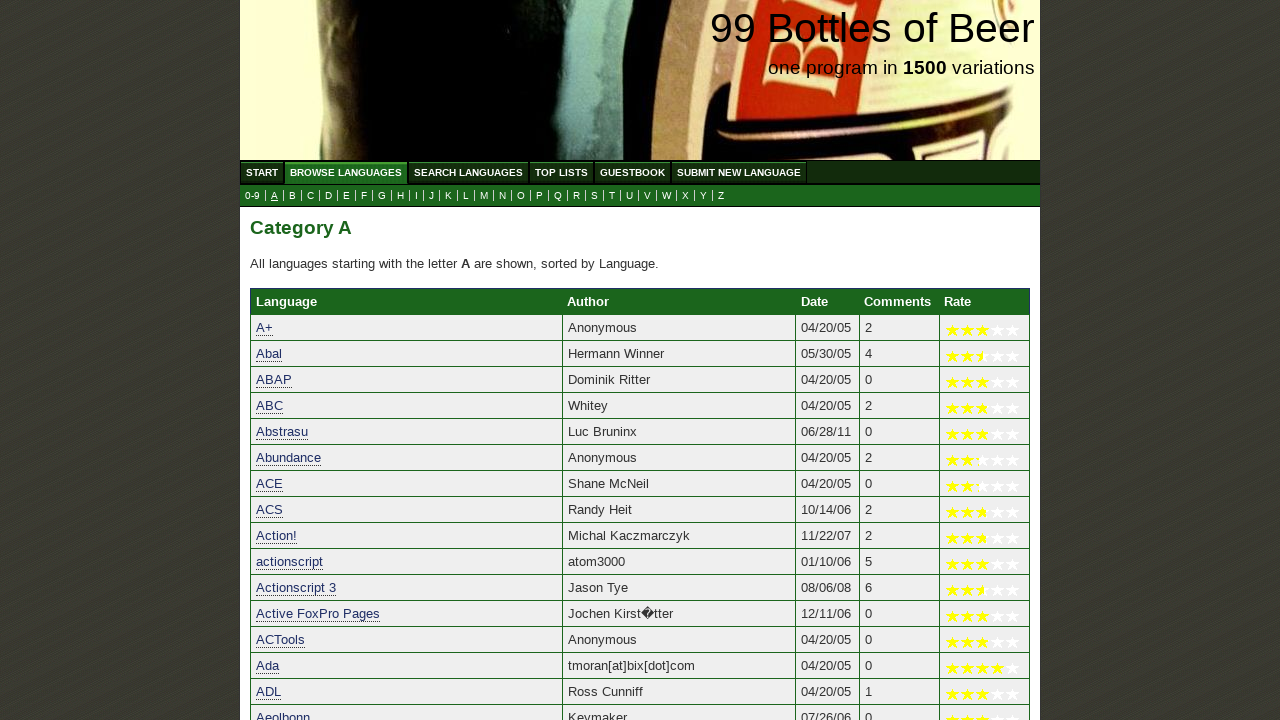

Verified 'AlPhAbEt' starts with letter 'A'
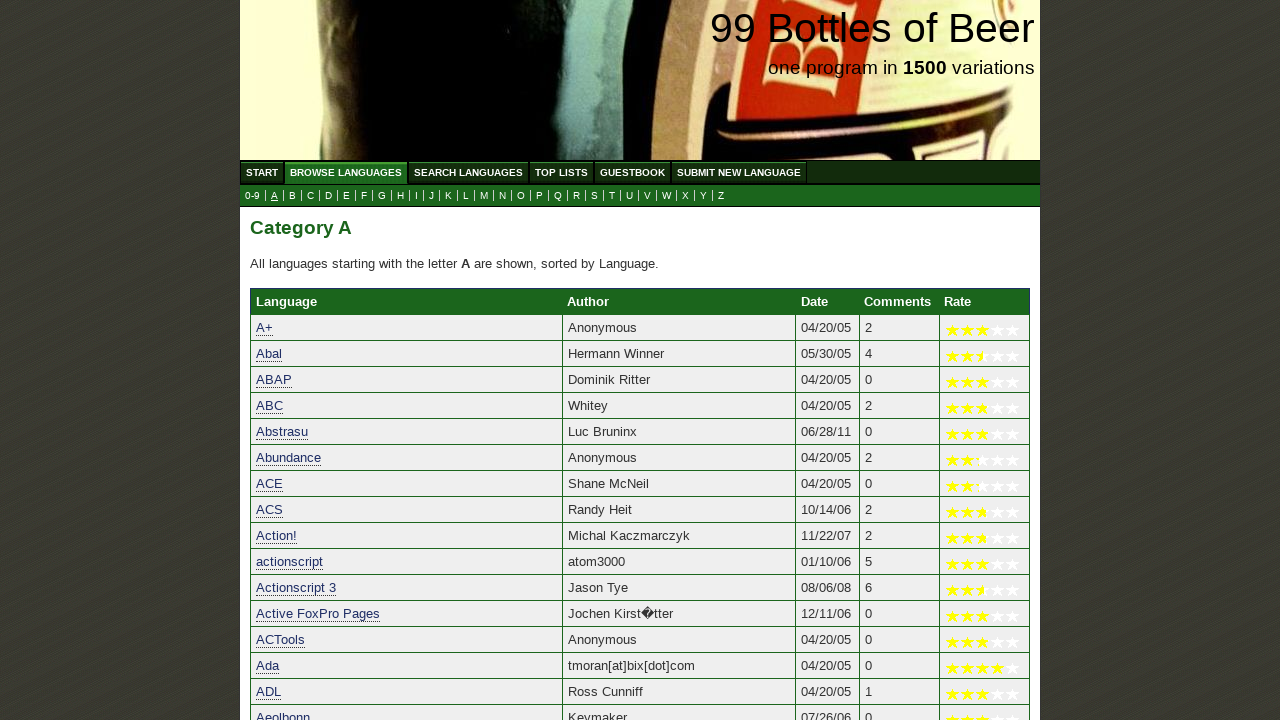

Verified 'AlphaBeta' starts with letter 'A'
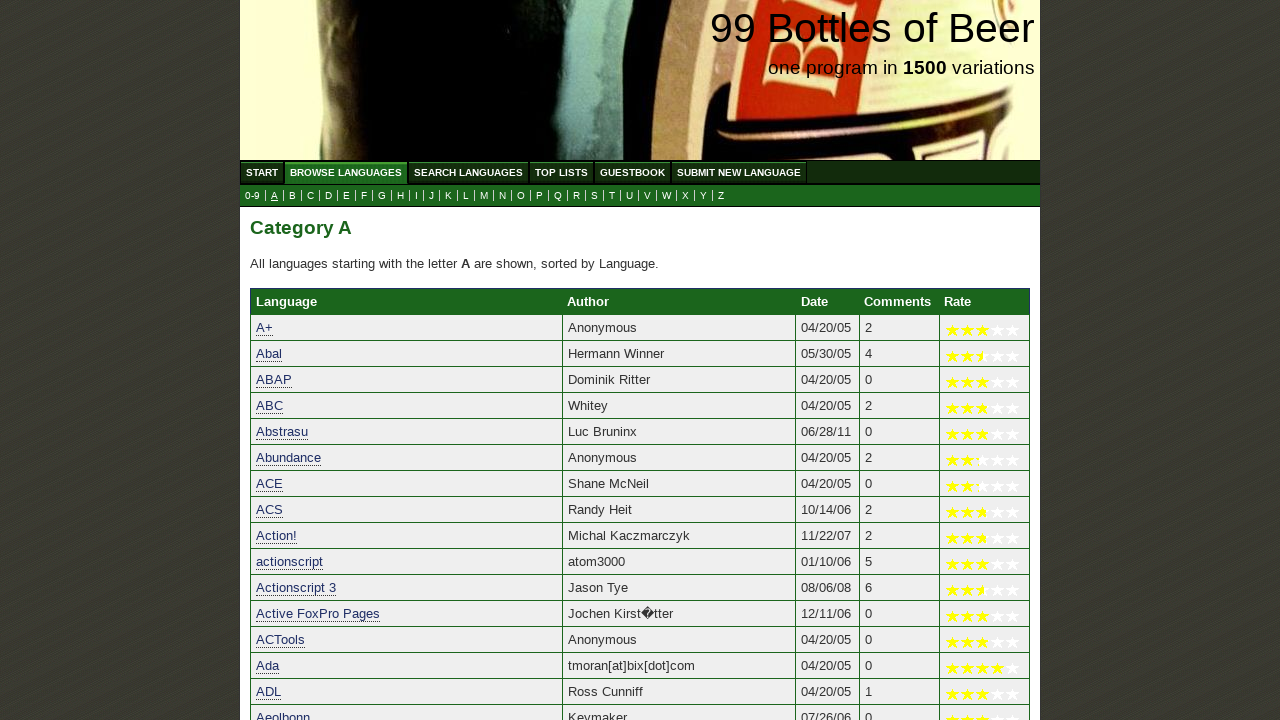

Verified 'Amanda' starts with letter 'A'
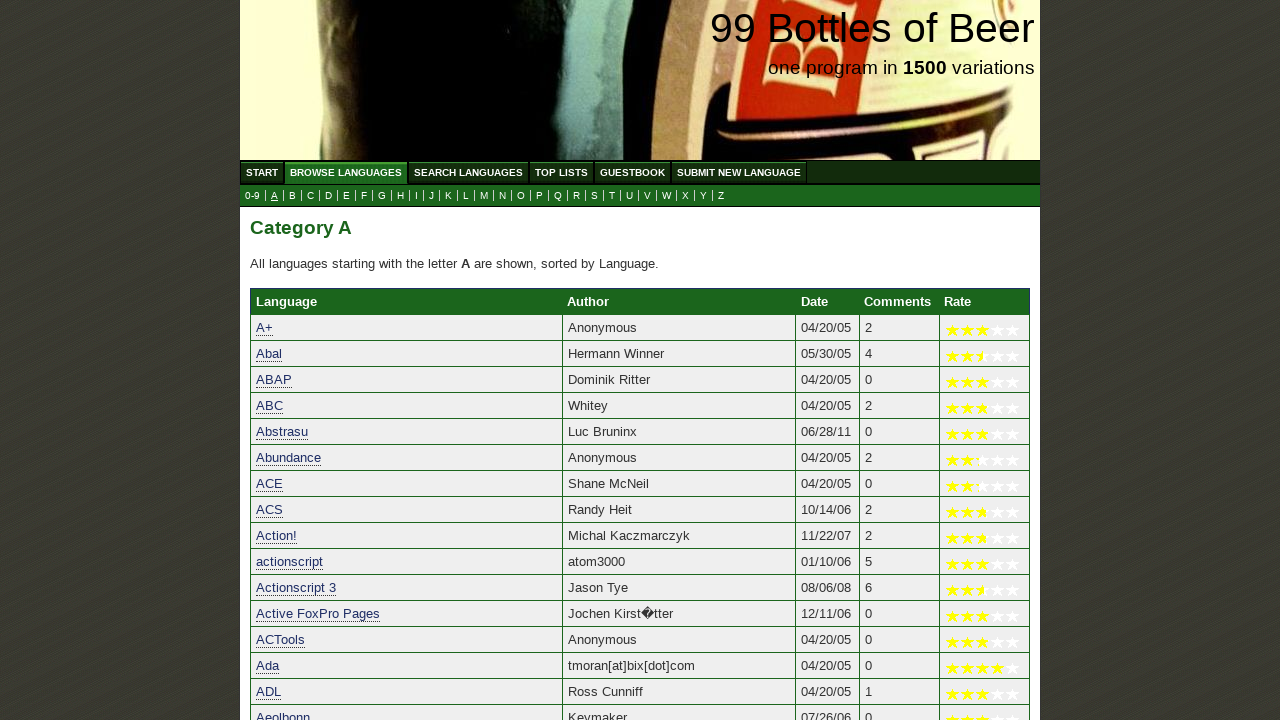

Verified 'Amber for parrot' starts with letter 'A'
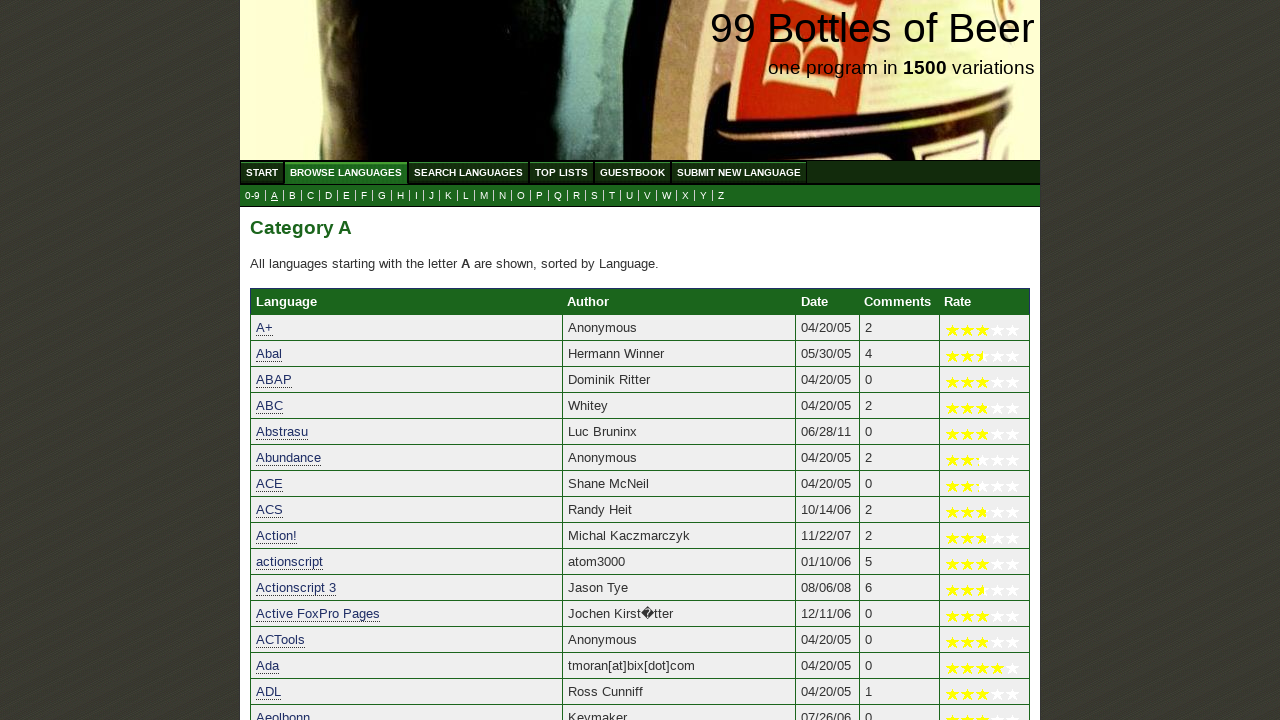

Verified 'Amiga Shellscript' starts with letter 'A'
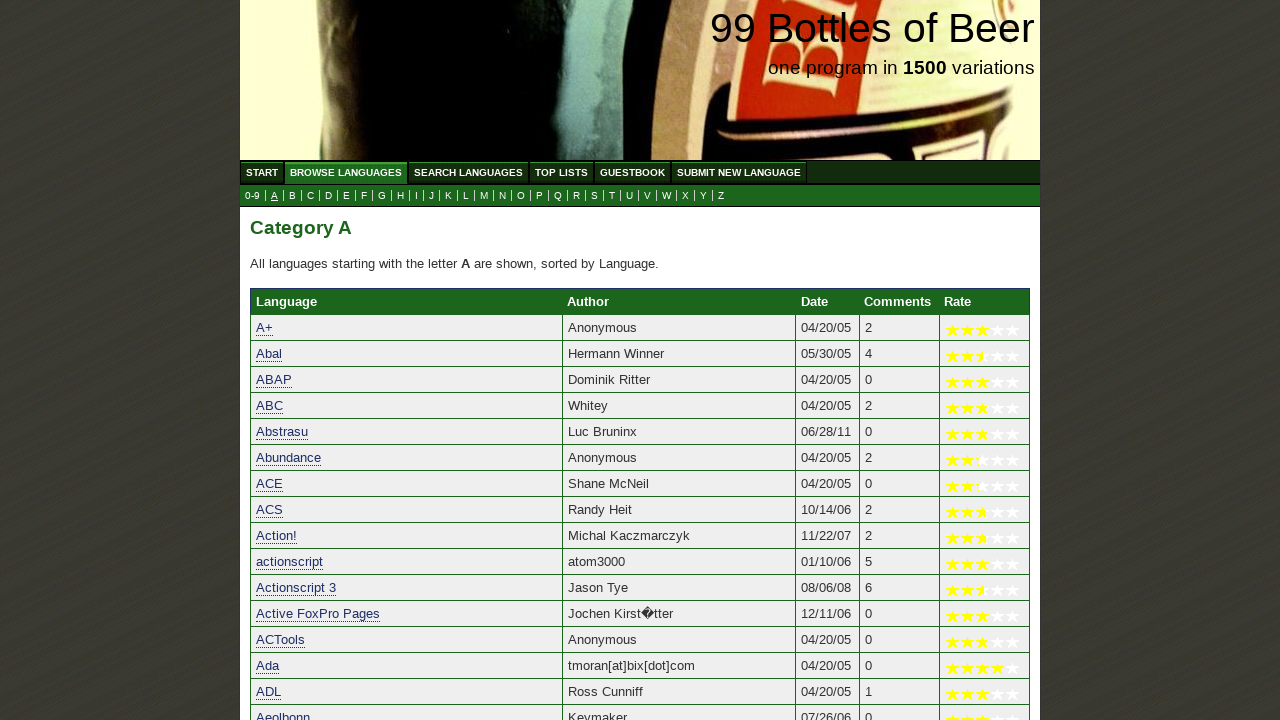

Verified 'AmigaE' starts with letter 'A'
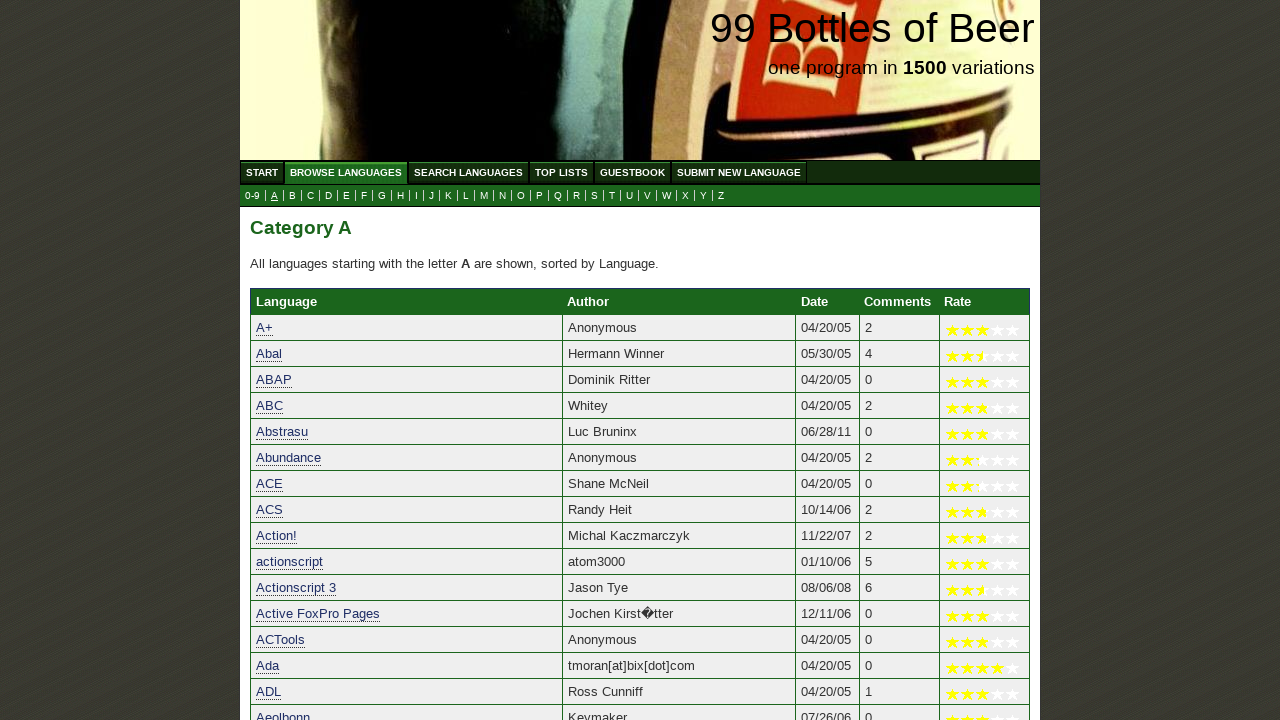

Verified 'AML' starts with letter 'A'
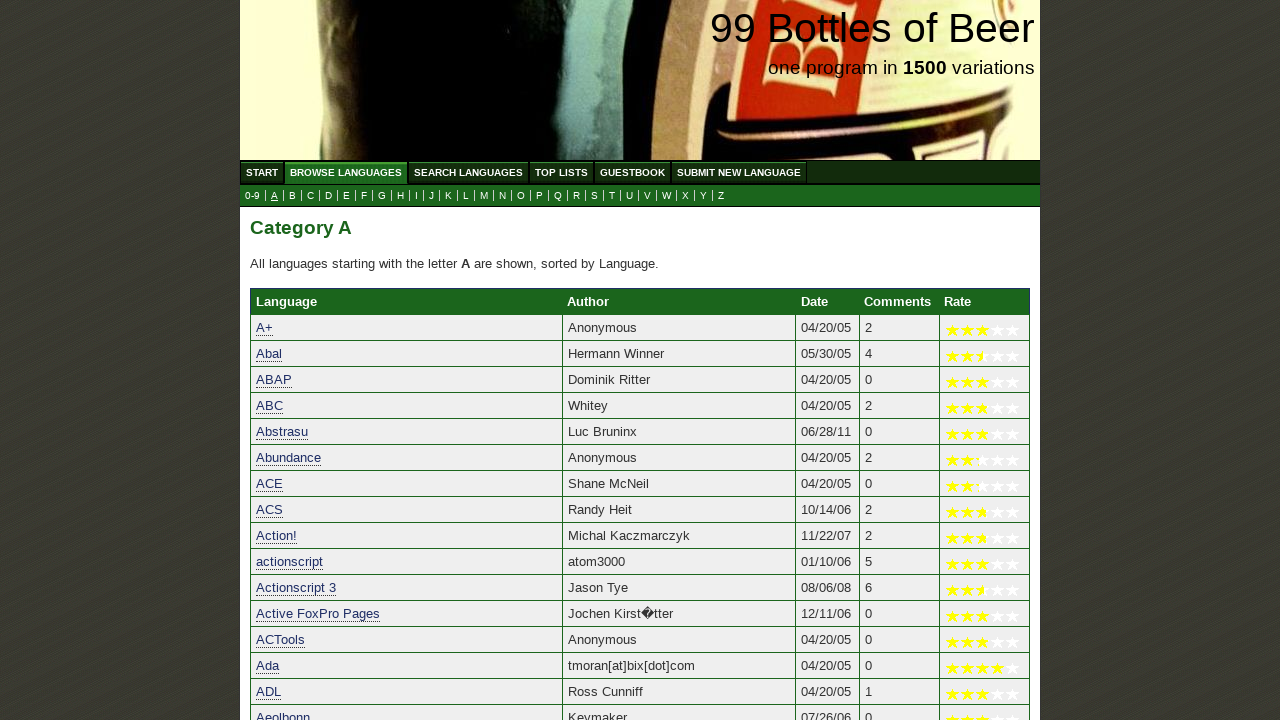

Verified 'AMOS Professional' starts with letter 'A'
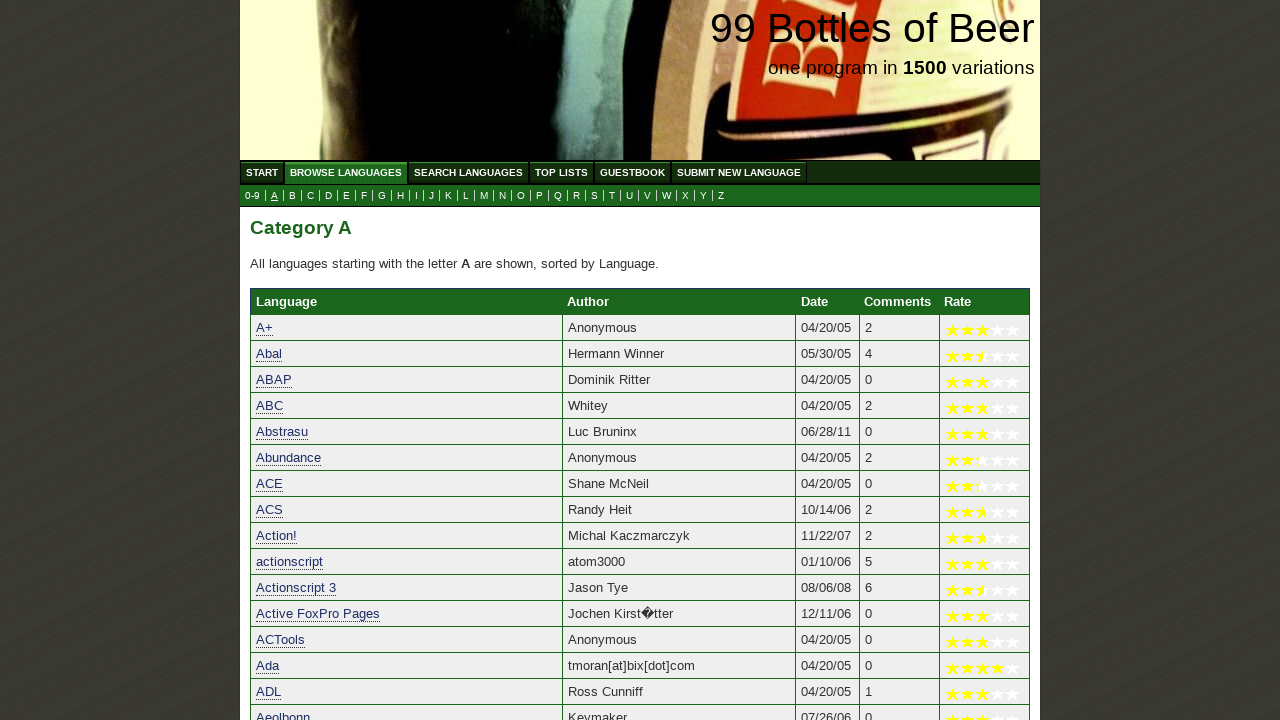

Verified 'Anduril' starts with letter 'A'
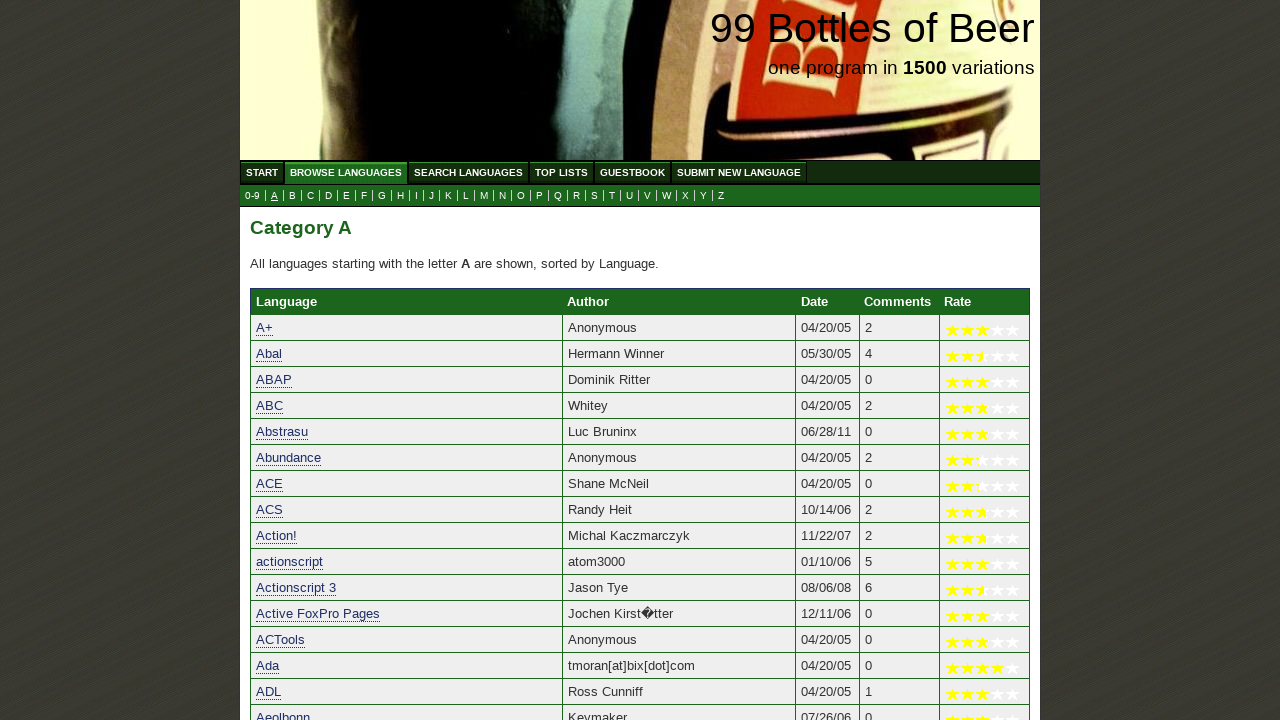

Verified 'Ant' starts with letter 'A'
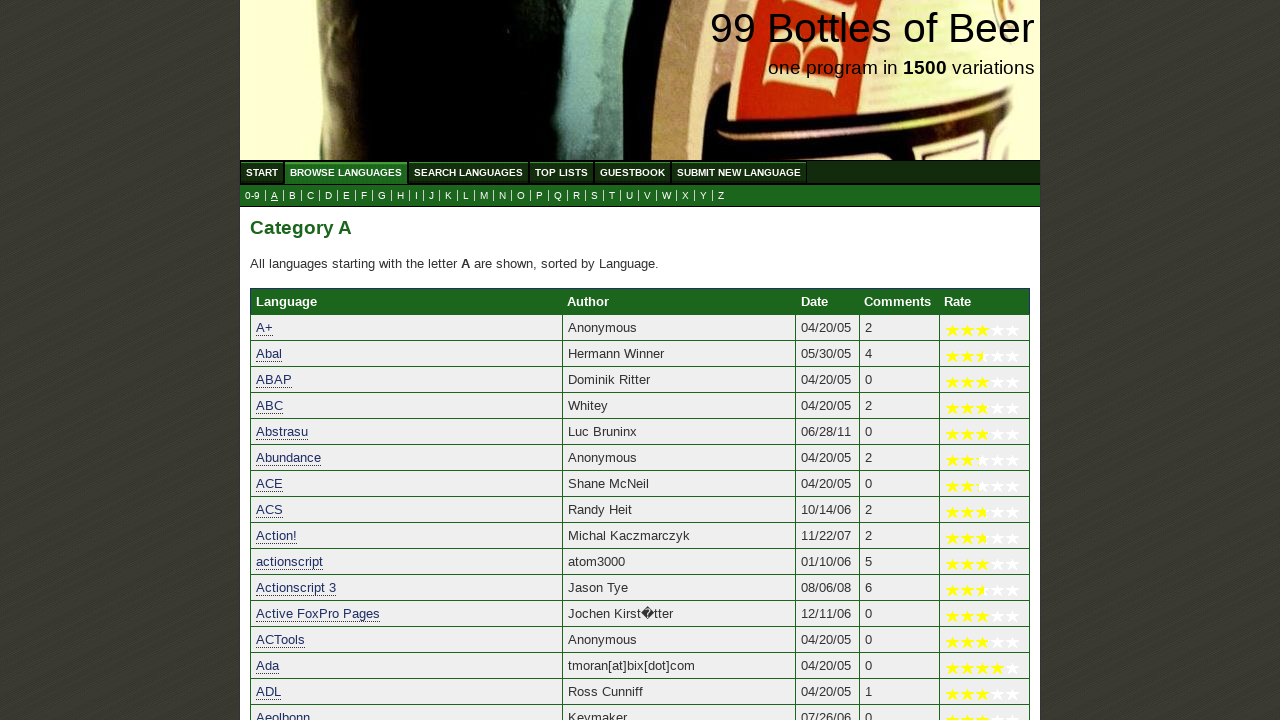

Verified 'Anubis' starts with letter 'A'
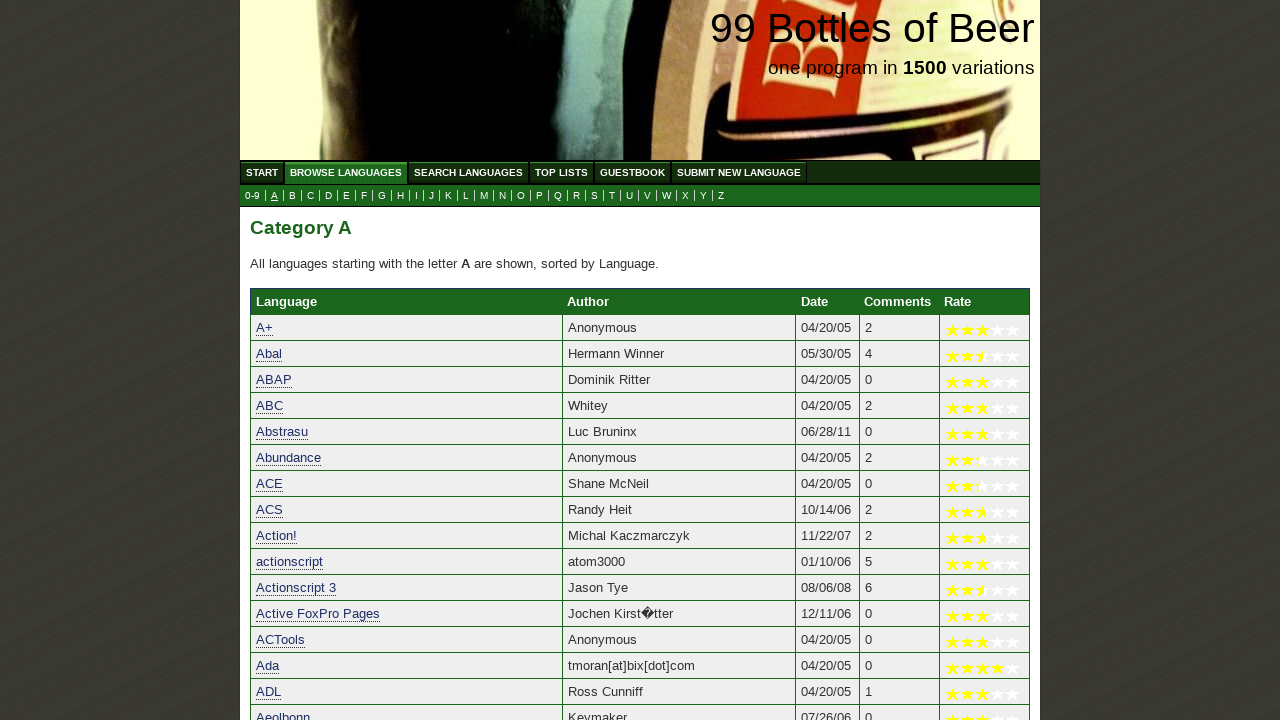

Verified 'ao' starts with letter 'A'
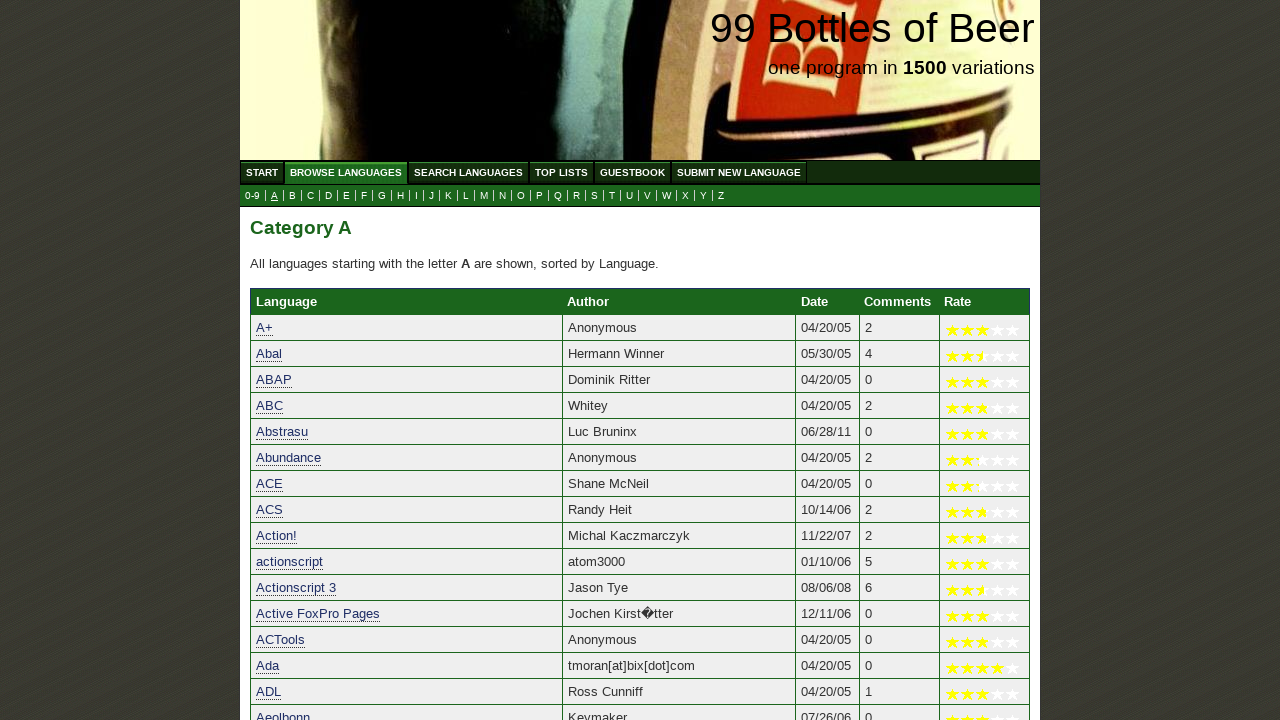

Verified 'AOS/VS (32bit CLI)' starts with letter 'A'
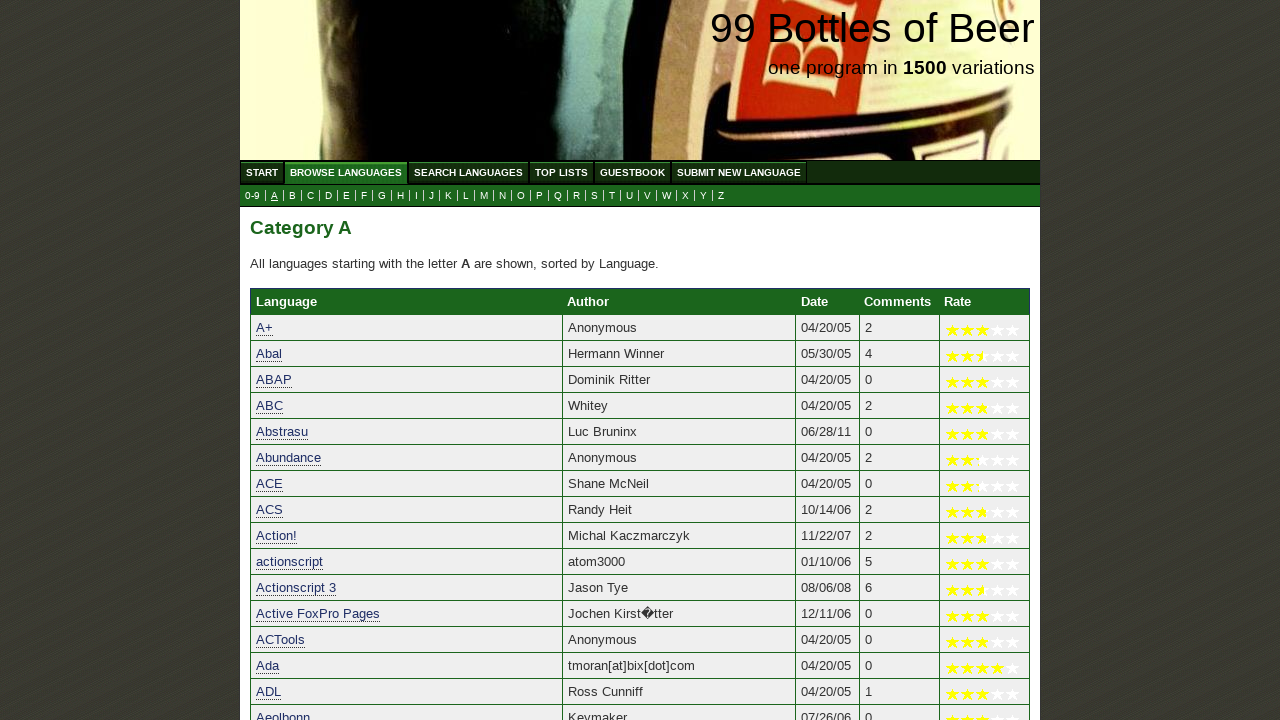

Verified 'Apache (Server Side Includes)' starts with letter 'A'
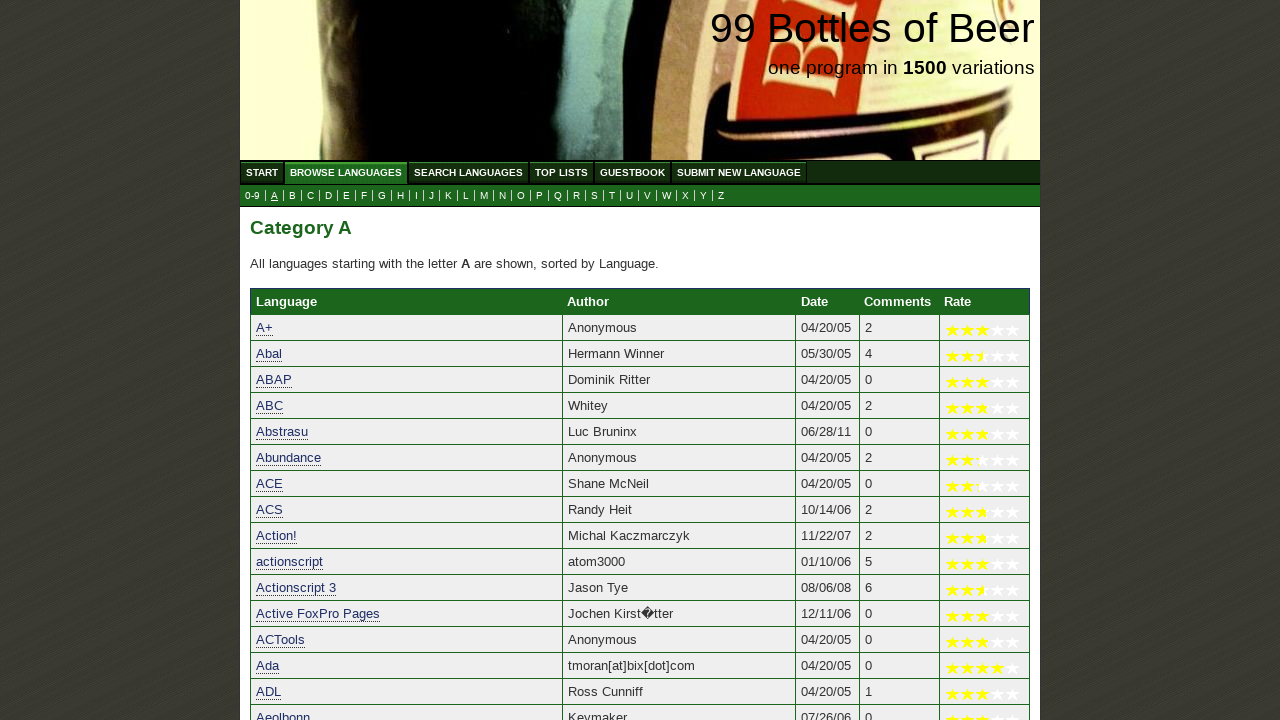

Verified 'APL' starts with letter 'A'
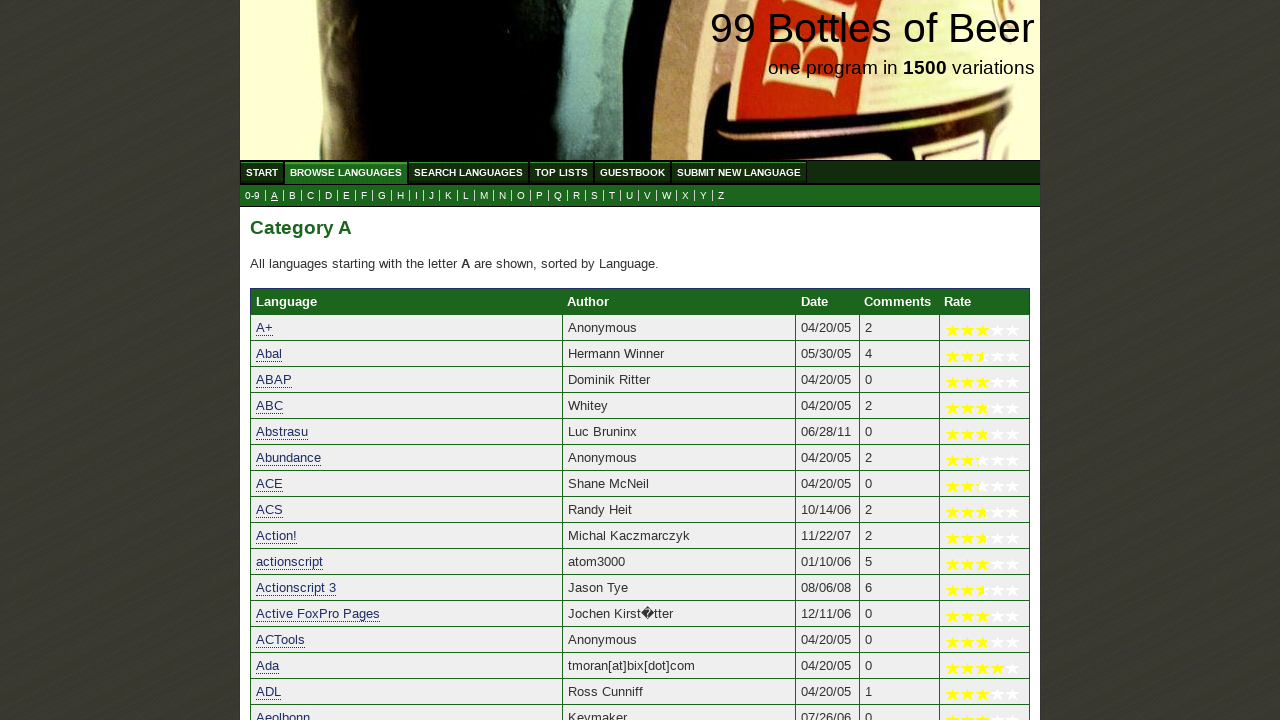

Verified 'apple 1 basic' starts with letter 'A'
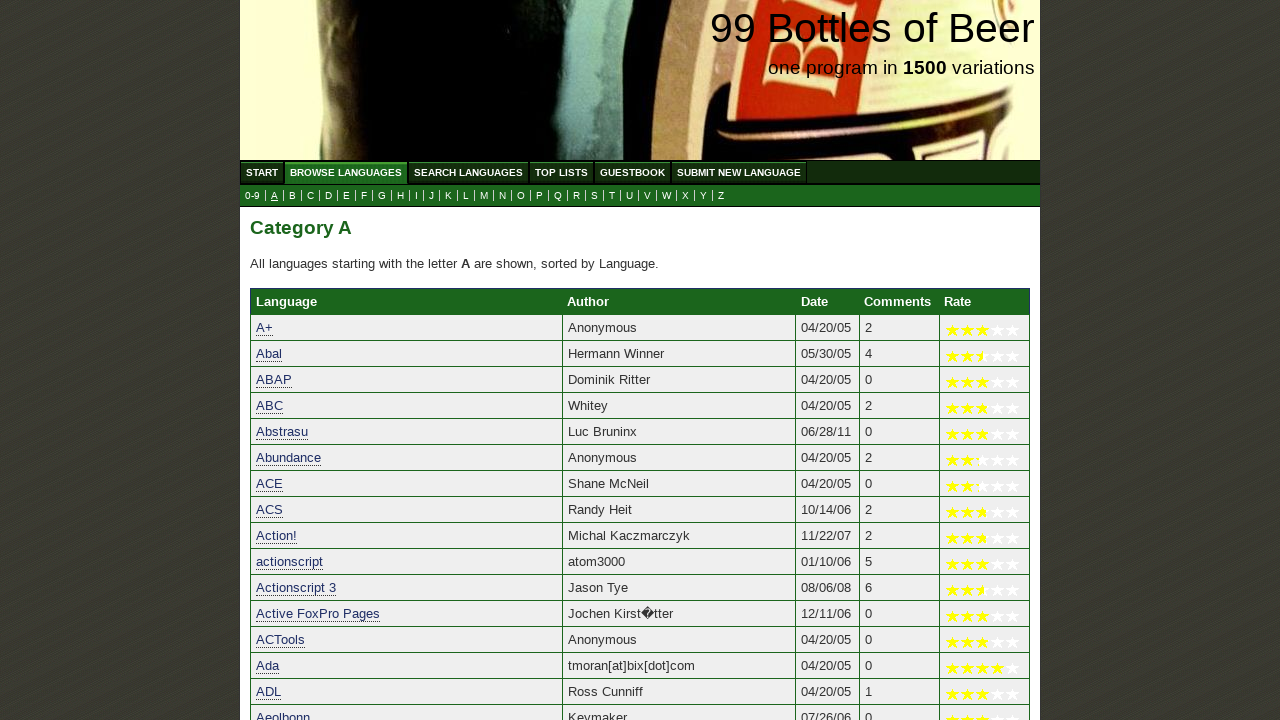

Verified 'Apple IIe Basic' starts with letter 'A'
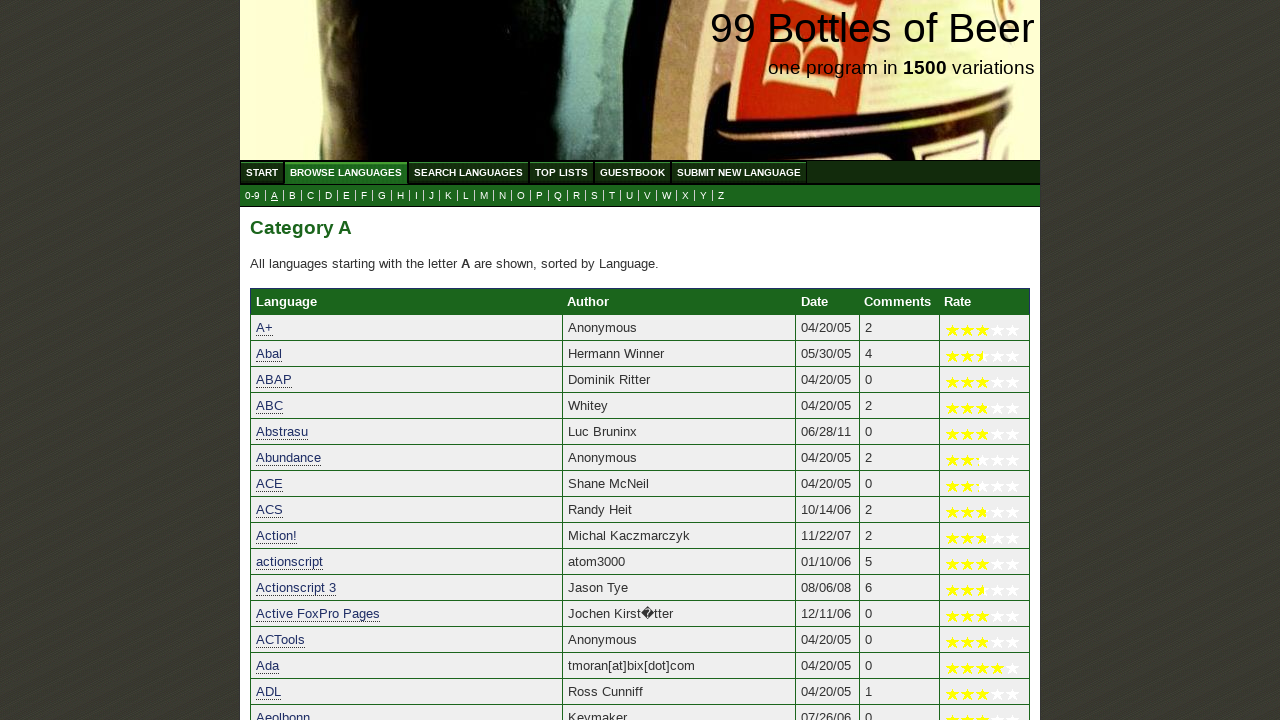

Verified 'Apple Script' starts with letter 'A'
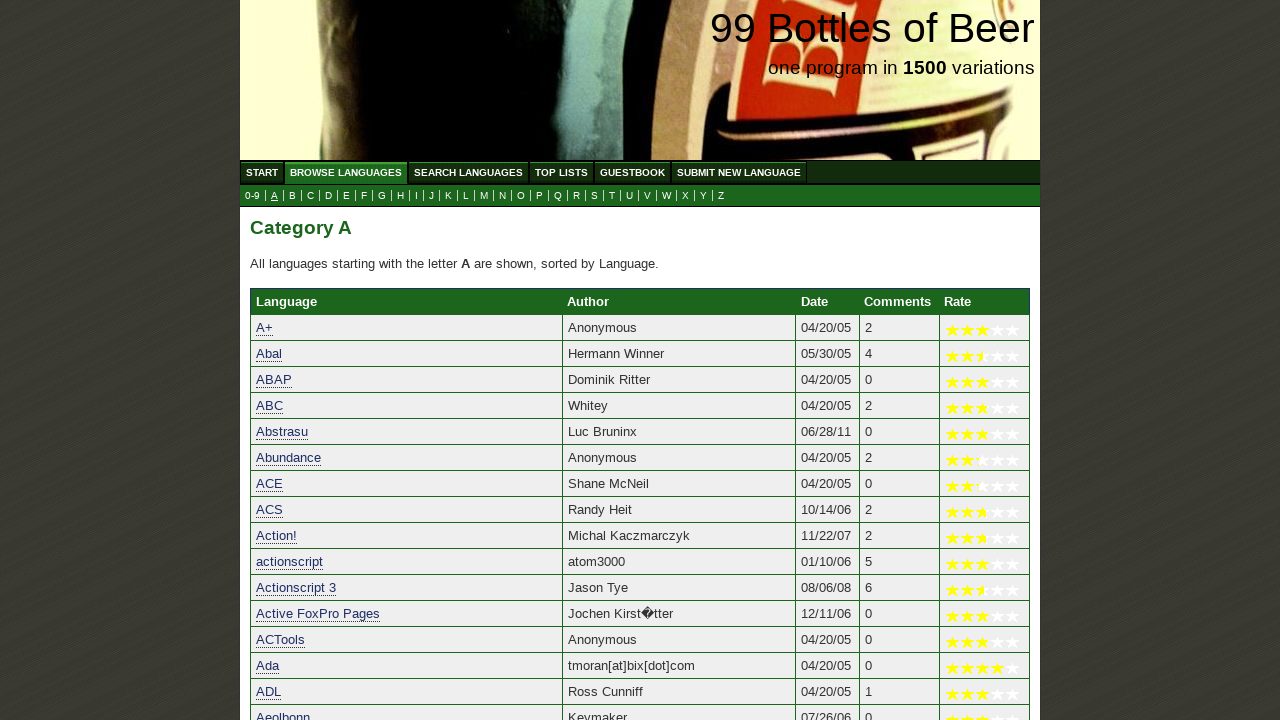

Verified 'Apple ][+ machine language' starts with letter 'A'
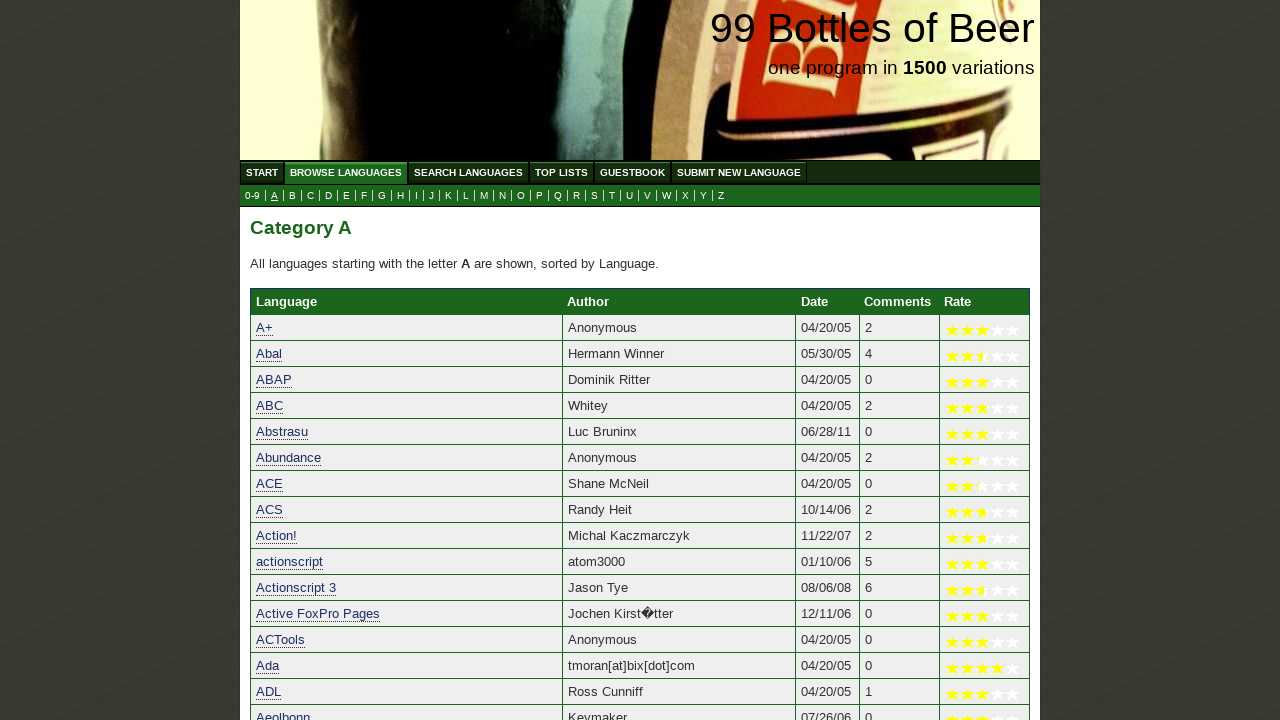

Verified 'AppleSoft' starts with letter 'A'
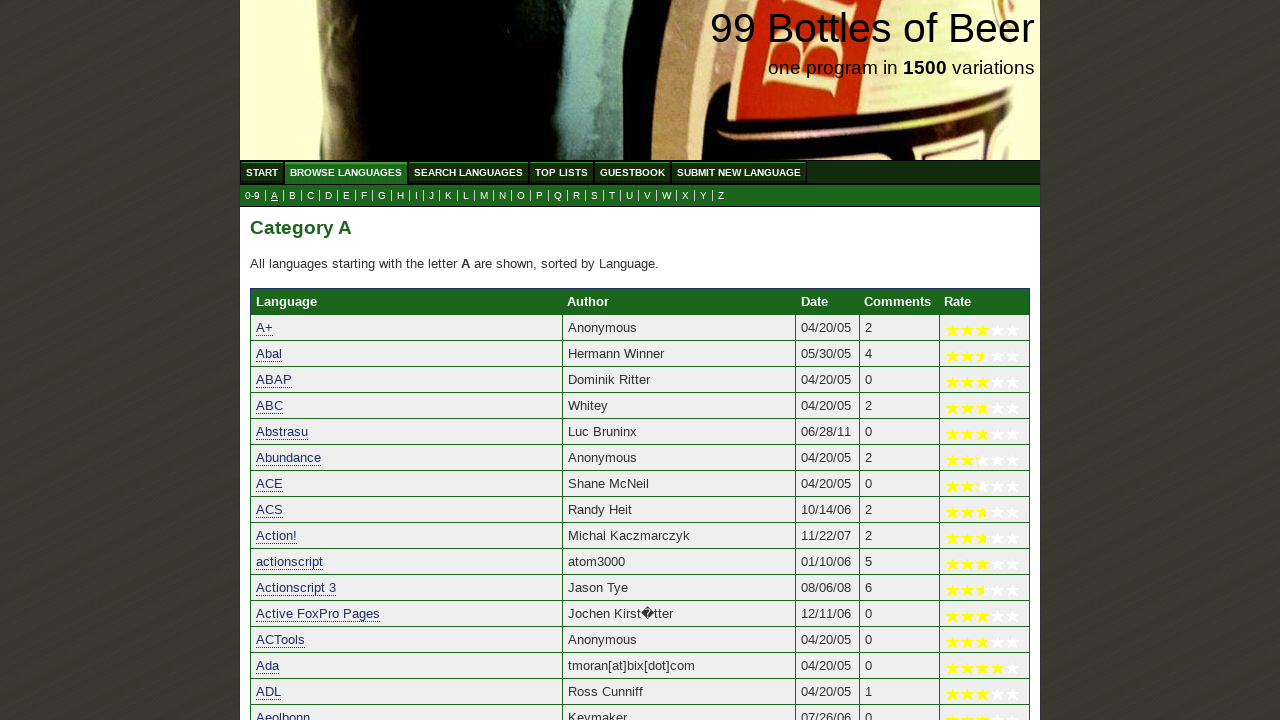

Verified 'Applesoft Basic' starts with letter 'A'
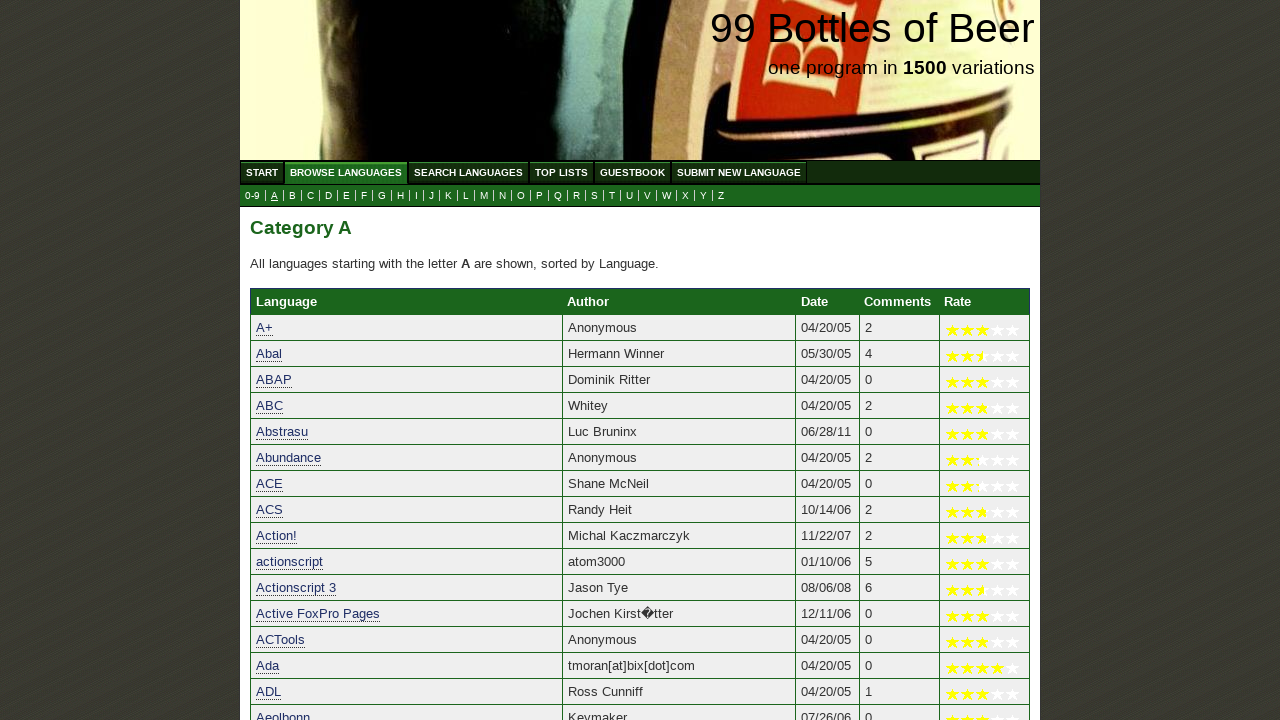

Verified 'APPX ILF' starts with letter 'A'
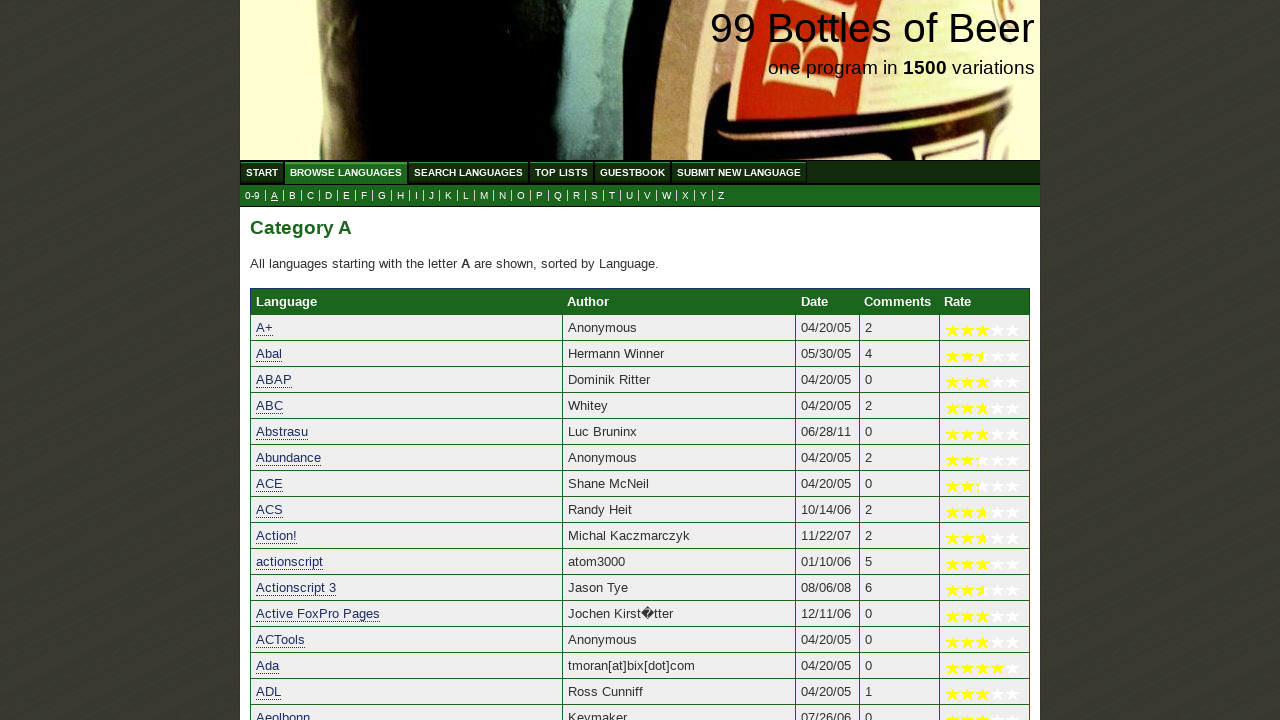

Verified 'April' starts with letter 'A'
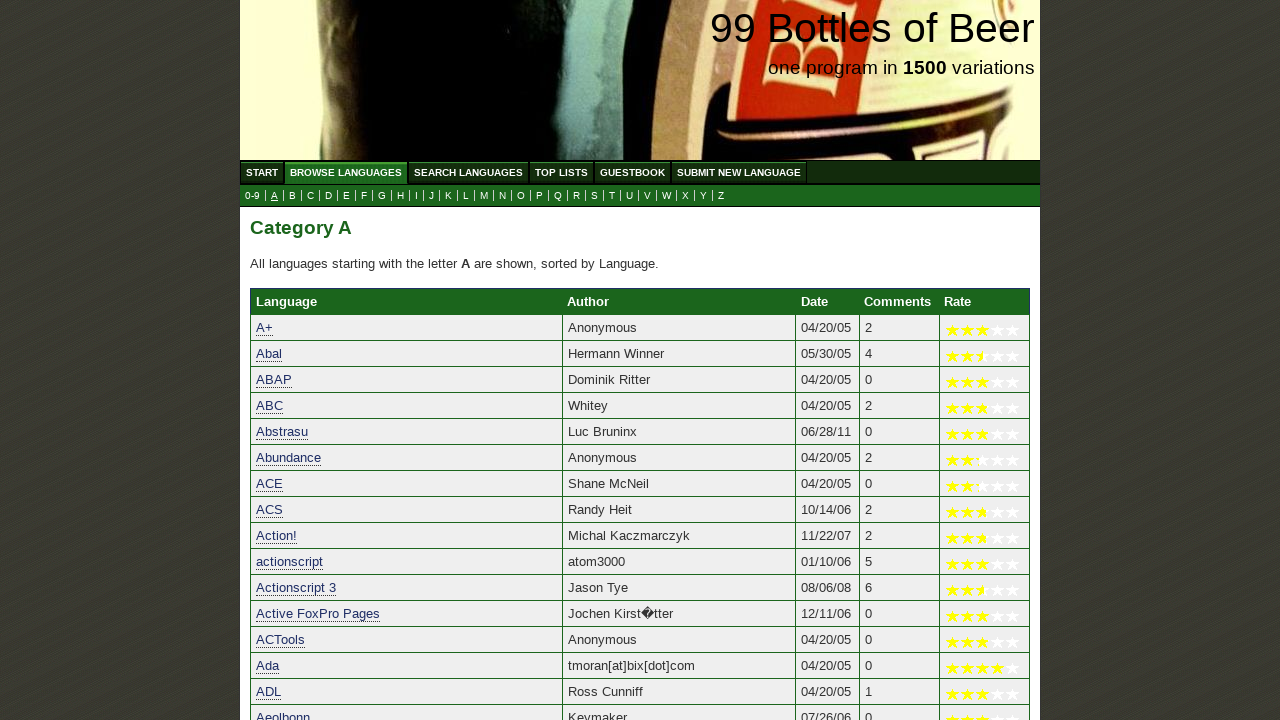

Verified 'Arc' starts with letter 'A'
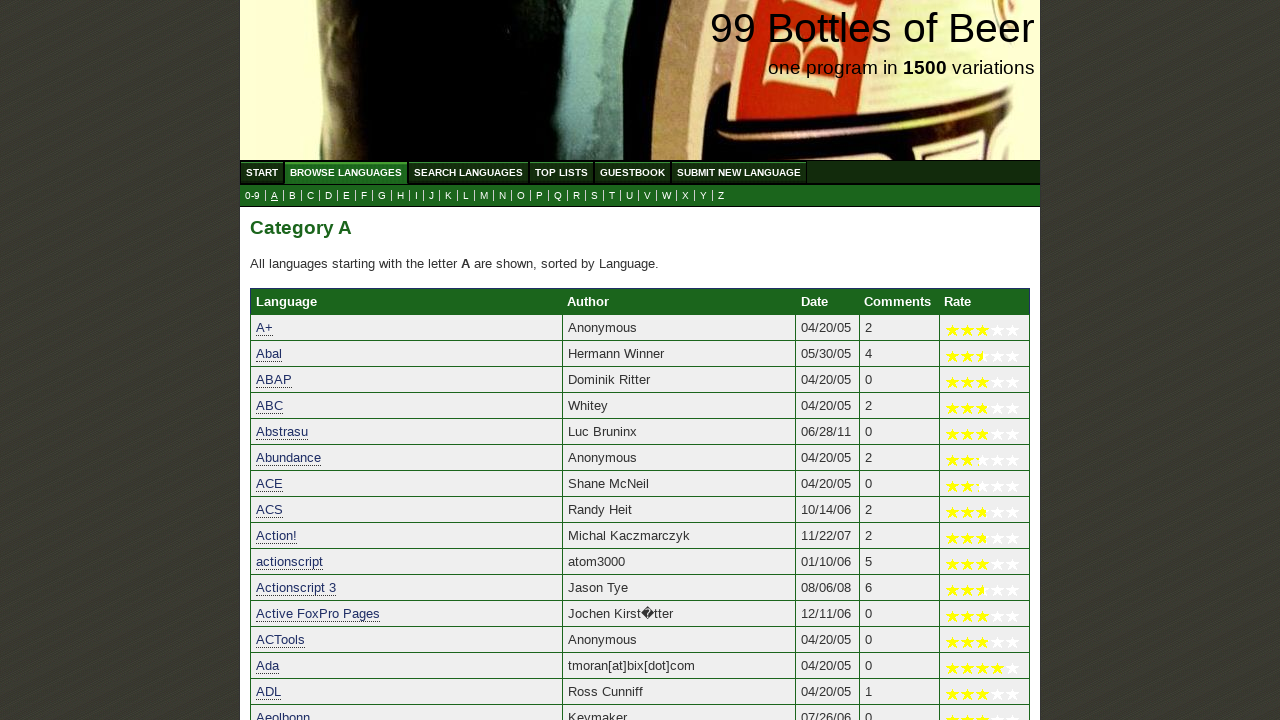

Verified 'ARexx' starts with letter 'A'
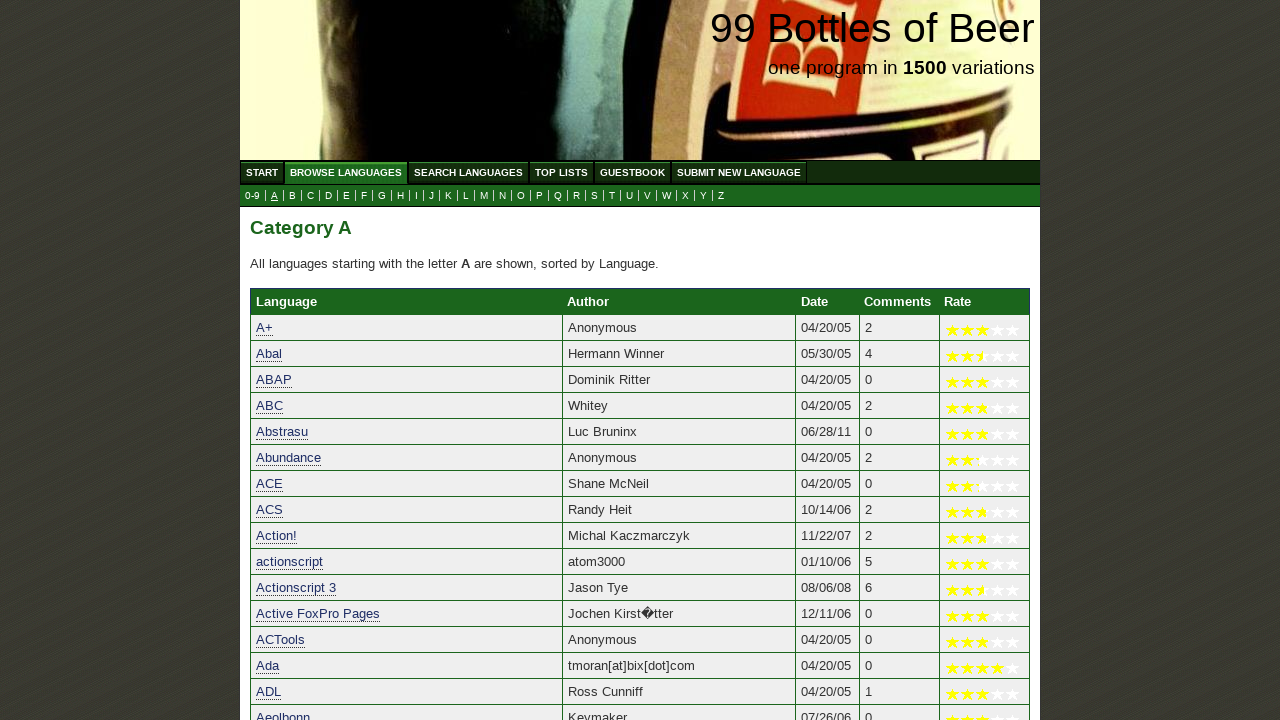

Verified 'Argh!' starts with letter 'A'
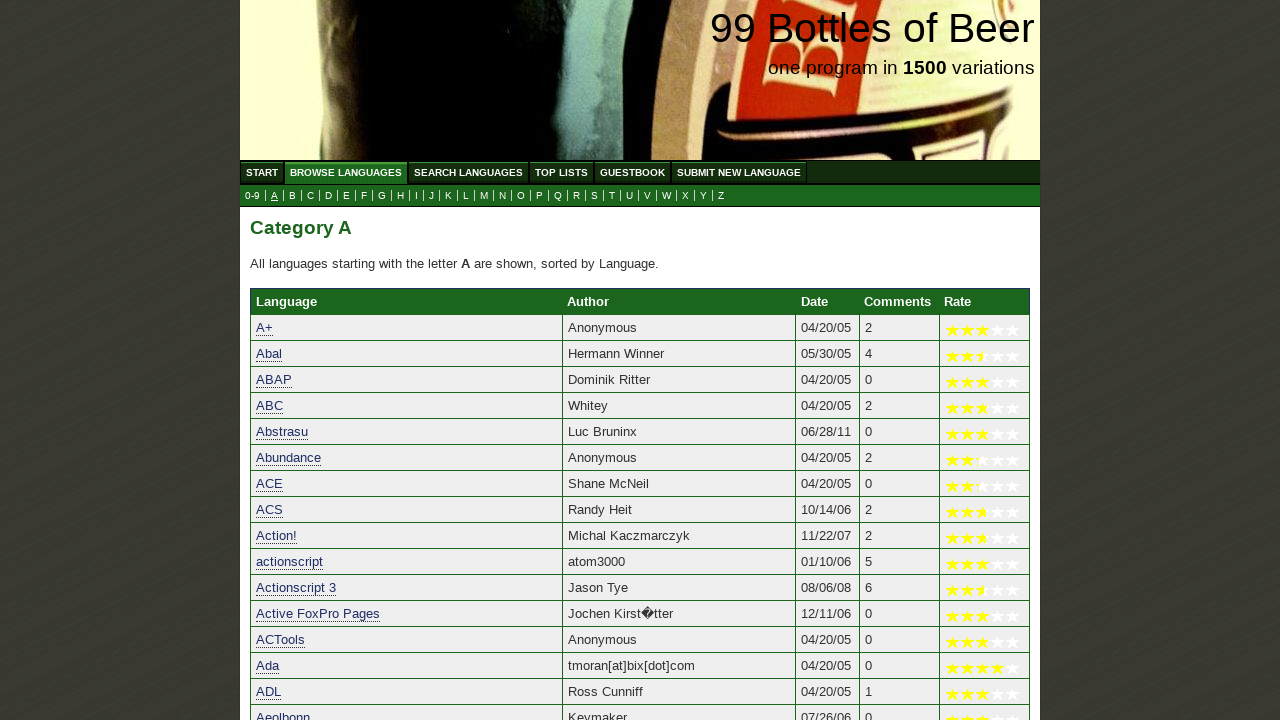

Verified 'ArrowLISP' starts with letter 'A'
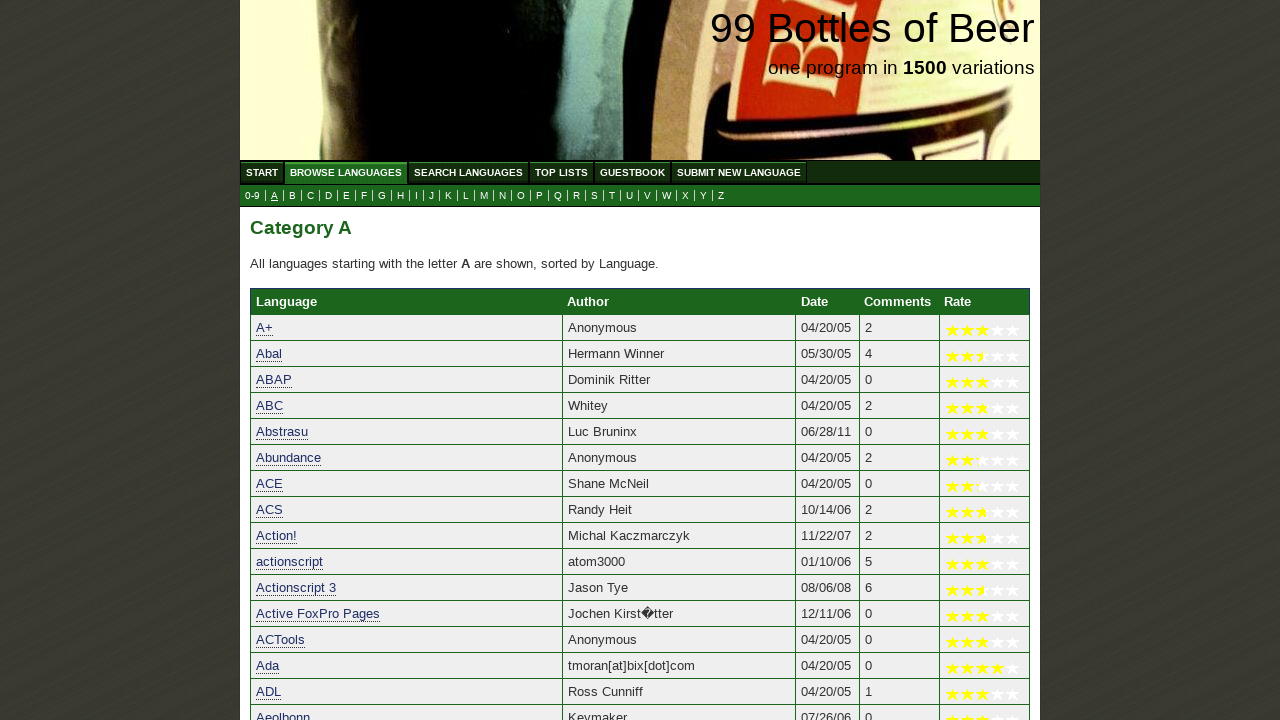

Verified 'AS' starts with letter 'A'
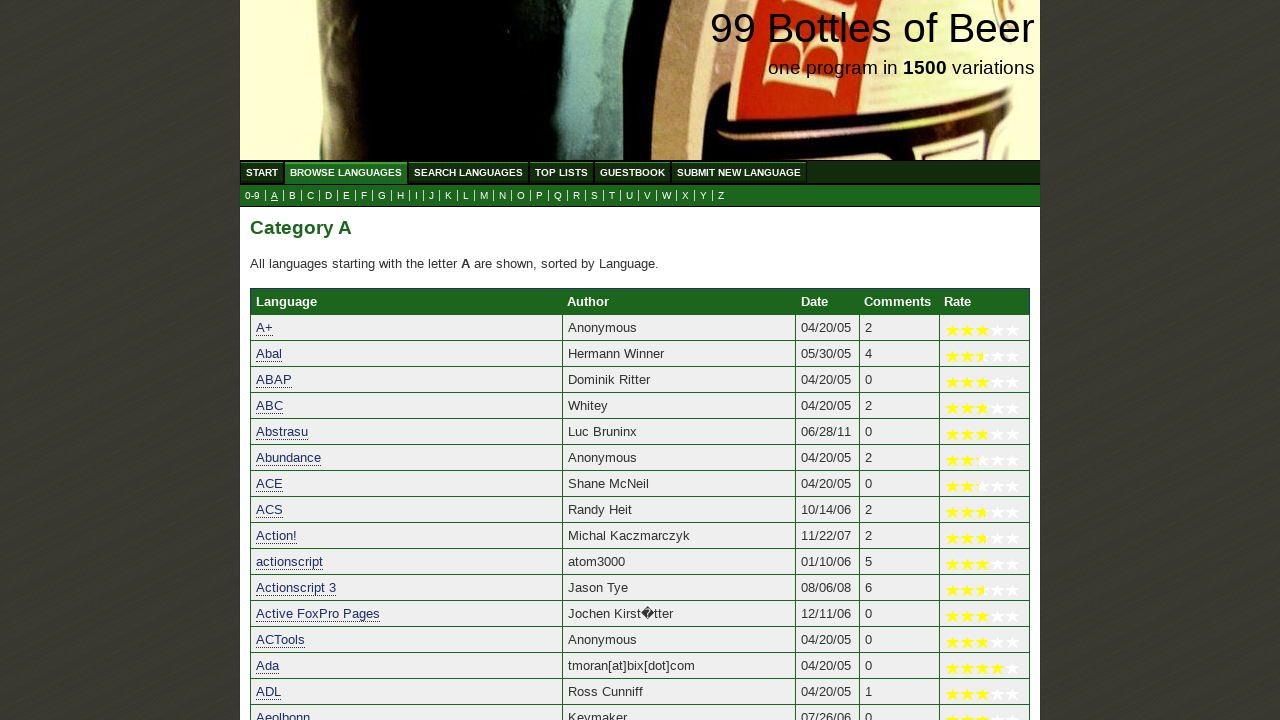

Verified 'ASHE' starts with letter 'A'
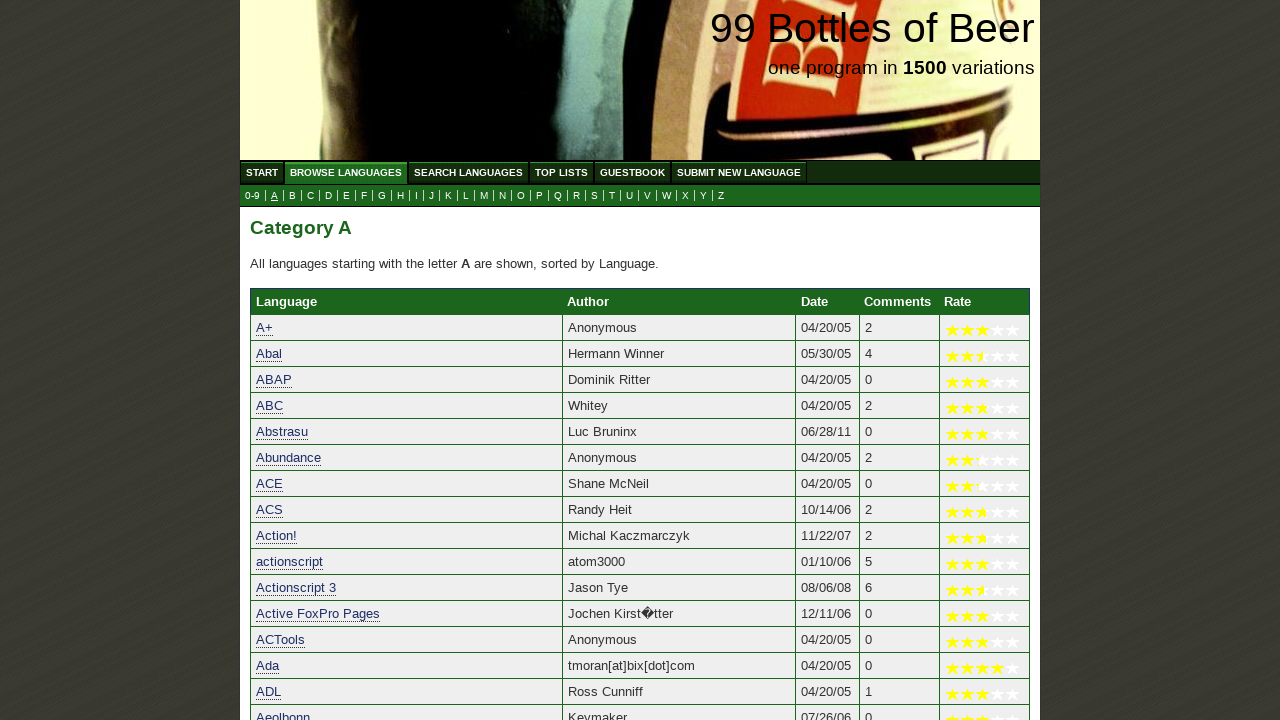

Verified 'ASIC' starts with letter 'A'
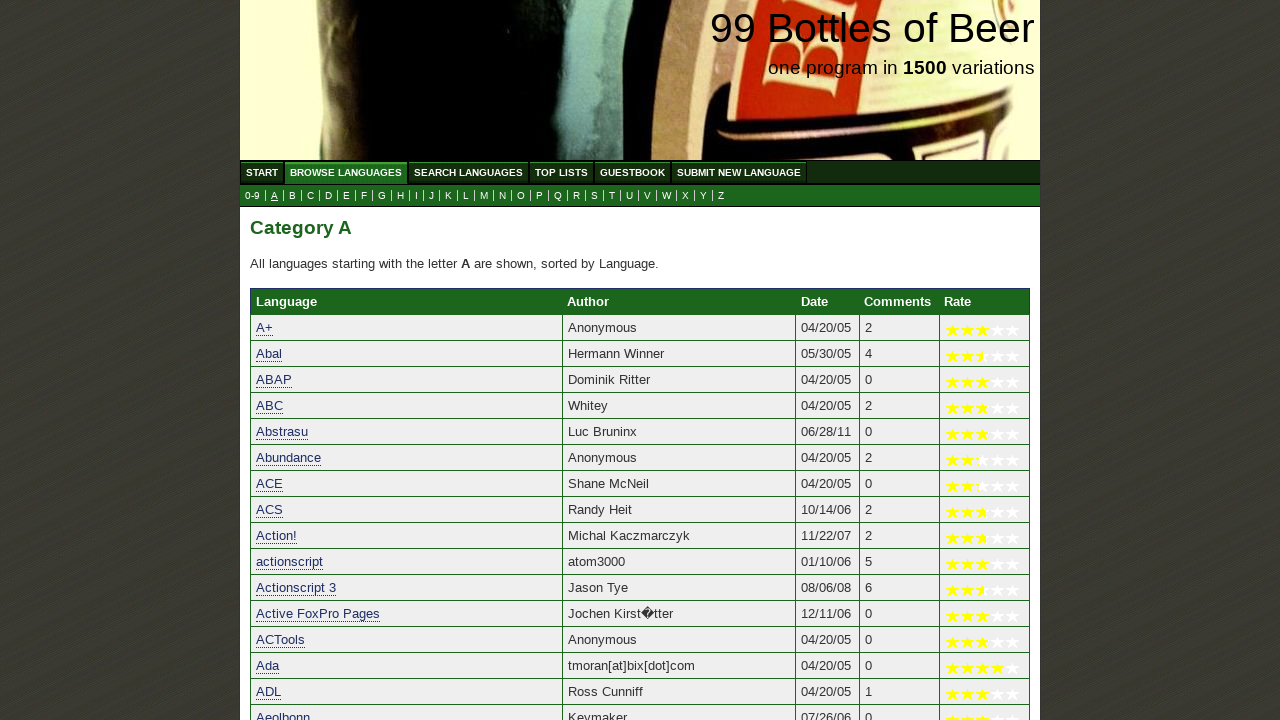

Verified 'ASM-x86' starts with letter 'A'
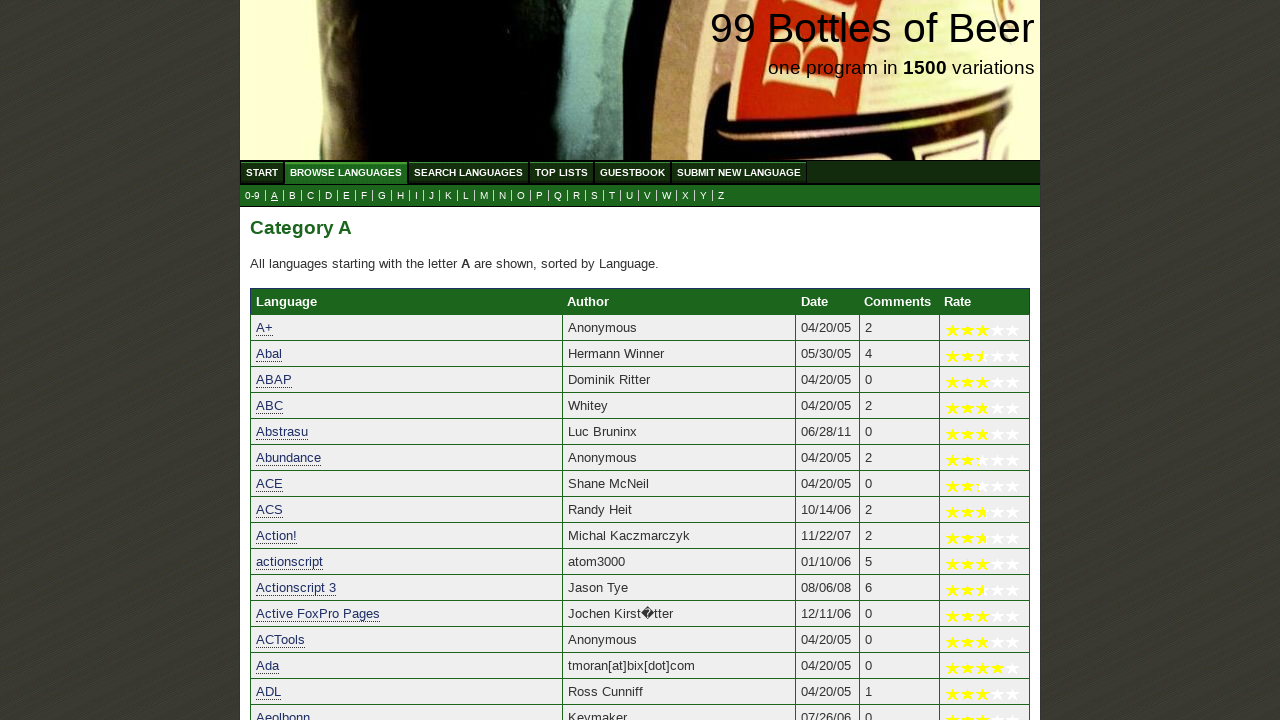

Verified 'AsmL/NET' starts with letter 'A'
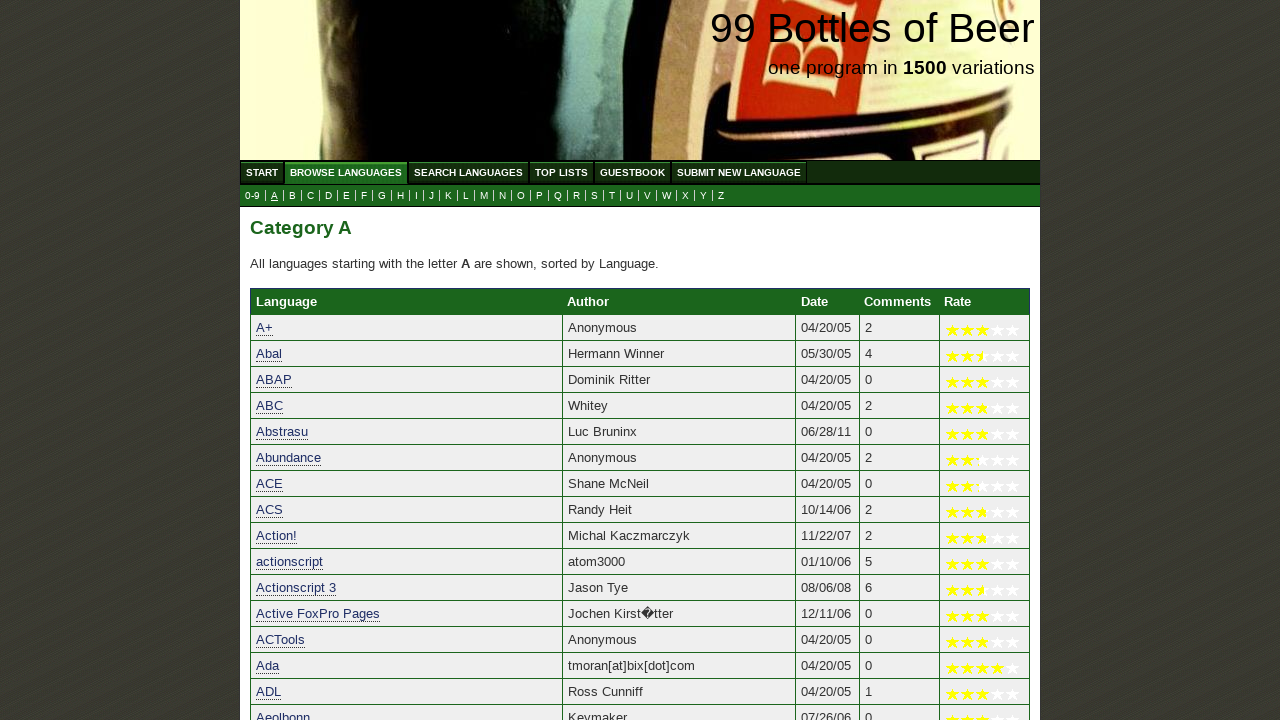

Verified 'ASP' starts with letter 'A'
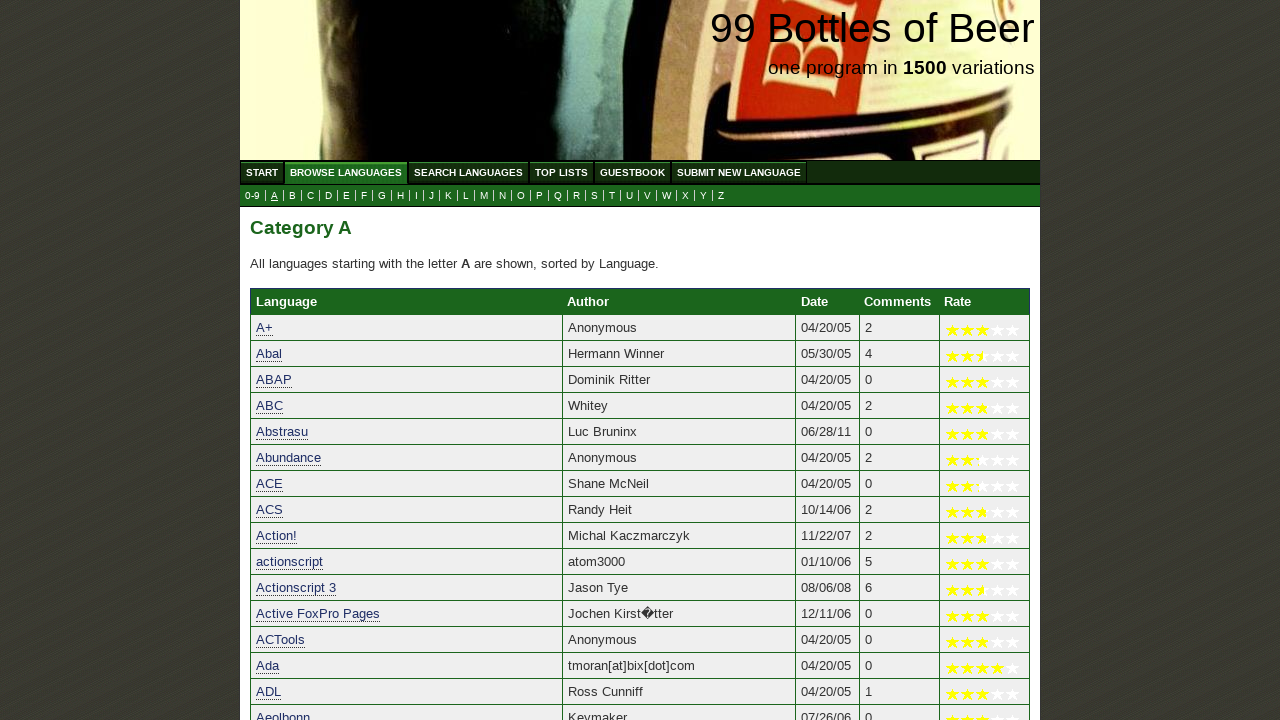

Verified 'Aspect' starts with letter 'A'
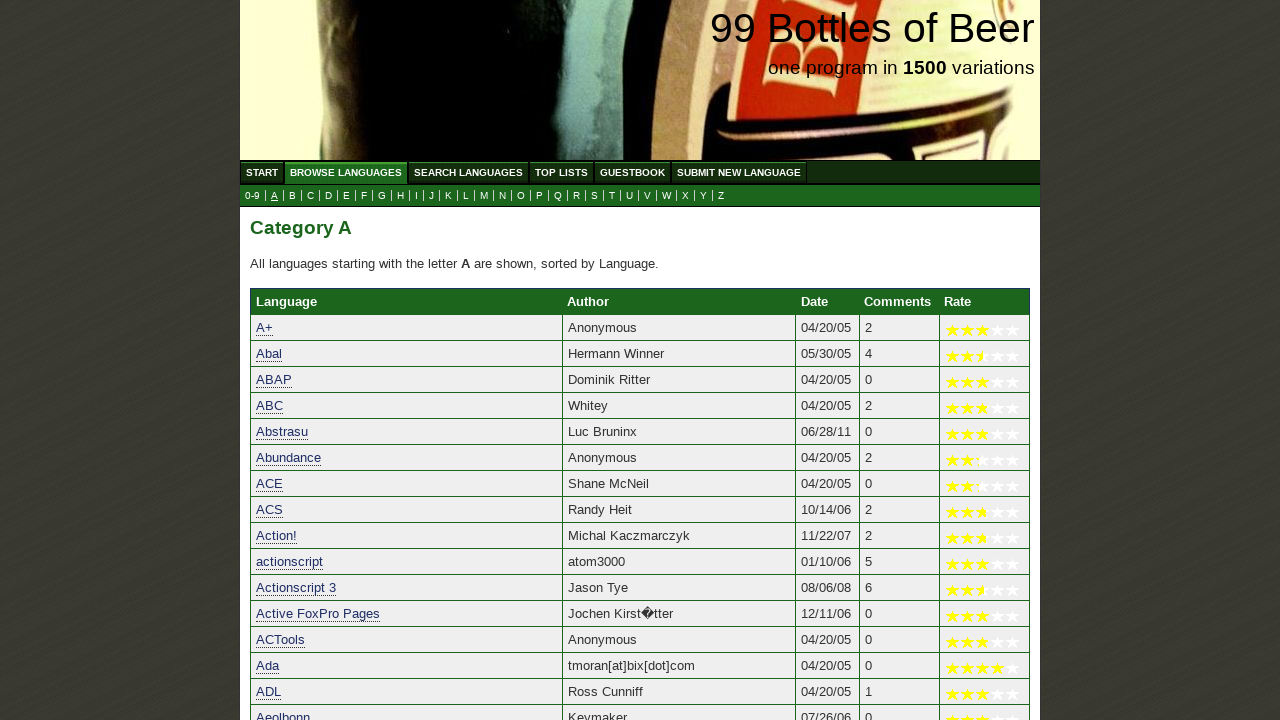

Verified 'AspectJ' starts with letter 'A'
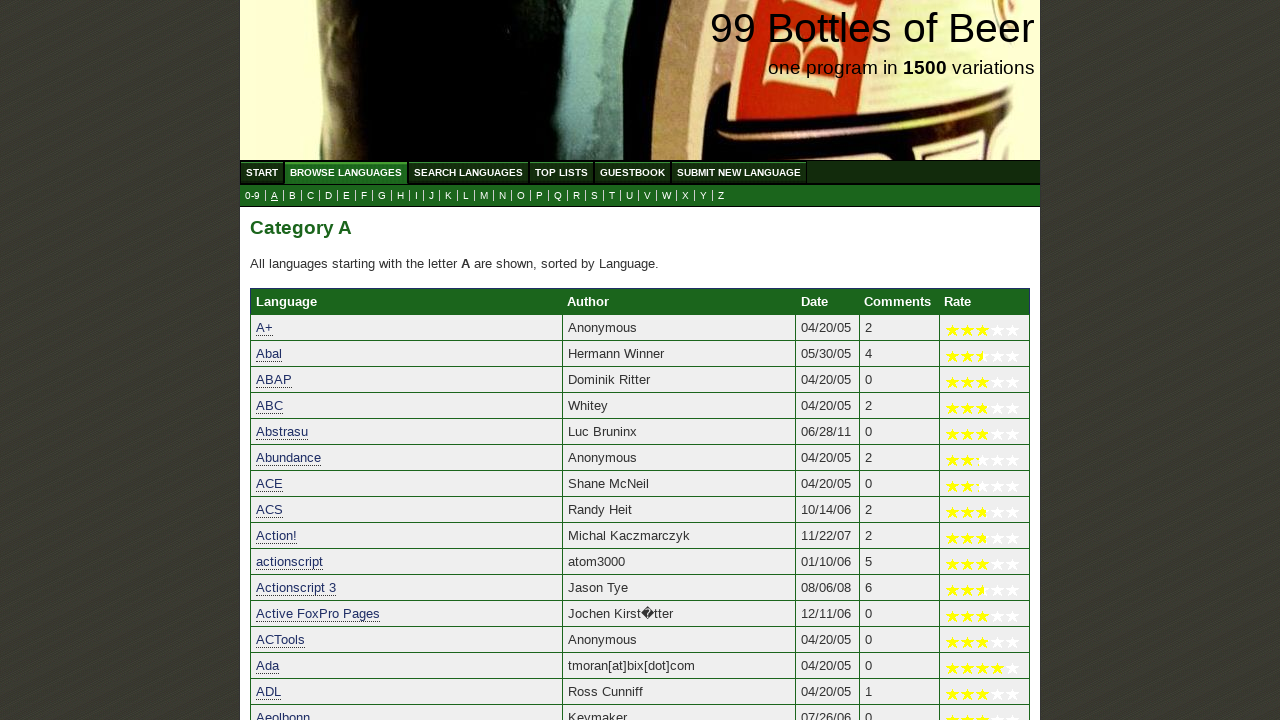

Verified 'Assembler' starts with letter 'A'
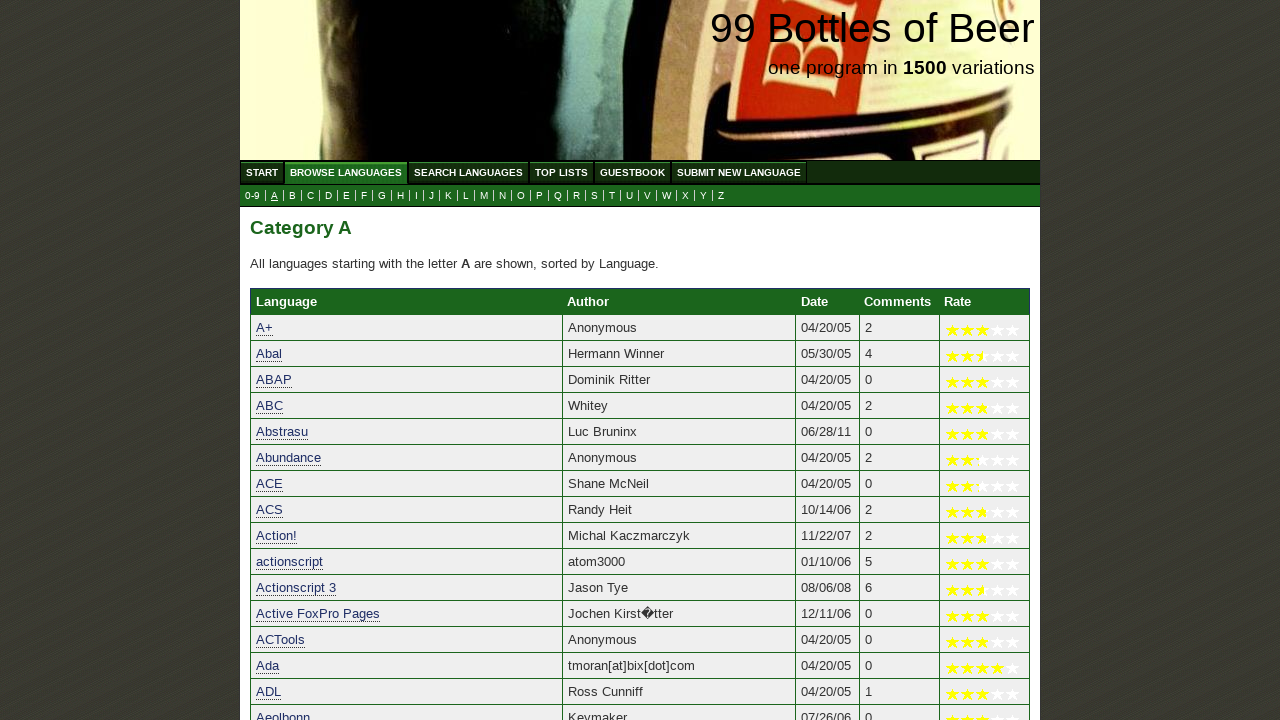

Verified 'Assembler (1401 Autocoder)' starts with letter 'A'
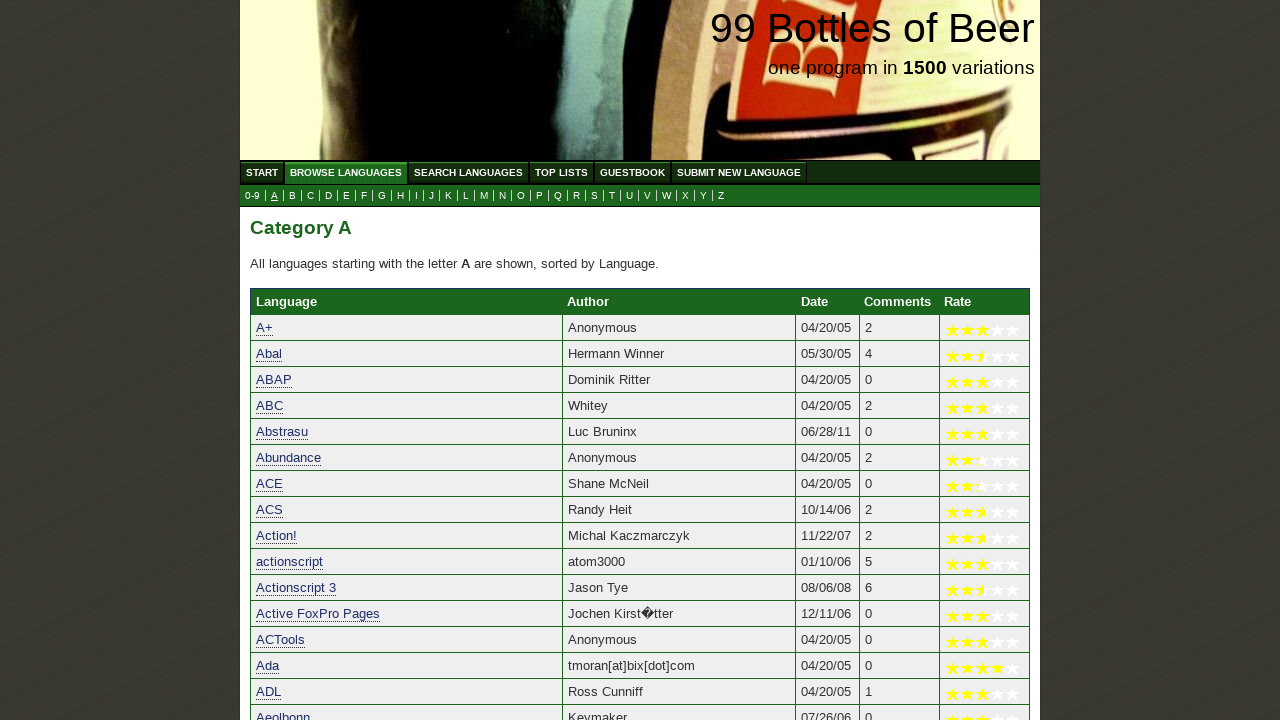

Verified 'Assembler (6510)' starts with letter 'A'
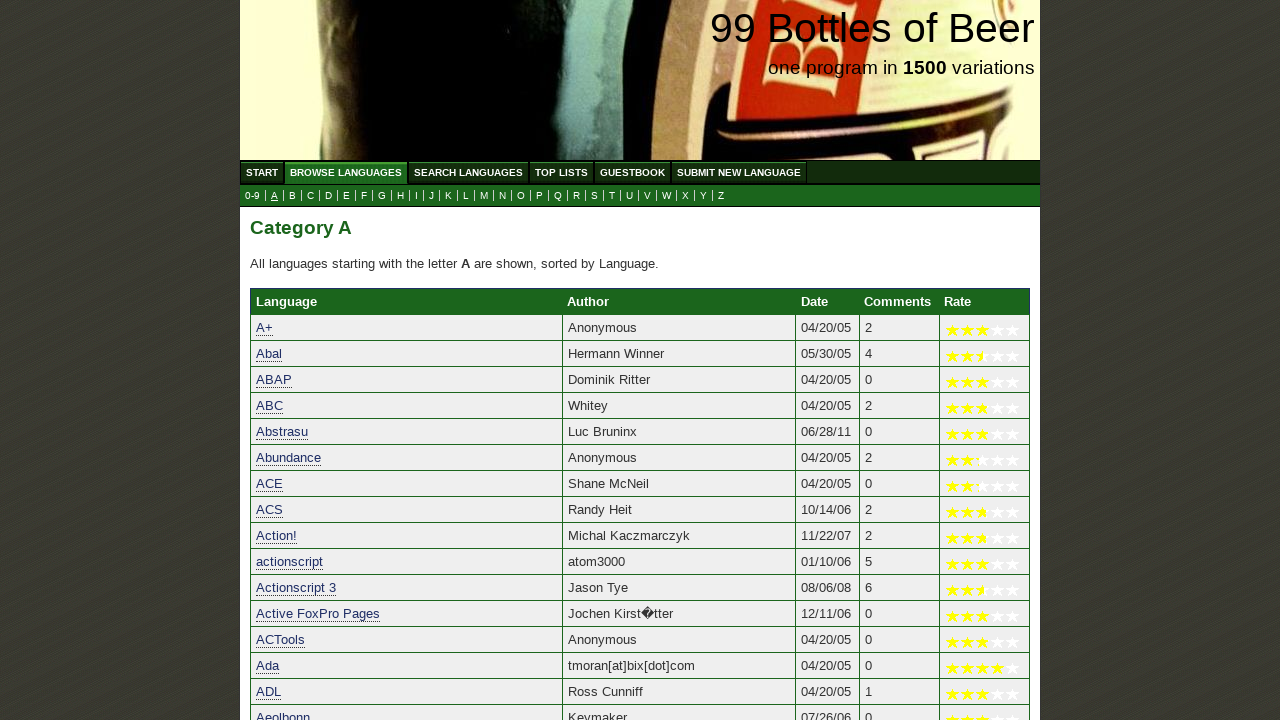

Verified 'Assembler (68K)' starts with letter 'A'
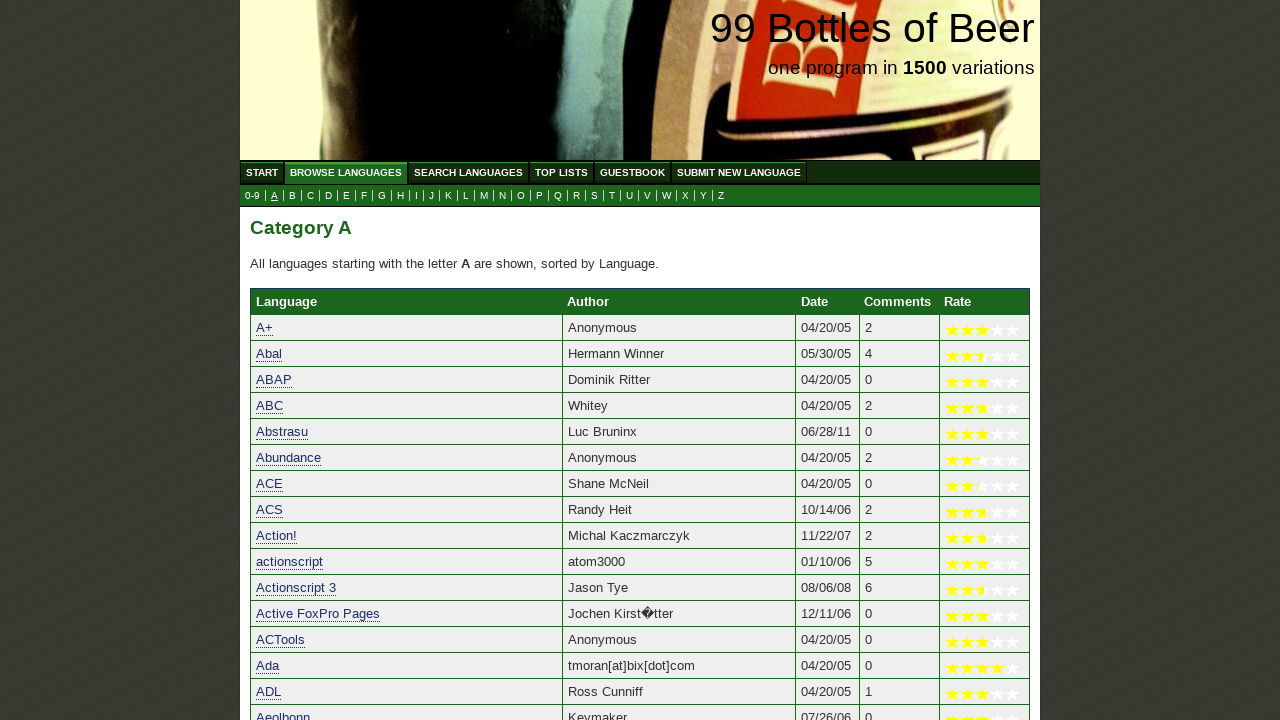

Verified 'Assembler (8051)' starts with letter 'A'
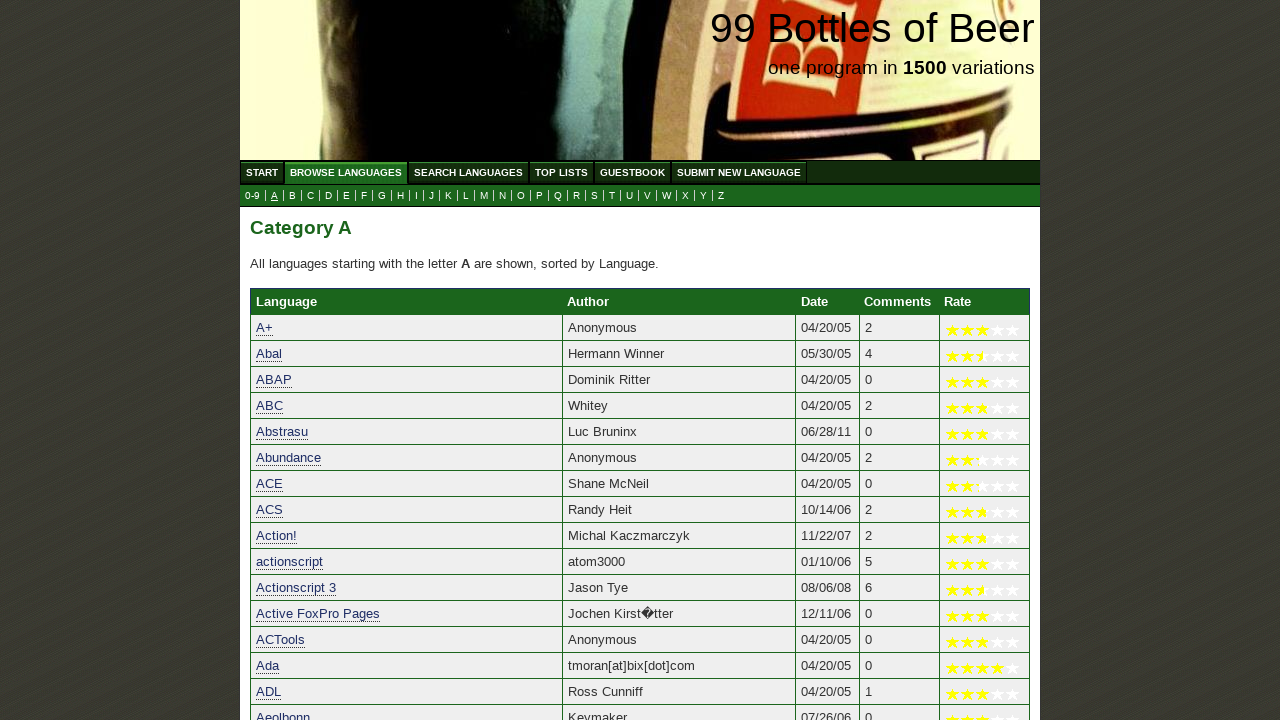

Verified 'Assembler (8080)' starts with letter 'A'
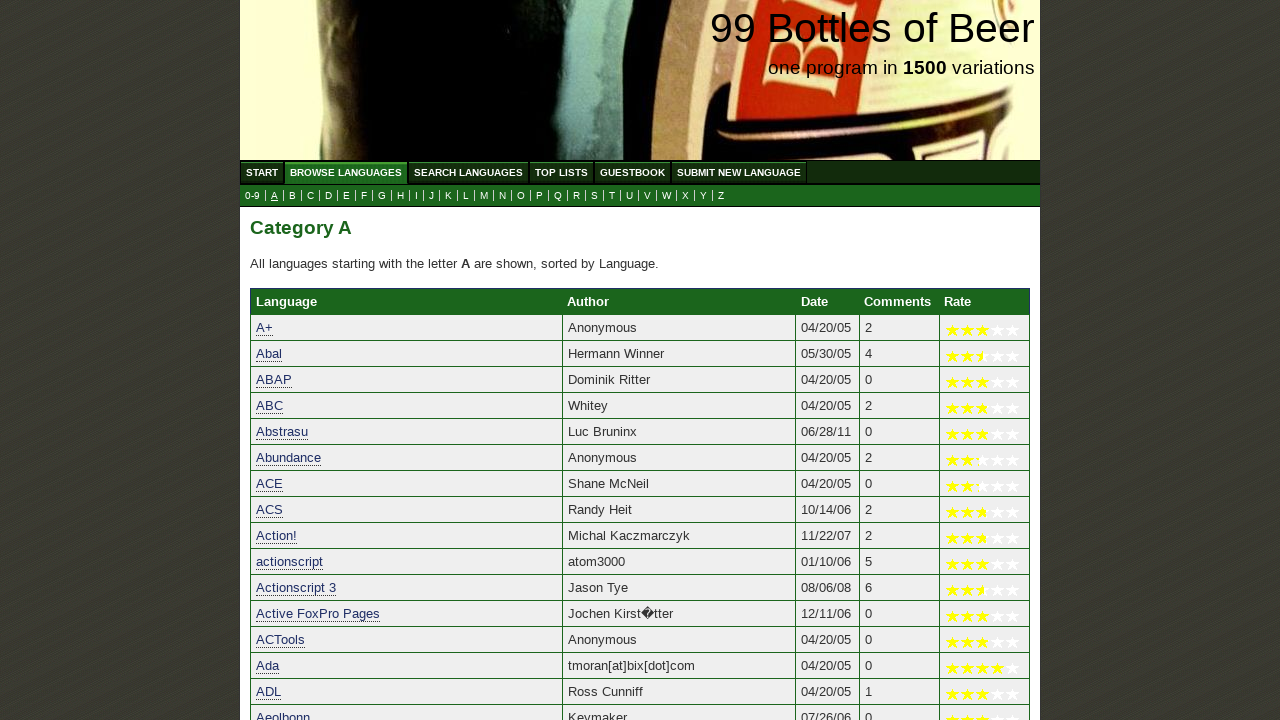

Verified 'Assembler (8080/8085)' starts with letter 'A'
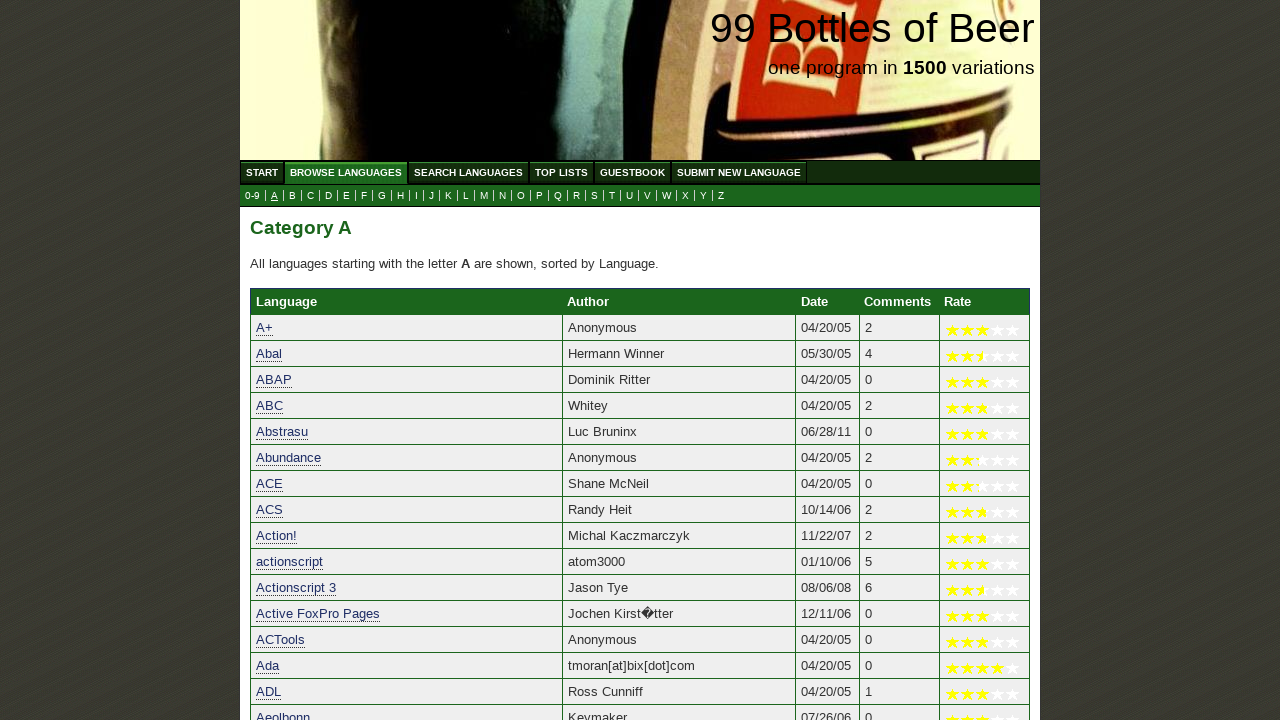

Verified 'Assembler (AMD64)' starts with letter 'A'
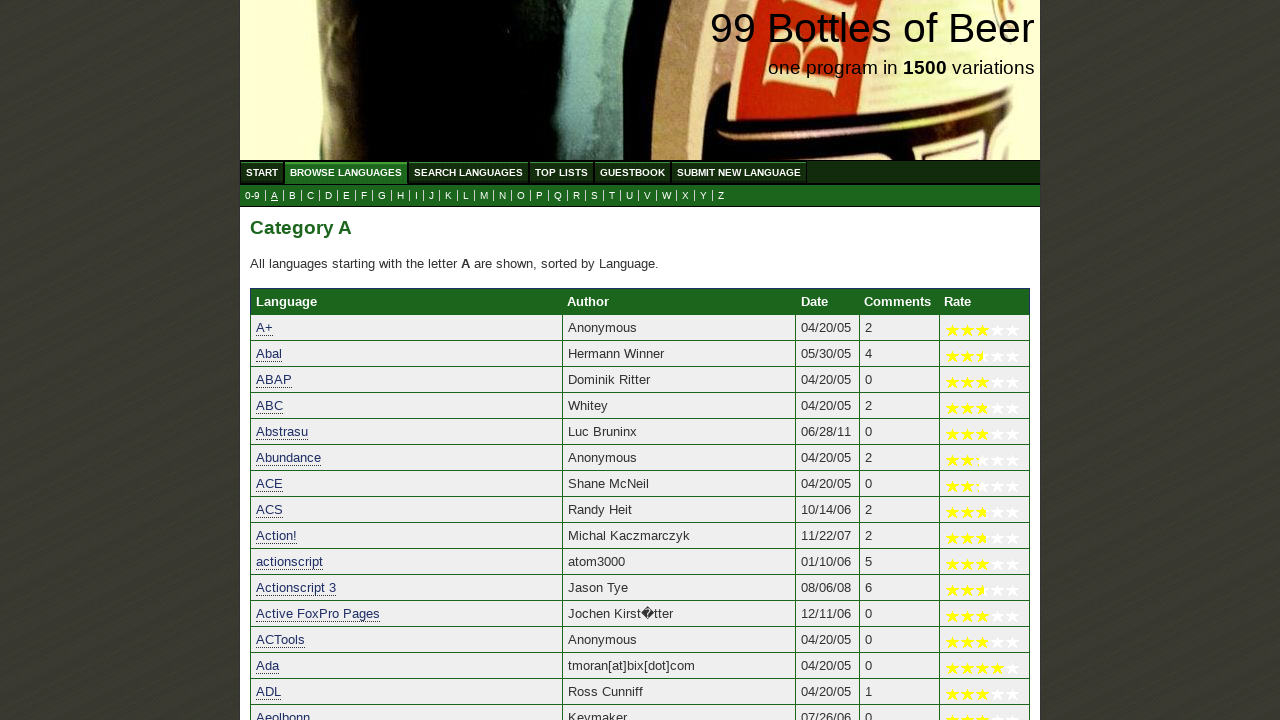

Verified 'Assembler (ARM)' starts with letter 'A'
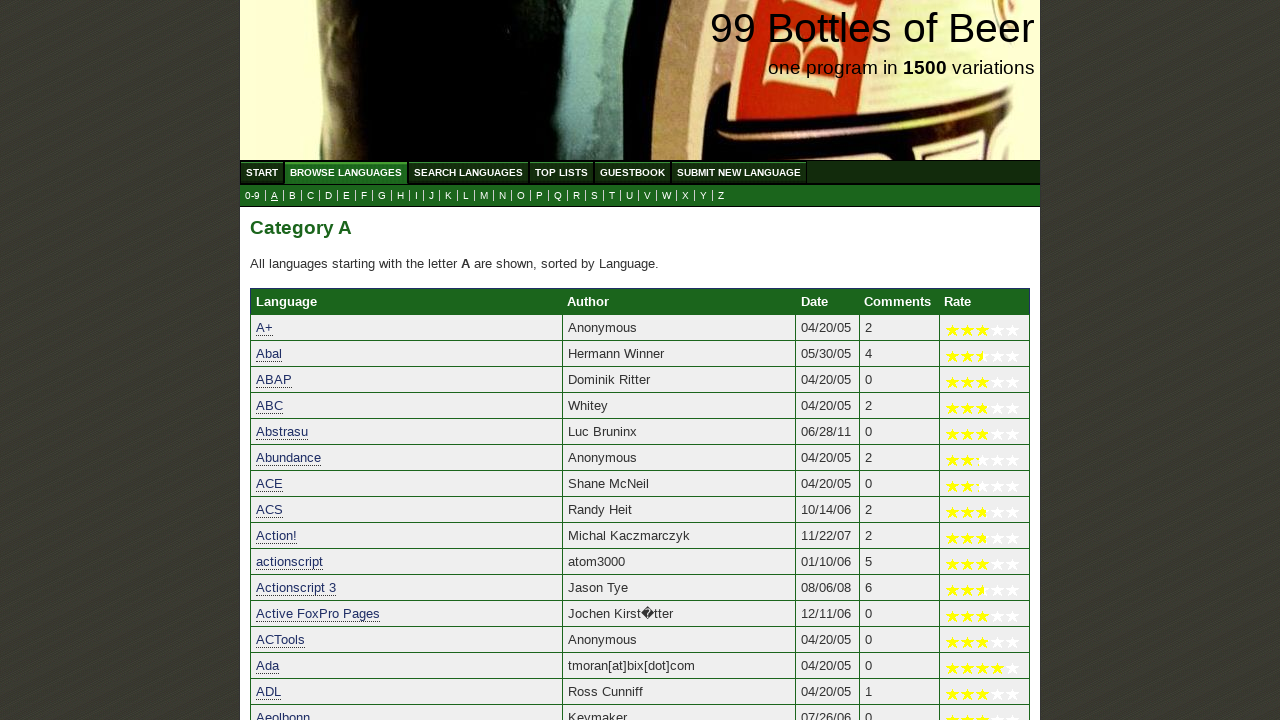

Verified 'Assembler (DEC PDP-11)' starts with letter 'A'
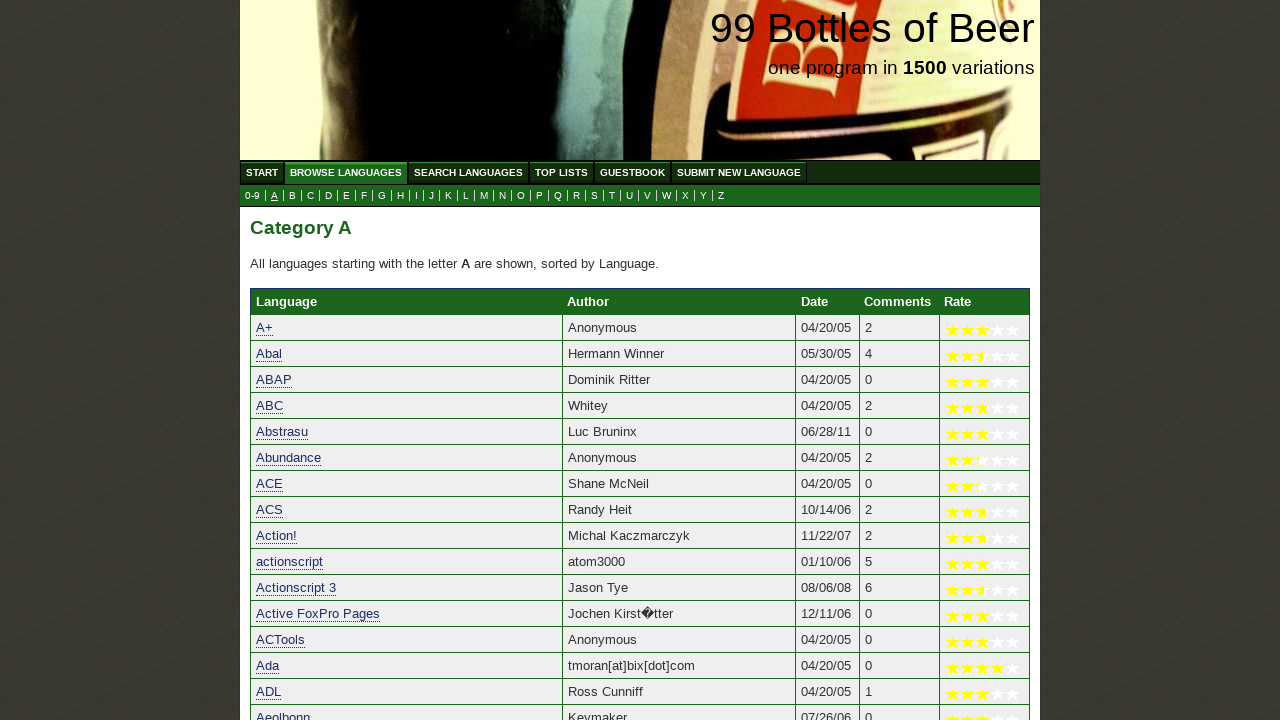

Verified 'Assembler (DEC VAX)' starts with letter 'A'
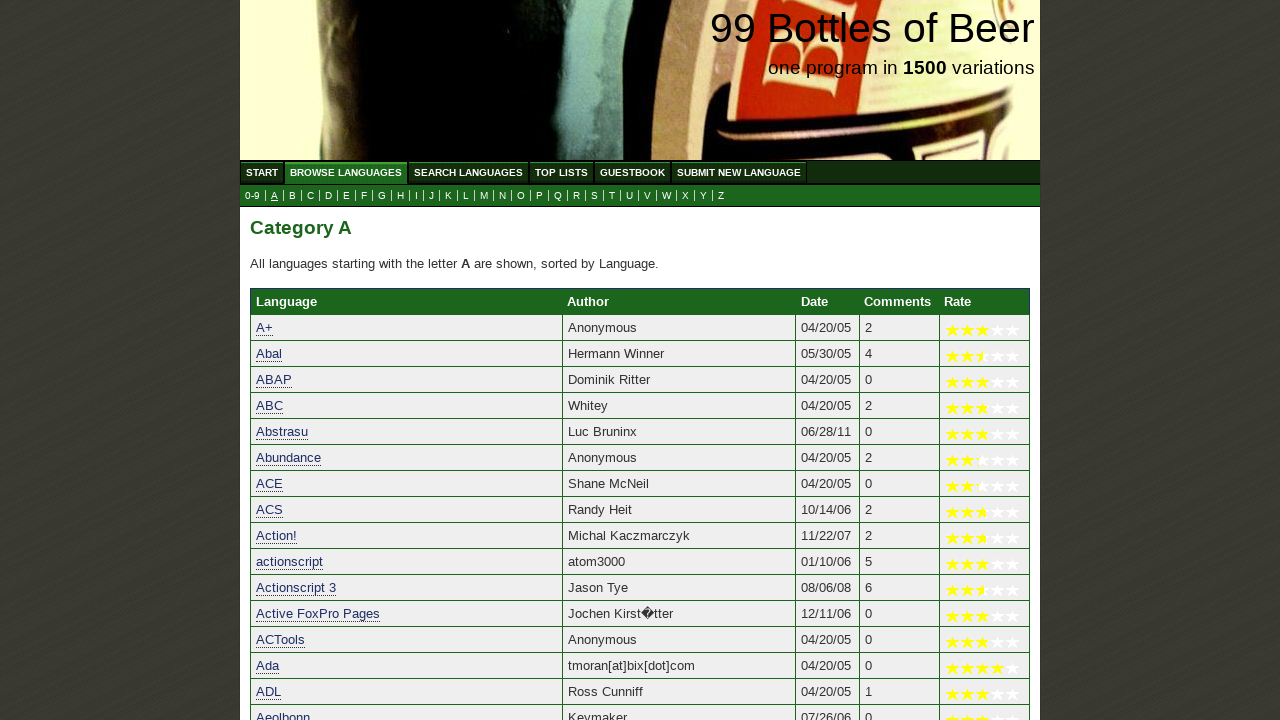

Verified 'Assembler (EDSAC)' starts with letter 'A'
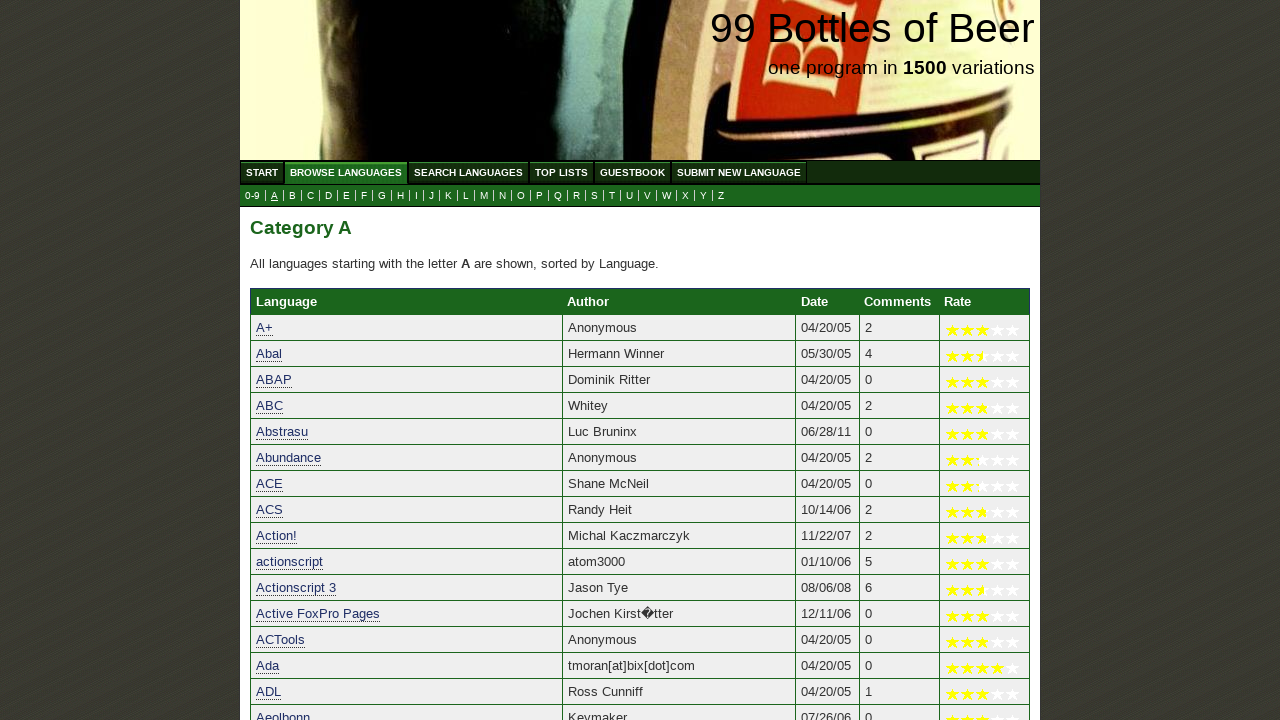

Verified 'Assembler (Intel 8086)' starts with letter 'A'
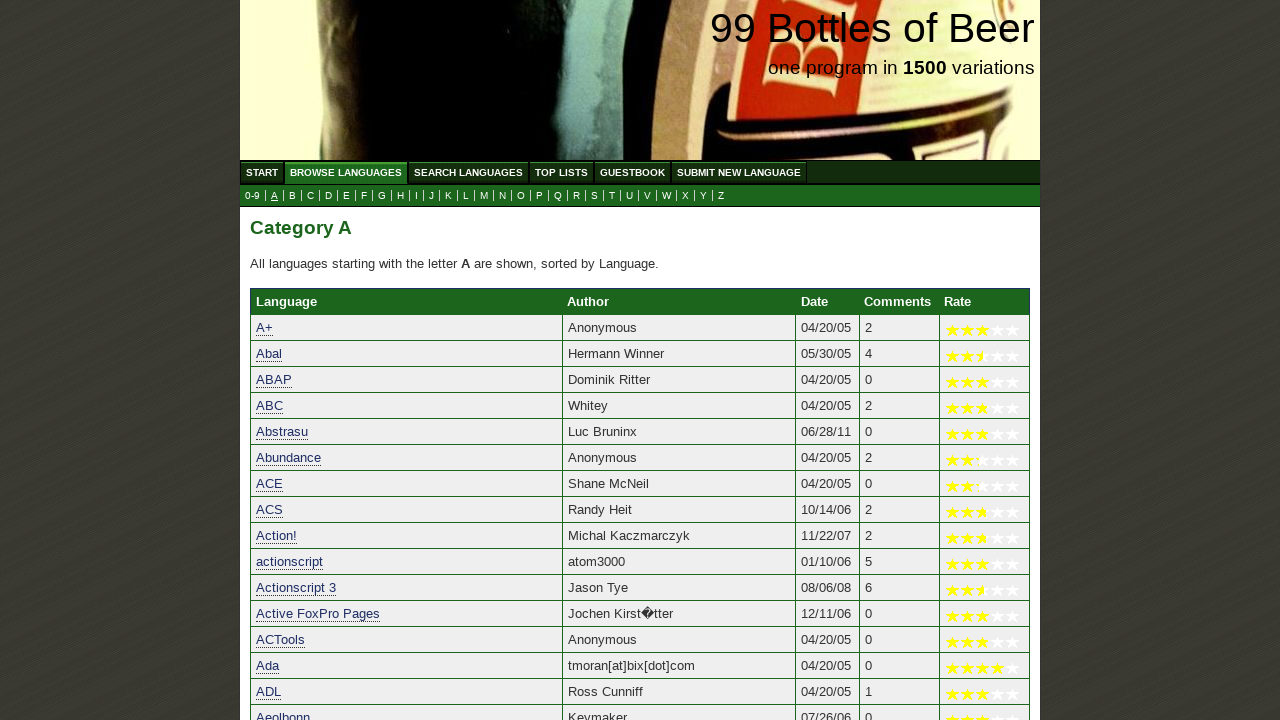

Verified 'Assembler (Intel x86)' starts with letter 'A'
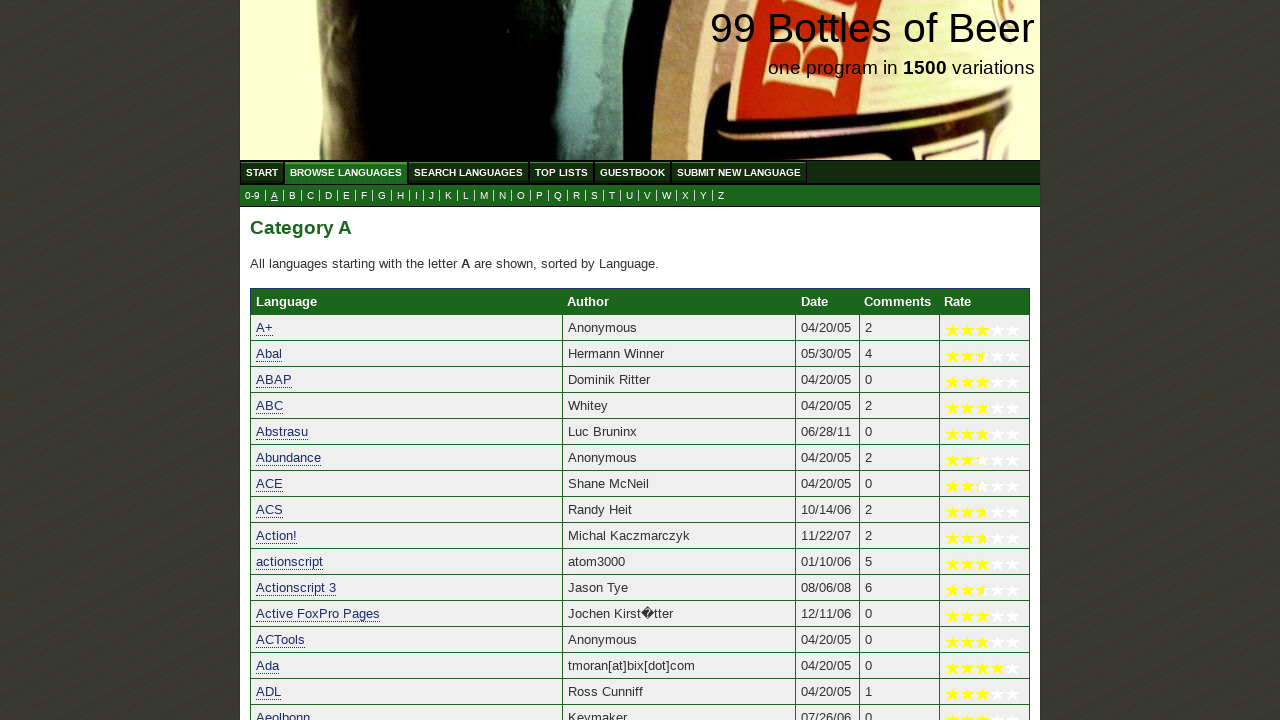

Verified 'Assembler (MIPS)' starts with letter 'A'
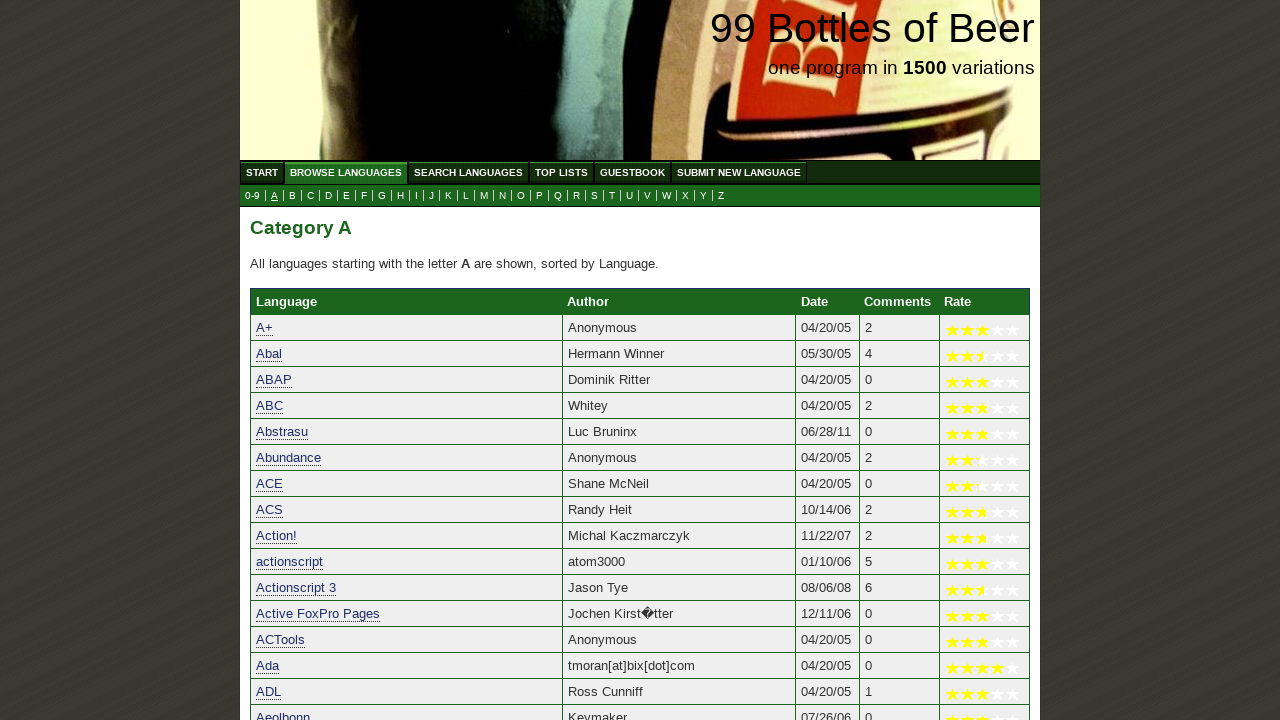

Verified 'Assembler (motorola 6809)' starts with letter 'A'
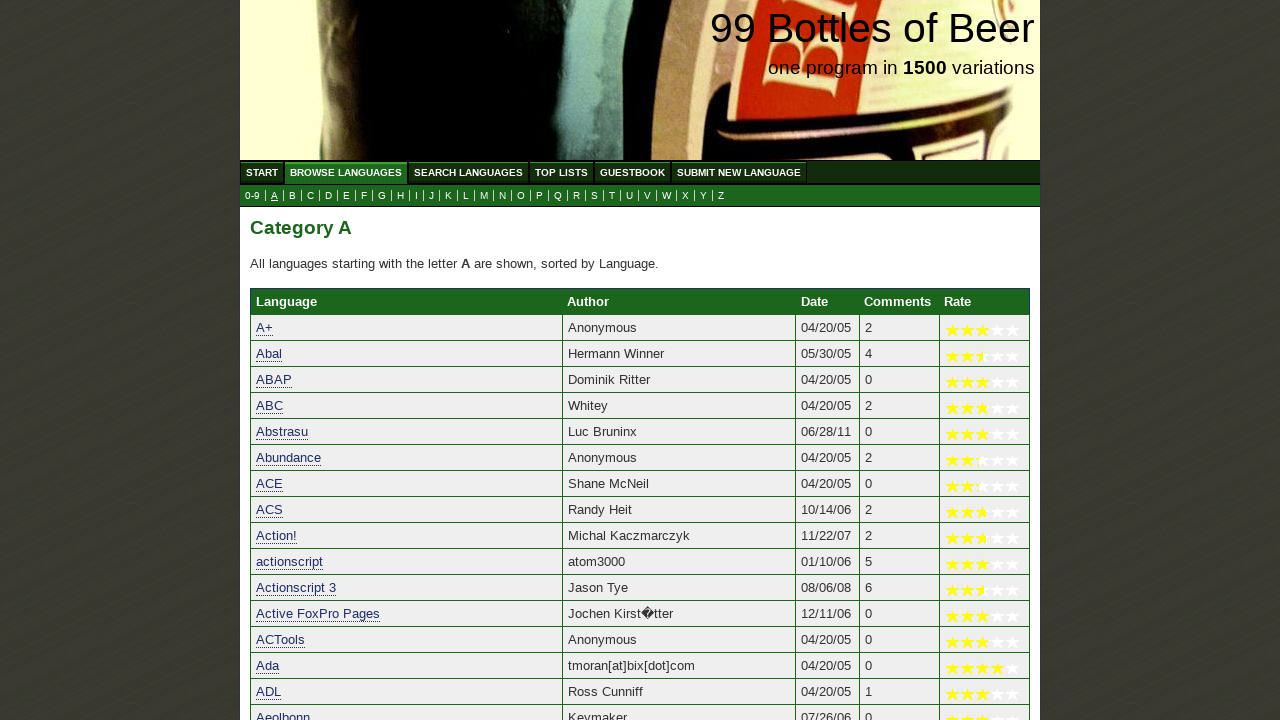

Verified 'Assembler (PA-RISC)' starts with letter 'A'
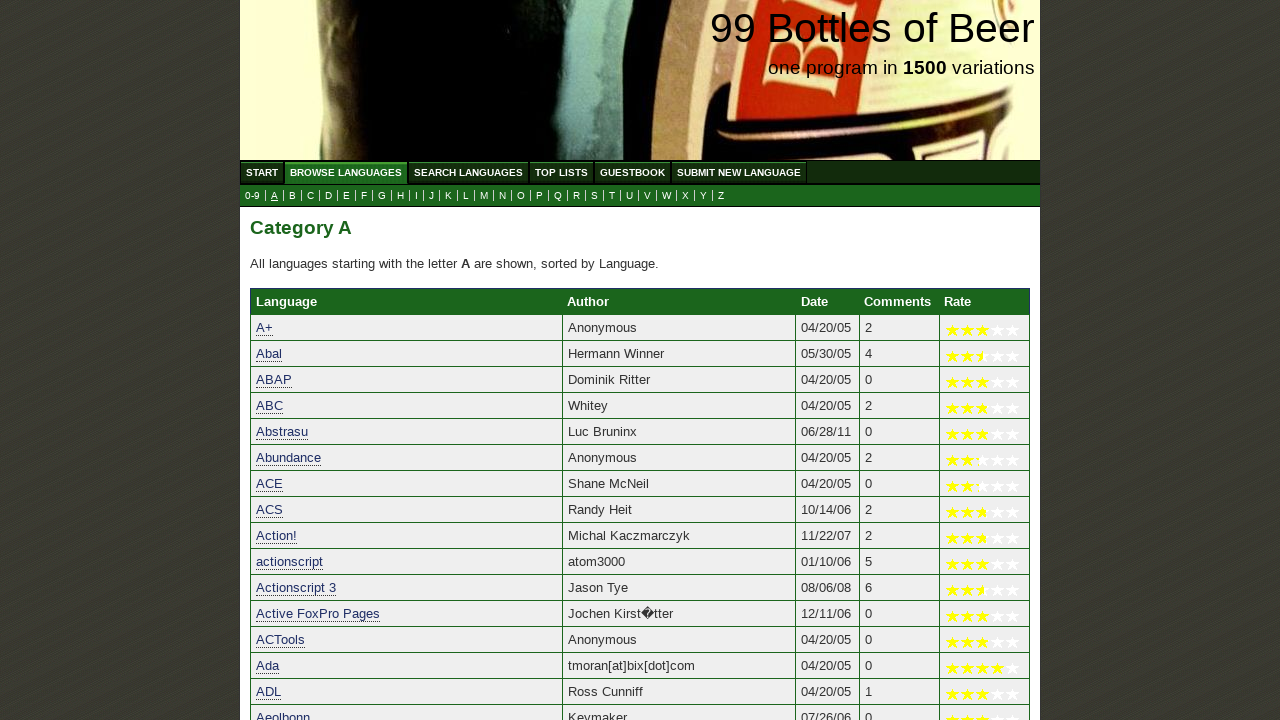

Verified 'Assembler (PIC/14bit)' starts with letter 'A'
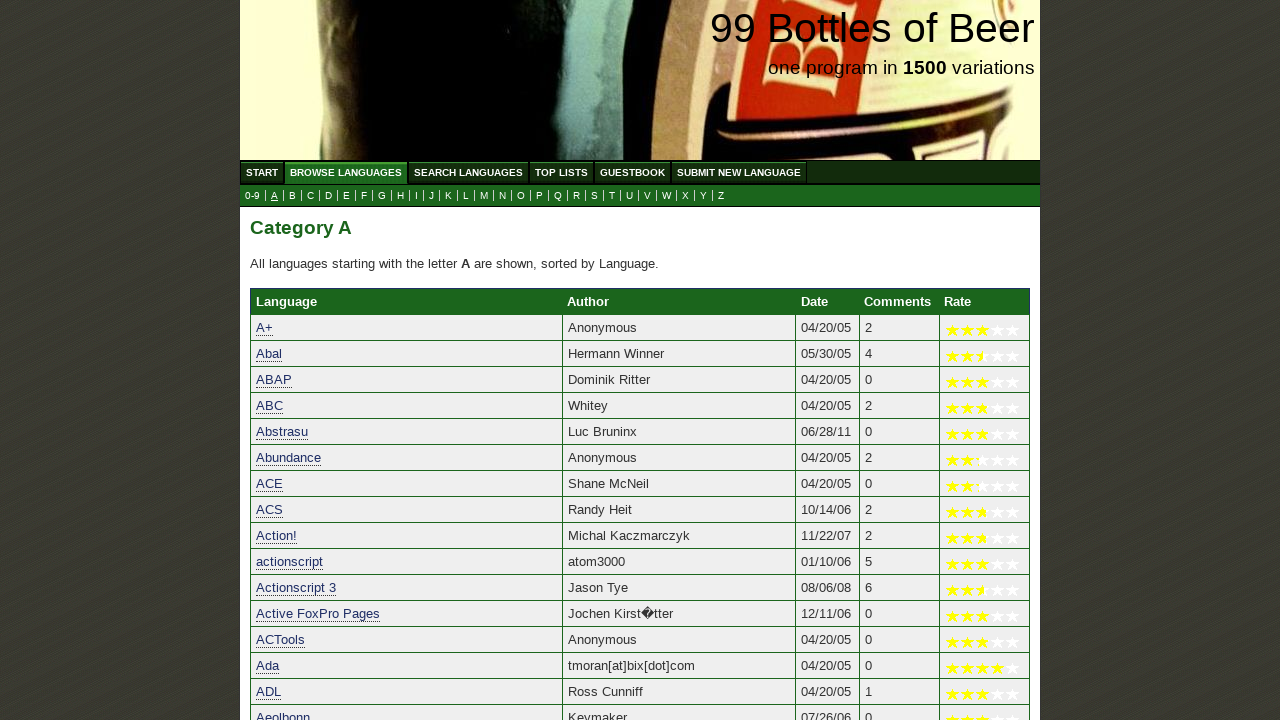

Verified 'Assembler (PowerPC)' starts with letter 'A'
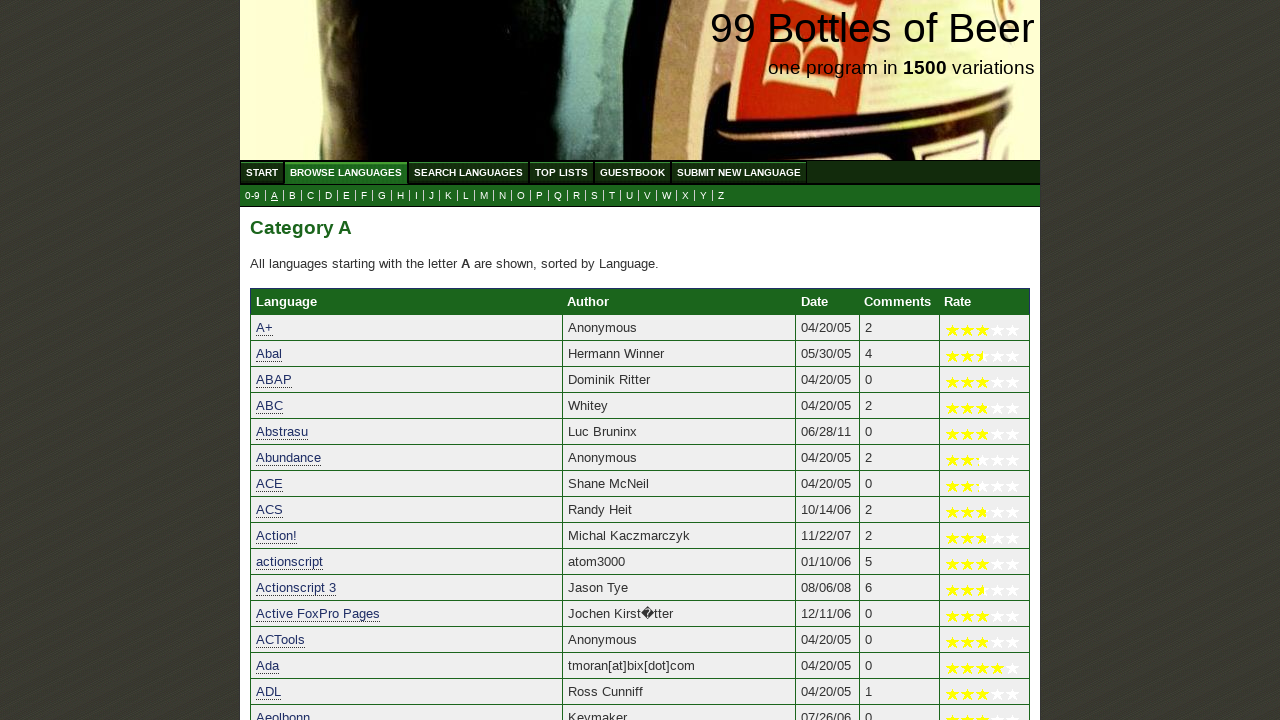

Verified 'Assembler (S/390)' starts with letter 'A'
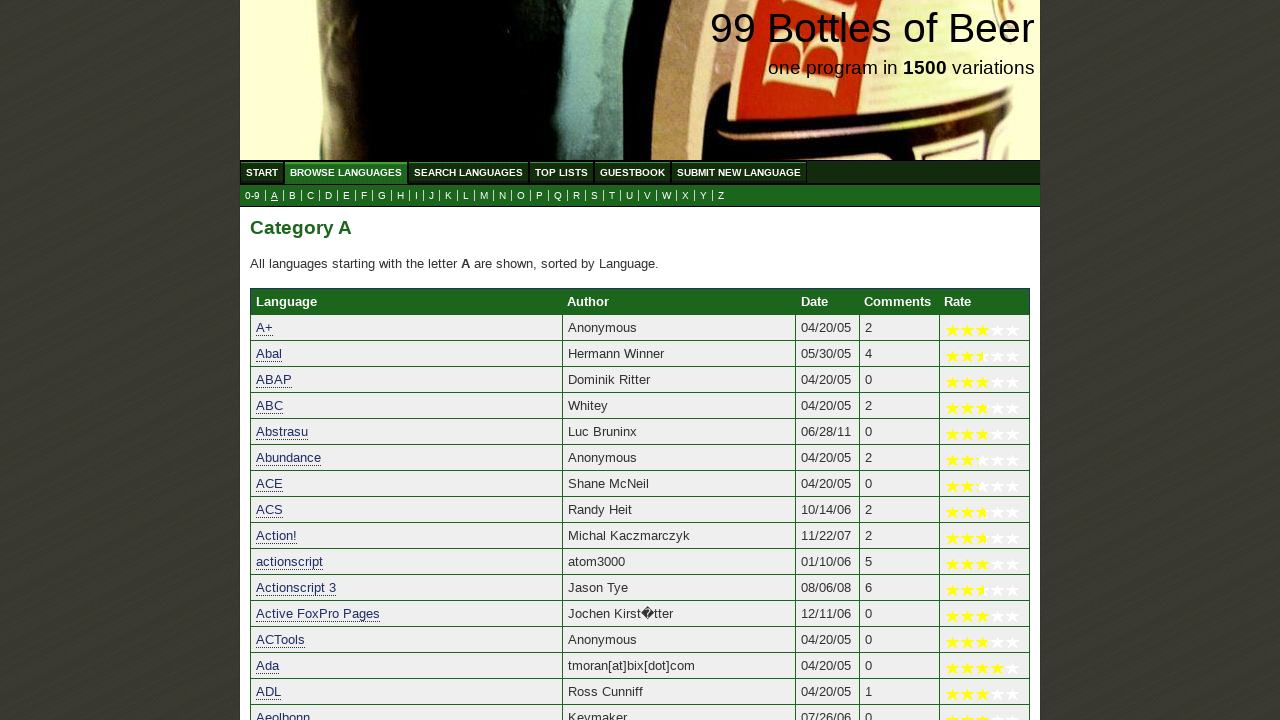

Verified 'Assembler (Singer Friden System 10)' starts with letter 'A'
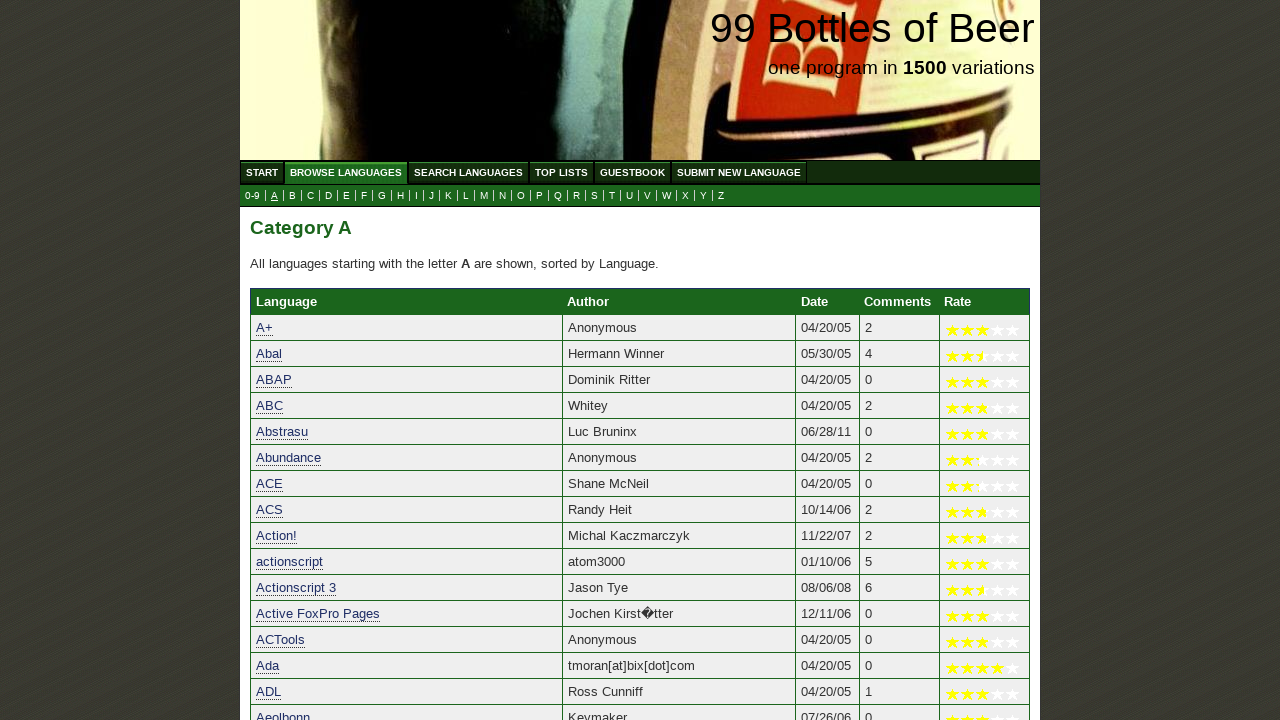

Verified 'Assembler (SPARC)' starts with letter 'A'
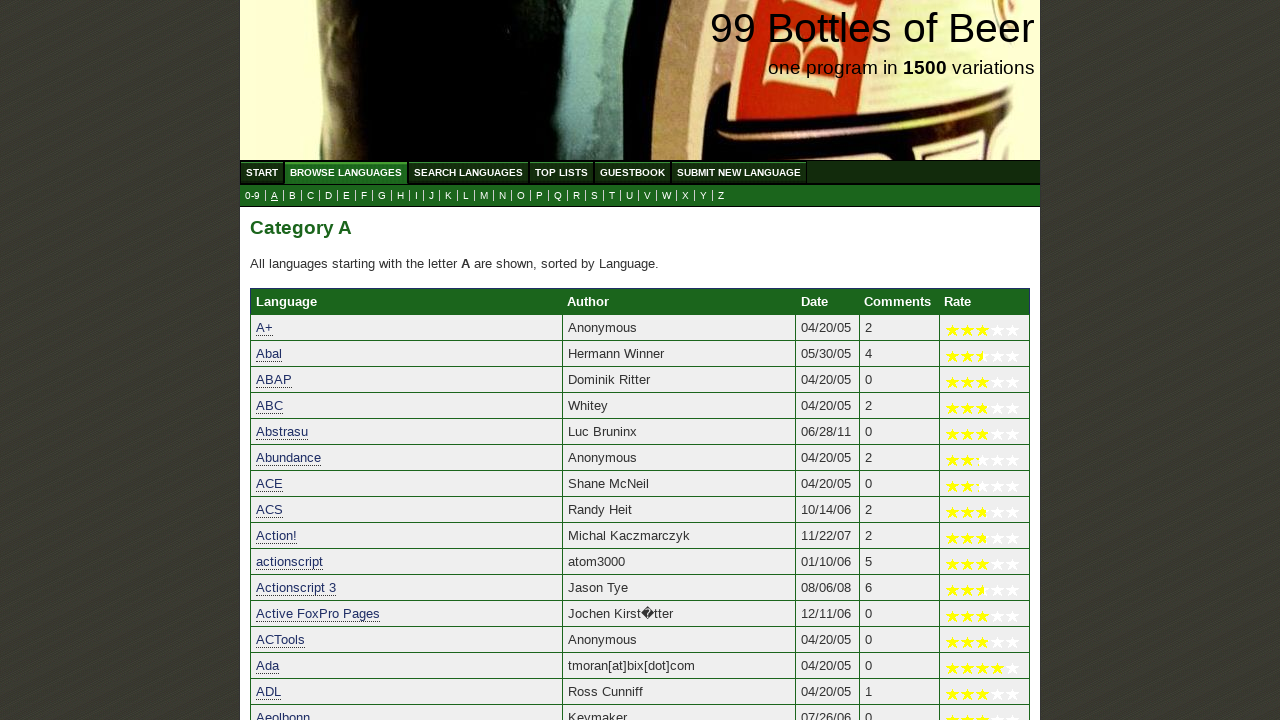

Verified 'Assembler (System/370)' starts with letter 'A'
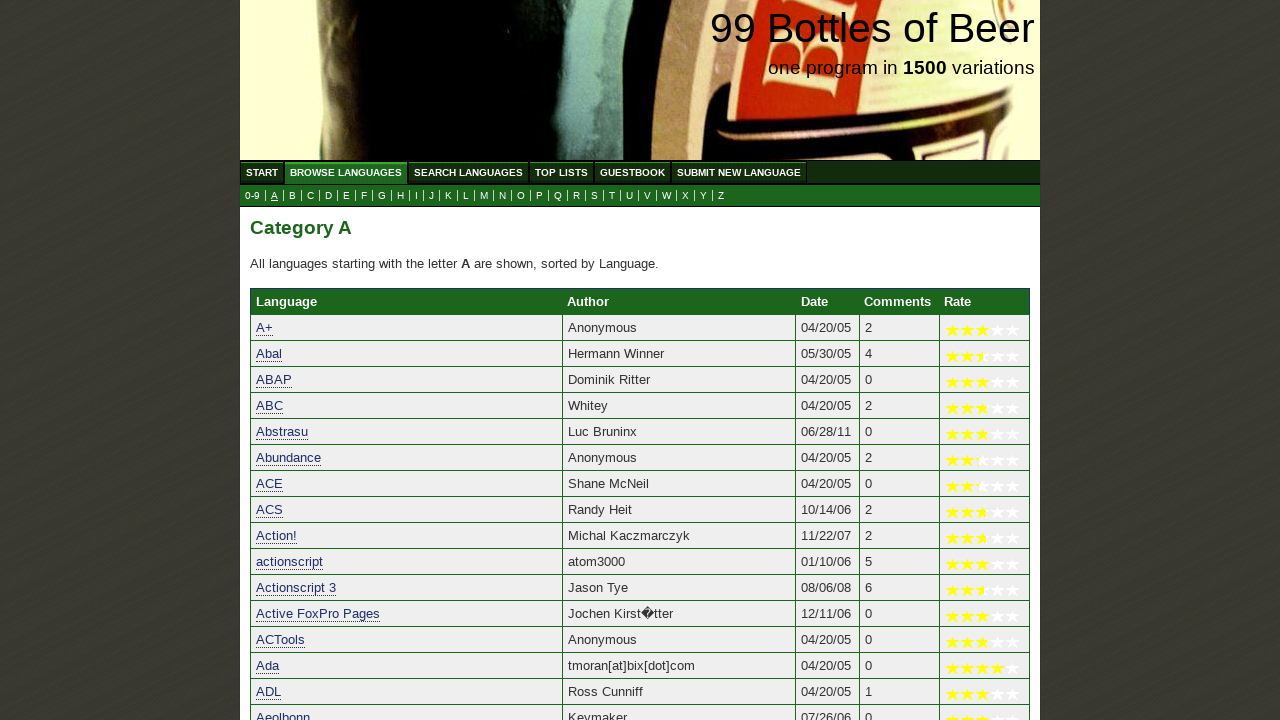

Verified 'Assembler (UDVM)' starts with letter 'A'
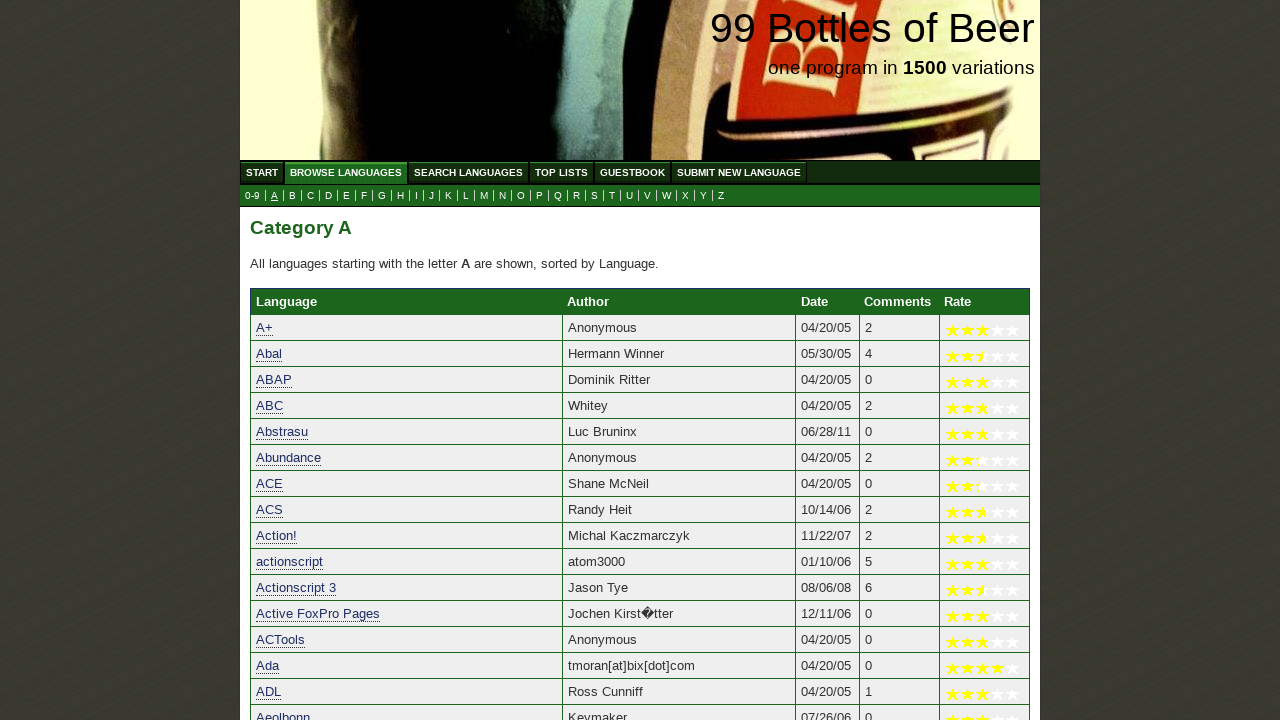

Verified 'Assembler (Z80)' starts with letter 'A'
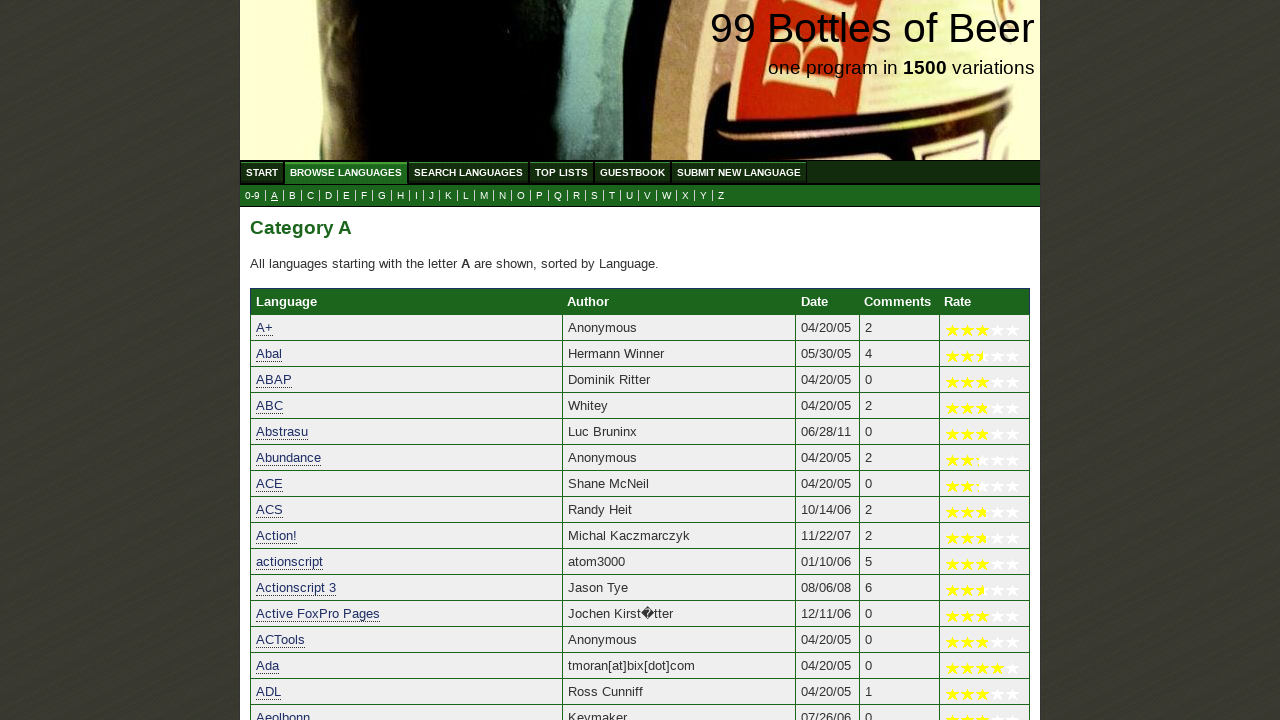

Verified 'Assembler x86 (TASM Flavour)' starts with letter 'A'
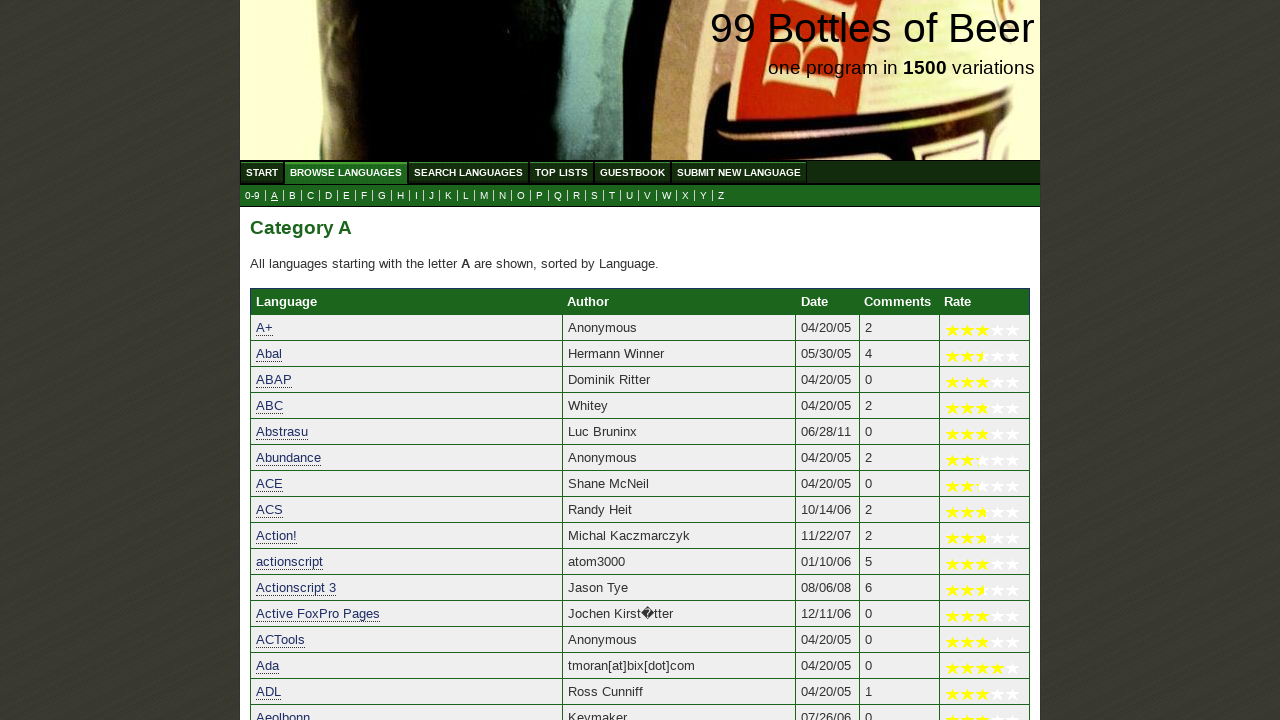

Verified 'Asterix' starts with letter 'A'
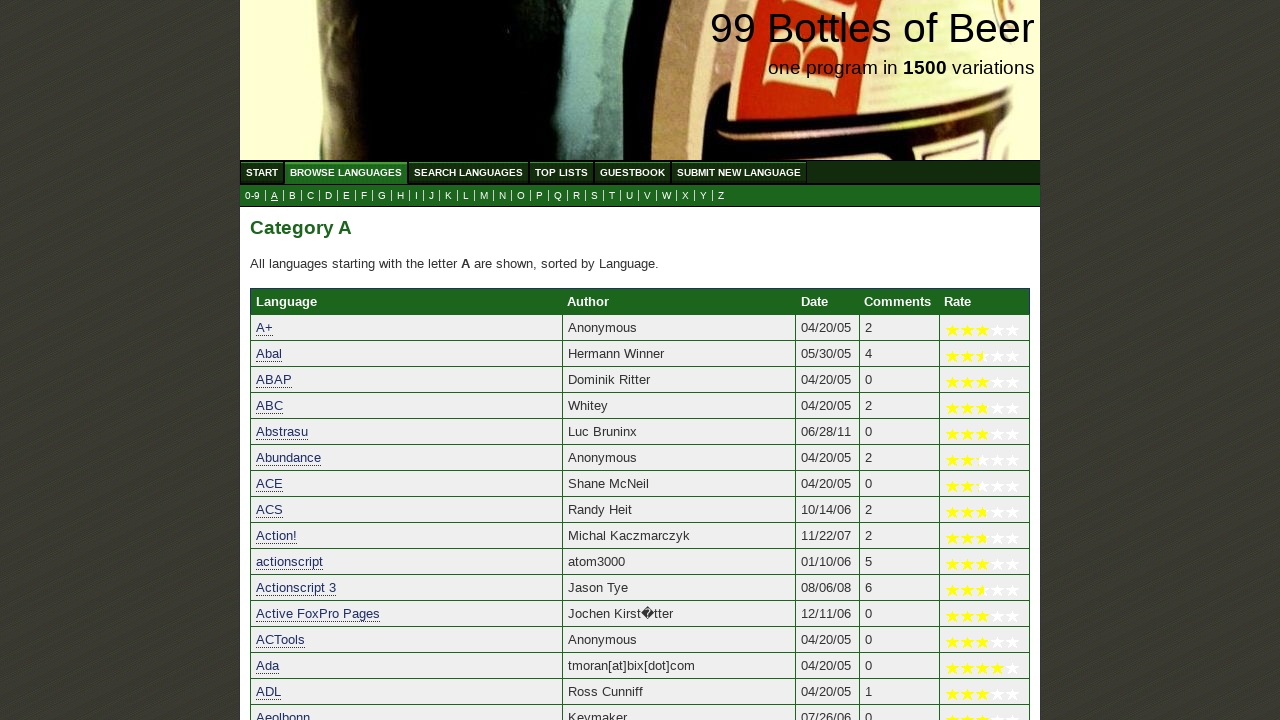

Verified 'Asymptote' starts with letter 'A'
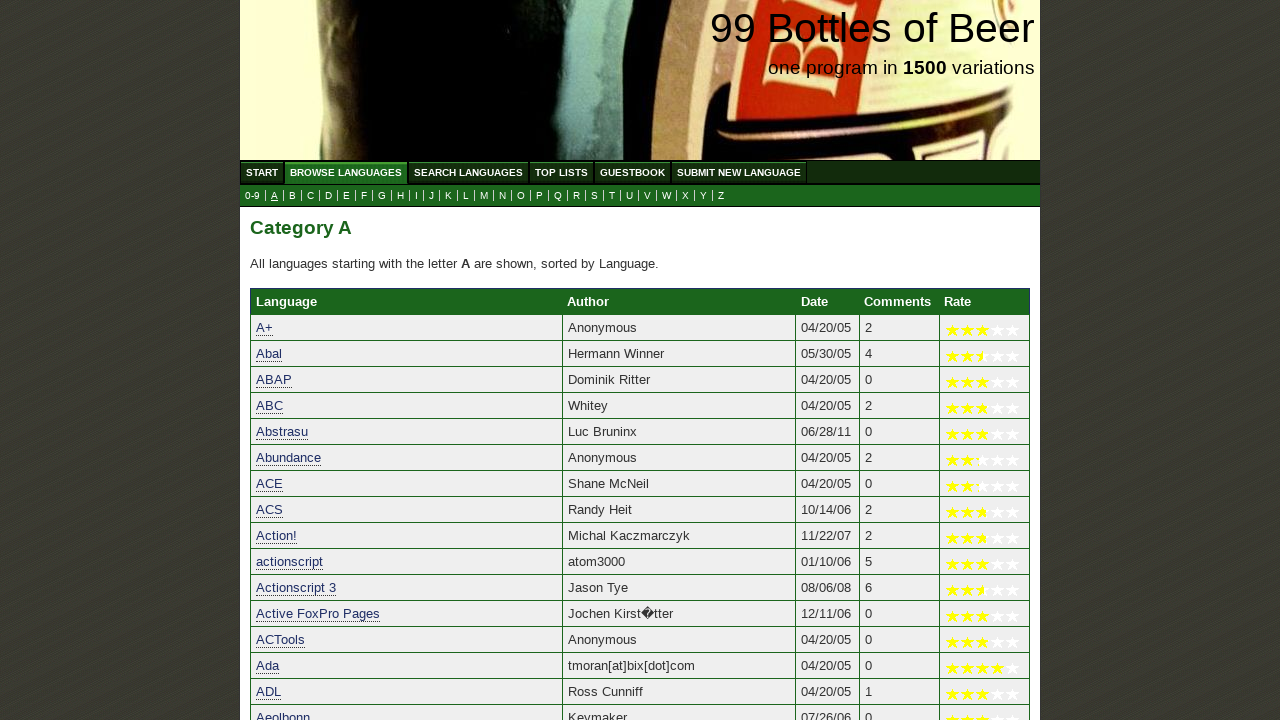

Verified 'Aurora' starts with letter 'A'
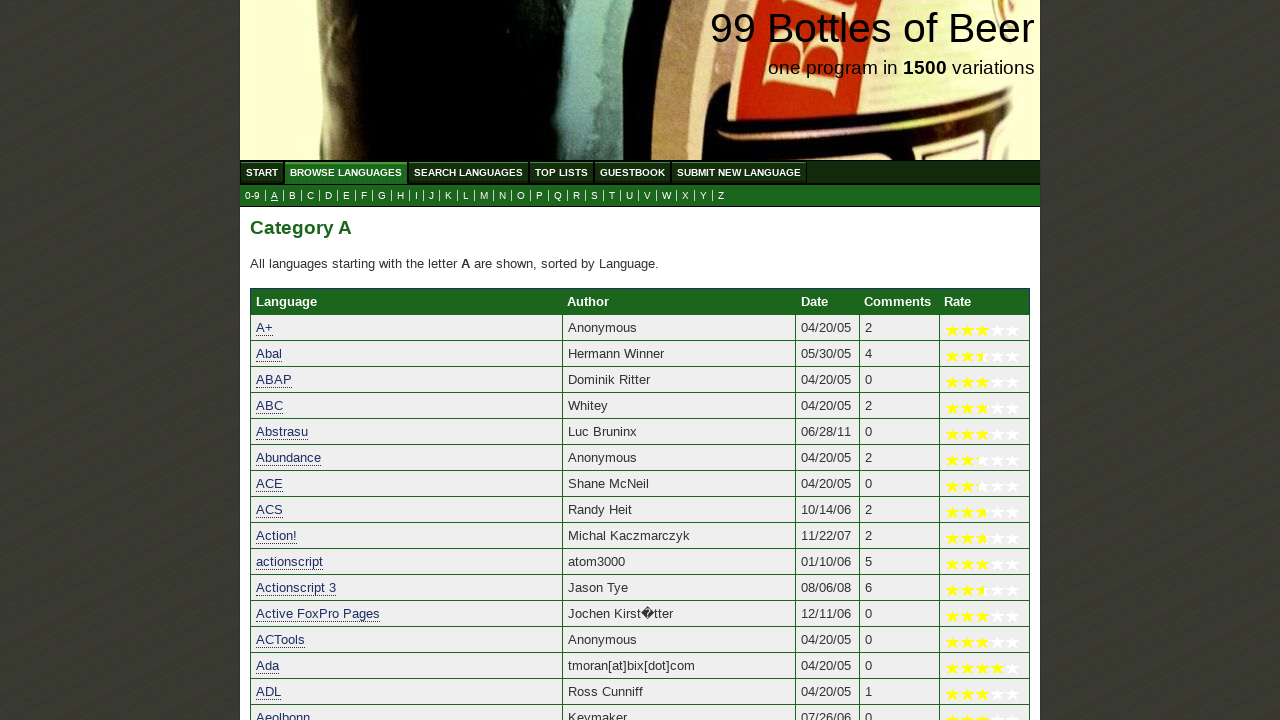

Verified 'Aurora Macro Language (AML)' starts with letter 'A'
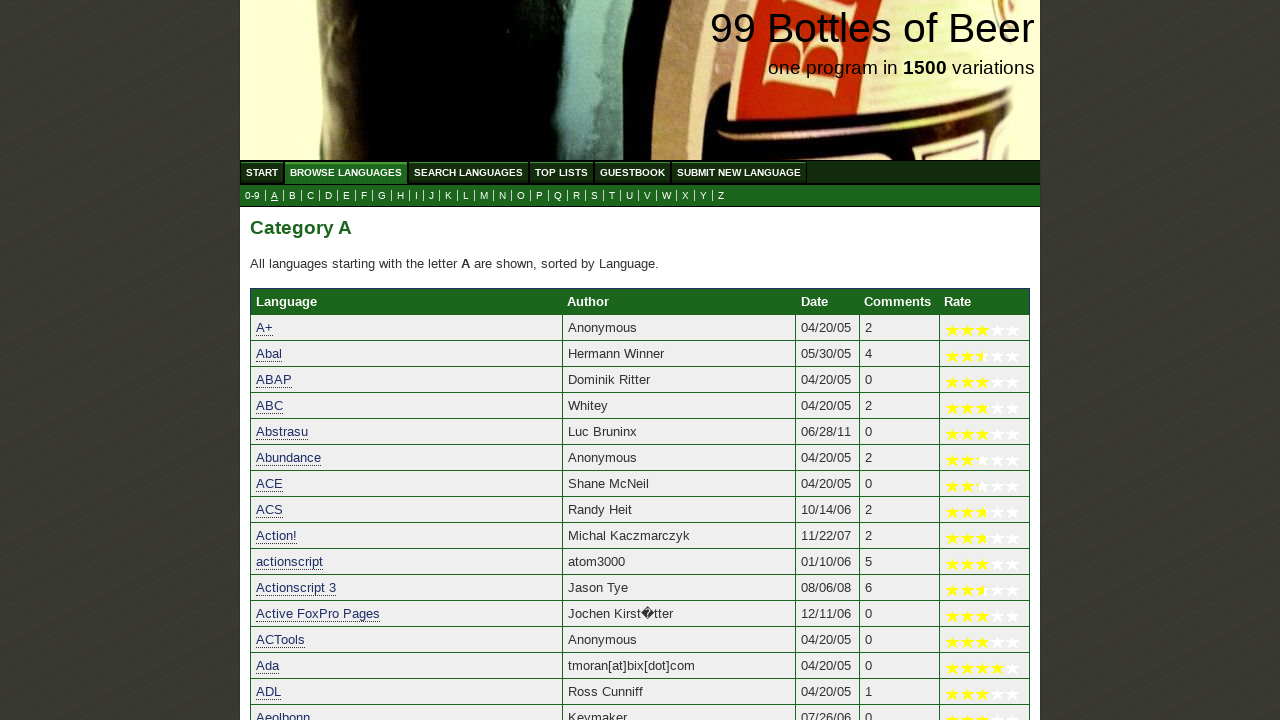

Verified 'AutoHotkey' starts with letter 'A'
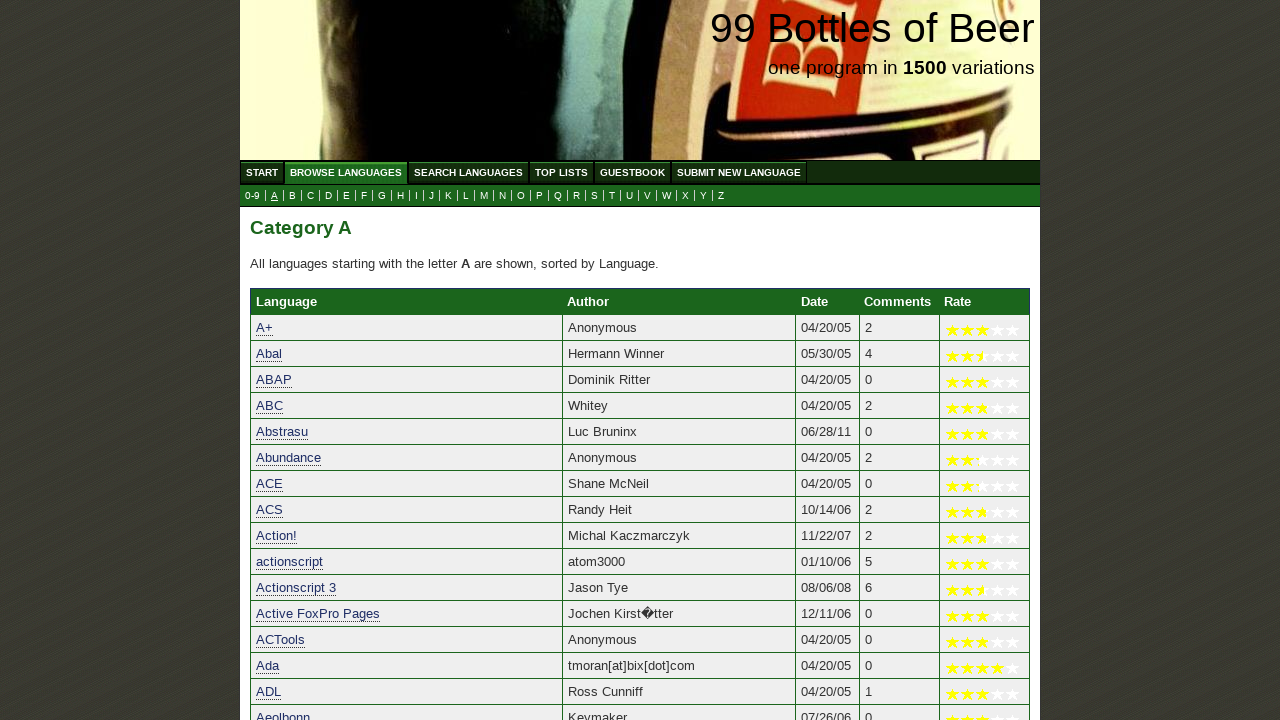

Verified 'AutoIt' starts with letter 'A'
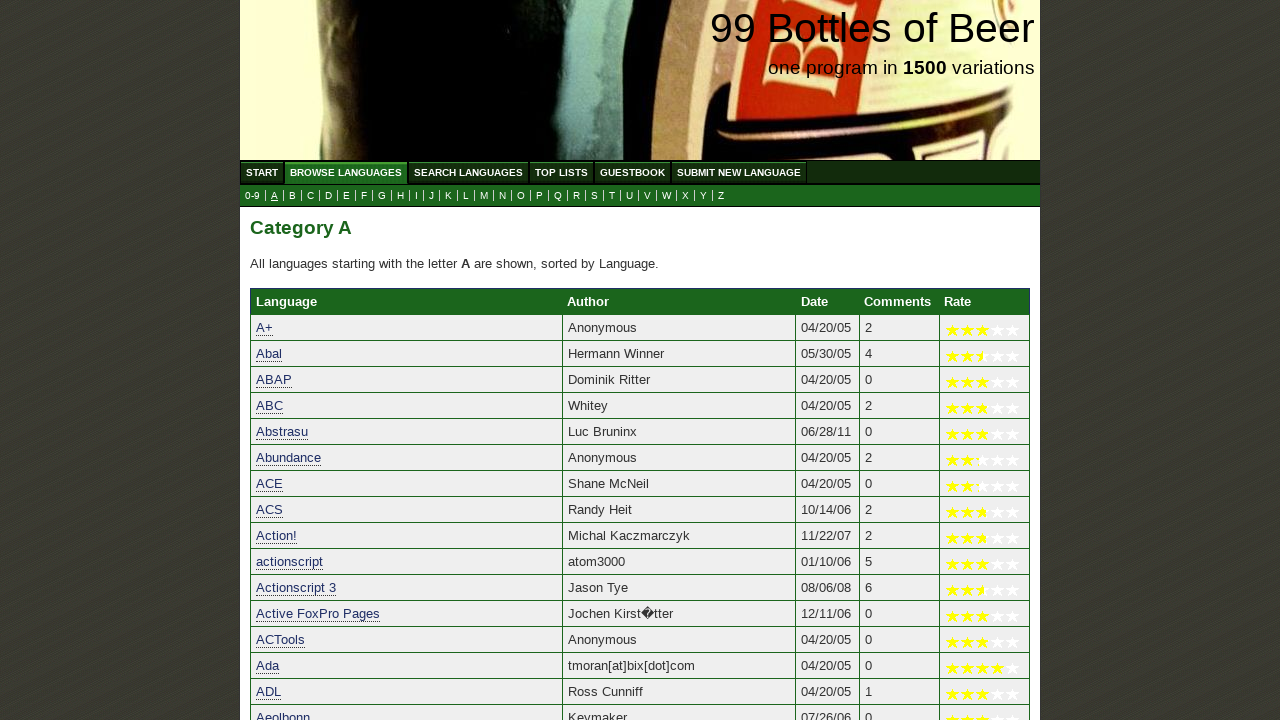

Verified 'AutoLISP' starts with letter 'A'
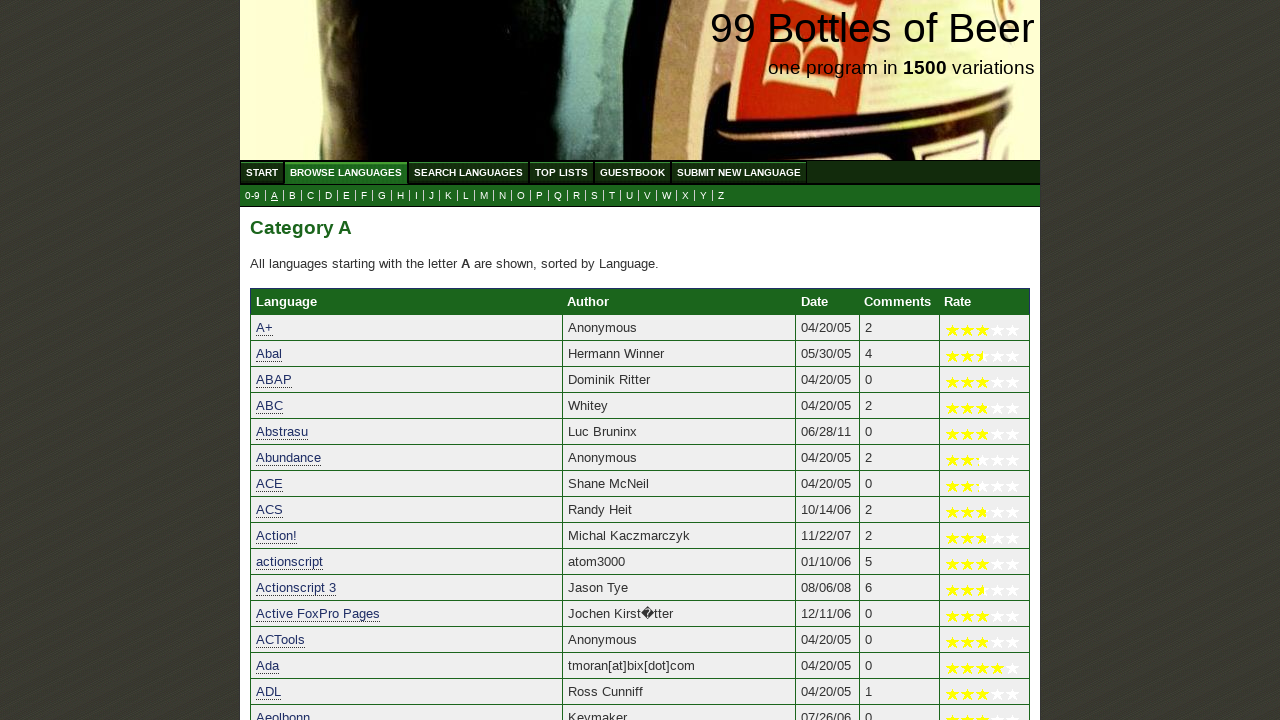

Verified 'Avenue' starts with letter 'A'
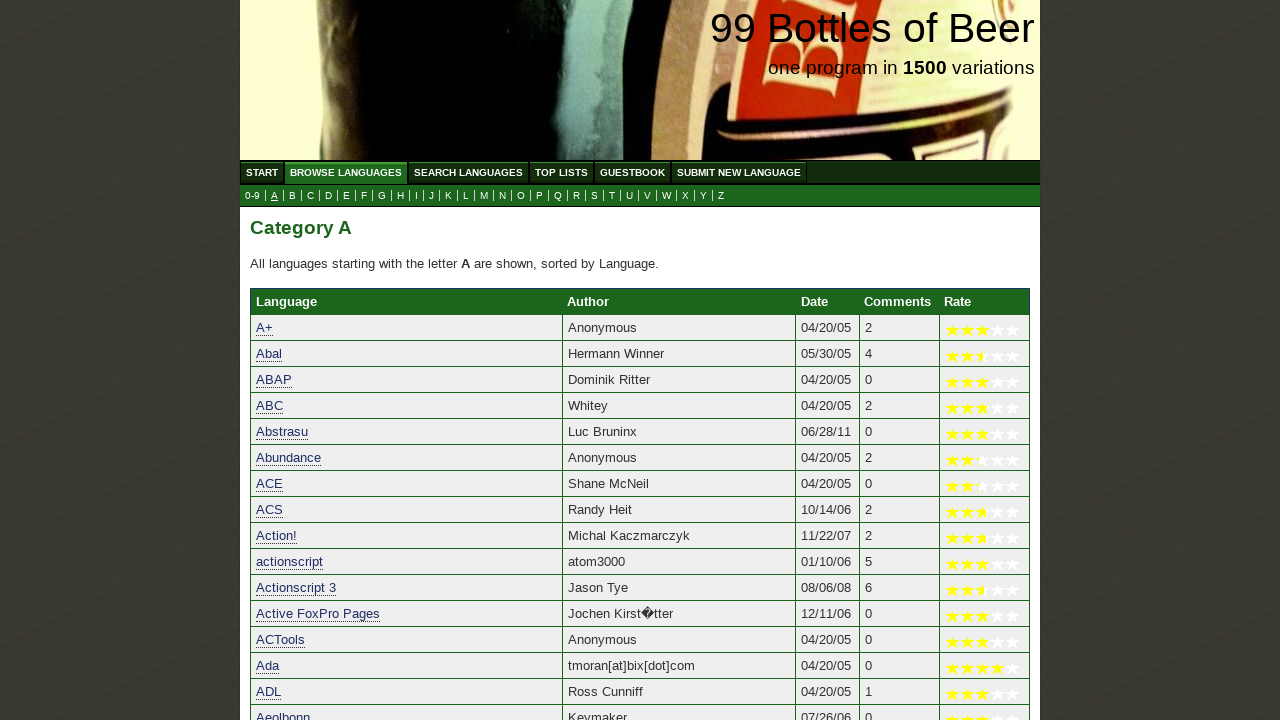

Verified 'Aviarc Workflow' starts with letter 'A'
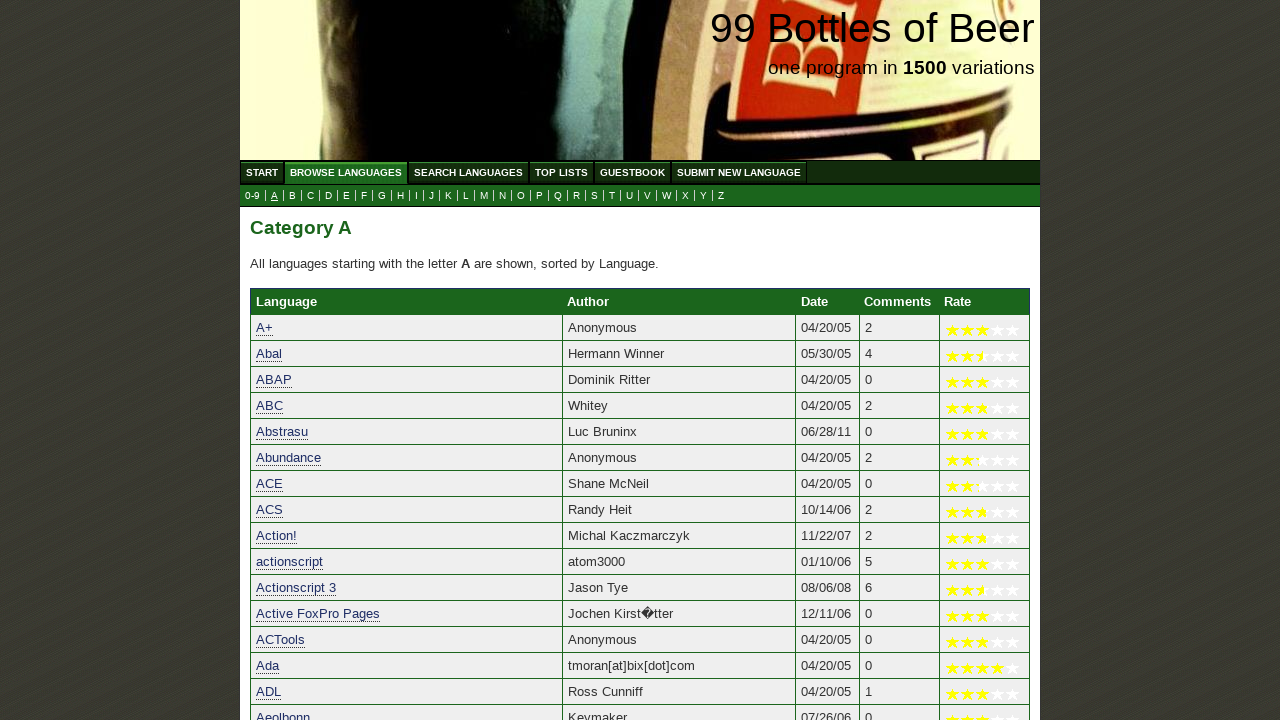

Verified 'AWK' starts with letter 'A'
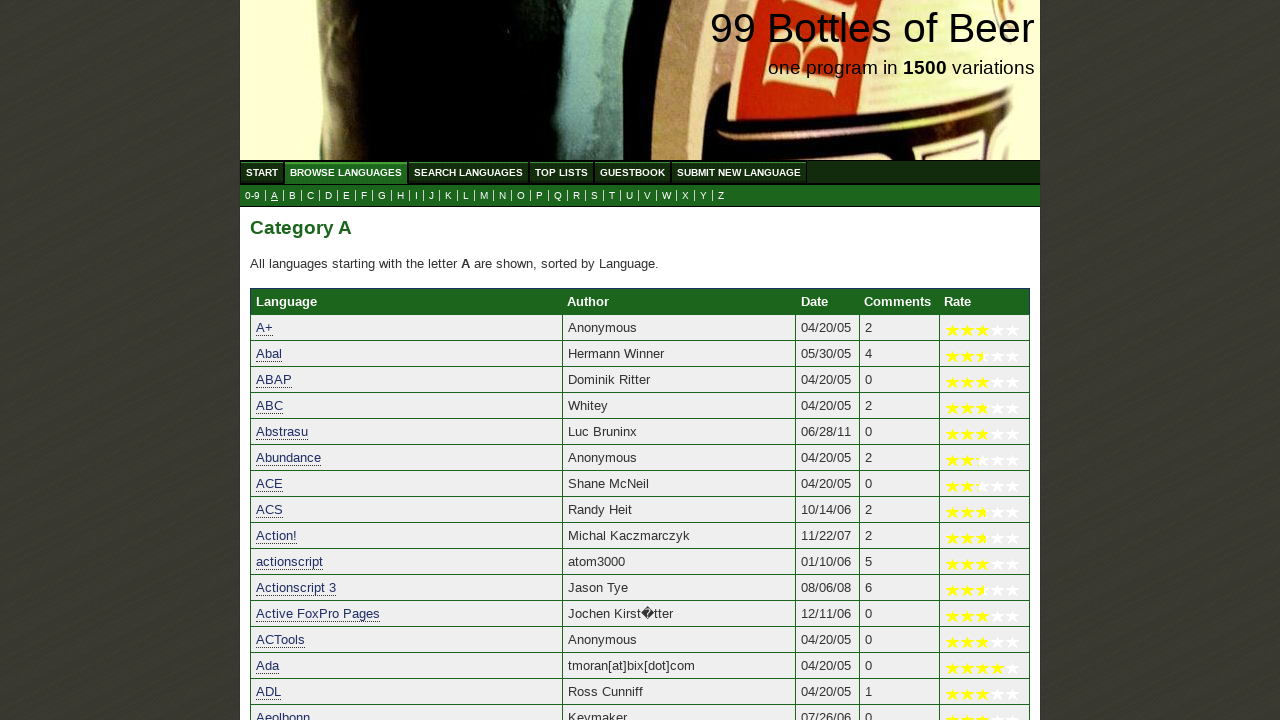

Verified 'AWL' starts with letter 'A'
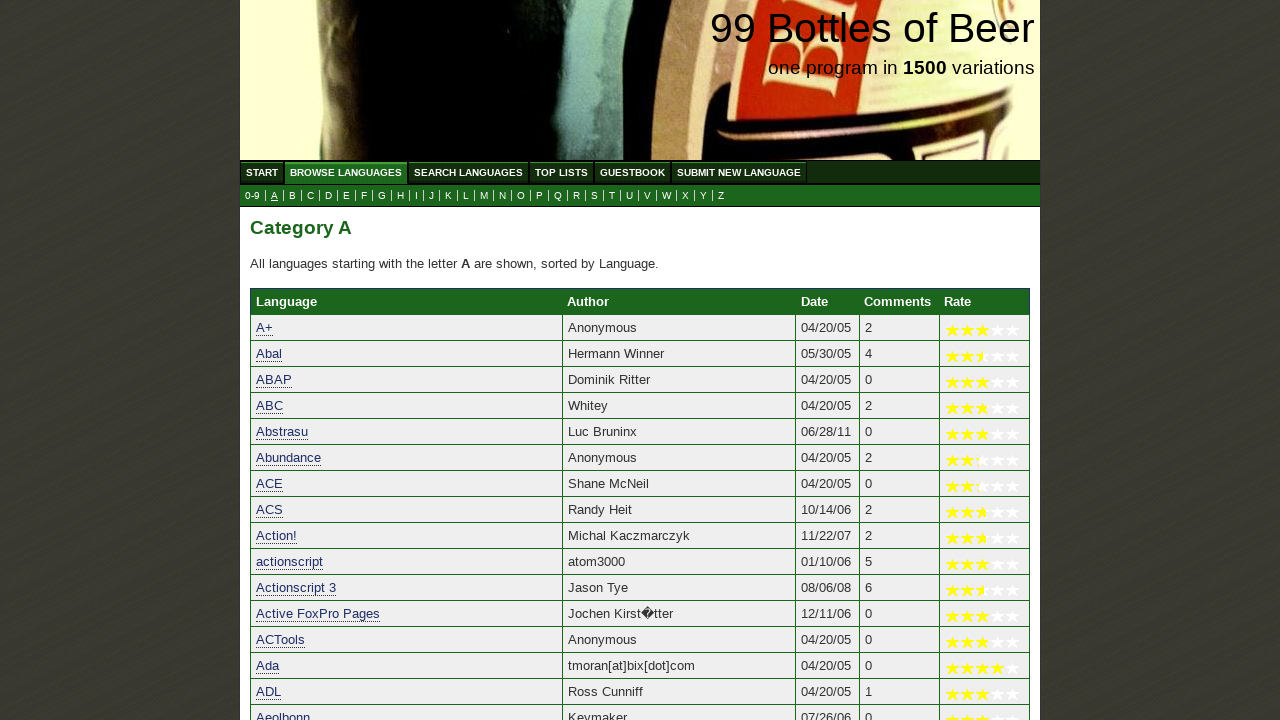

Verified 'axo' starts with letter 'A'
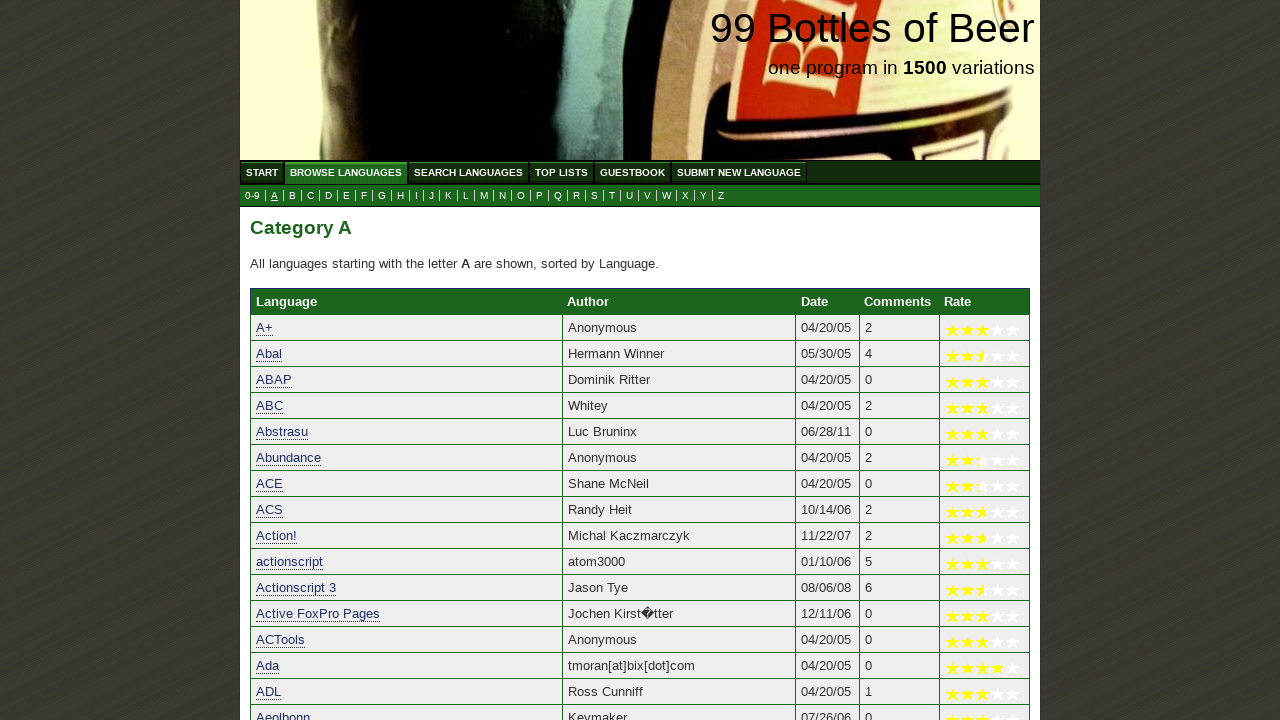

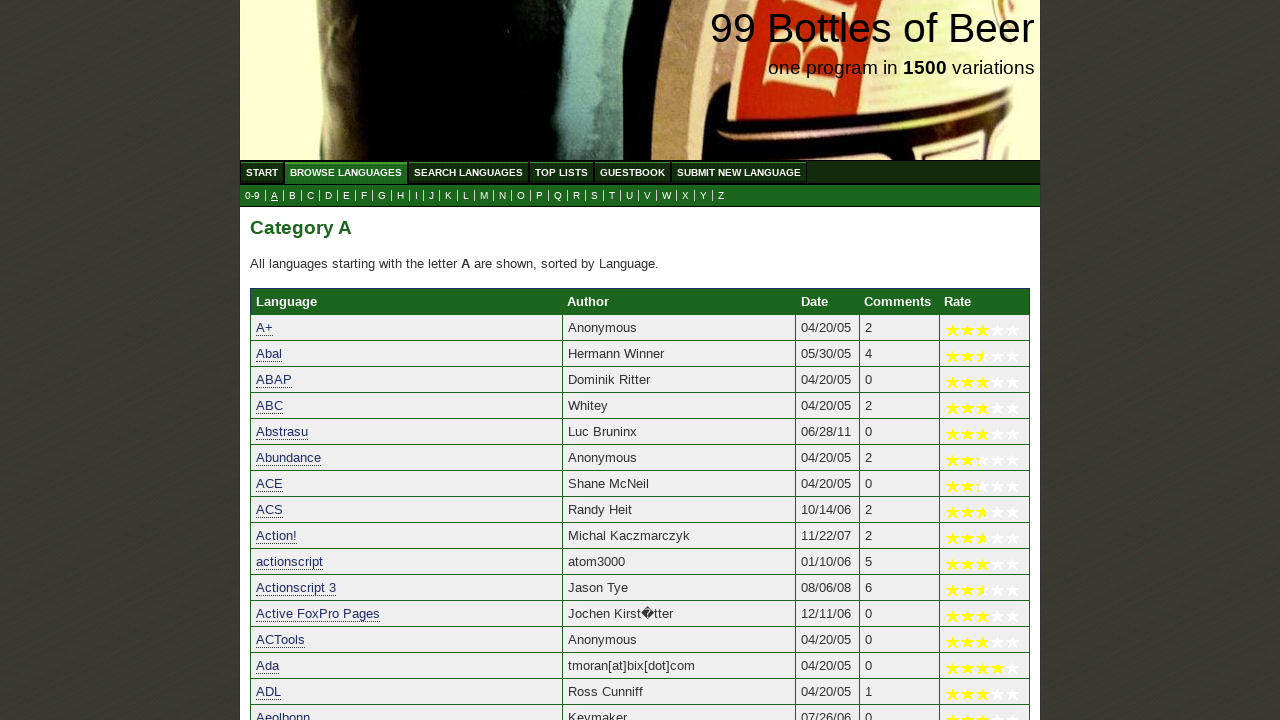